Tests boundary values on the Desmos calculator including large numbers, small decimals, and negative boundaries.

Starting URL: https://www.desmos.com/scientific

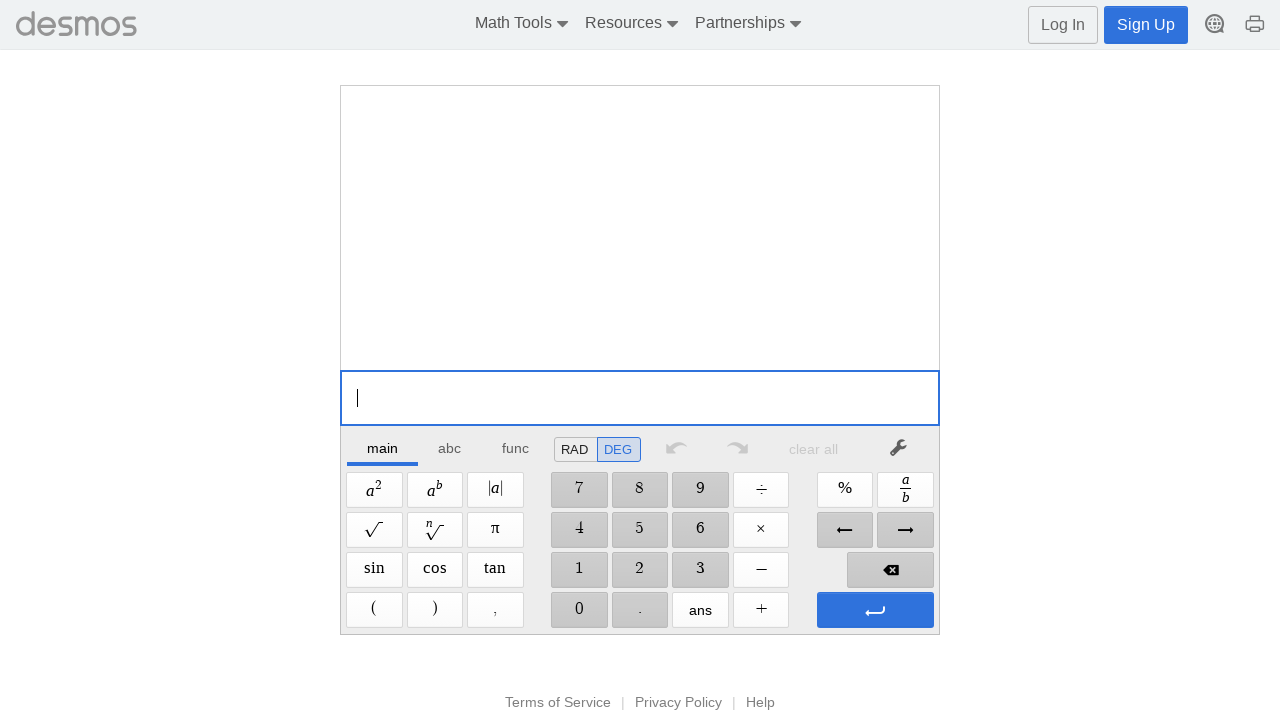

Calculator loaded and number button '1' is visible
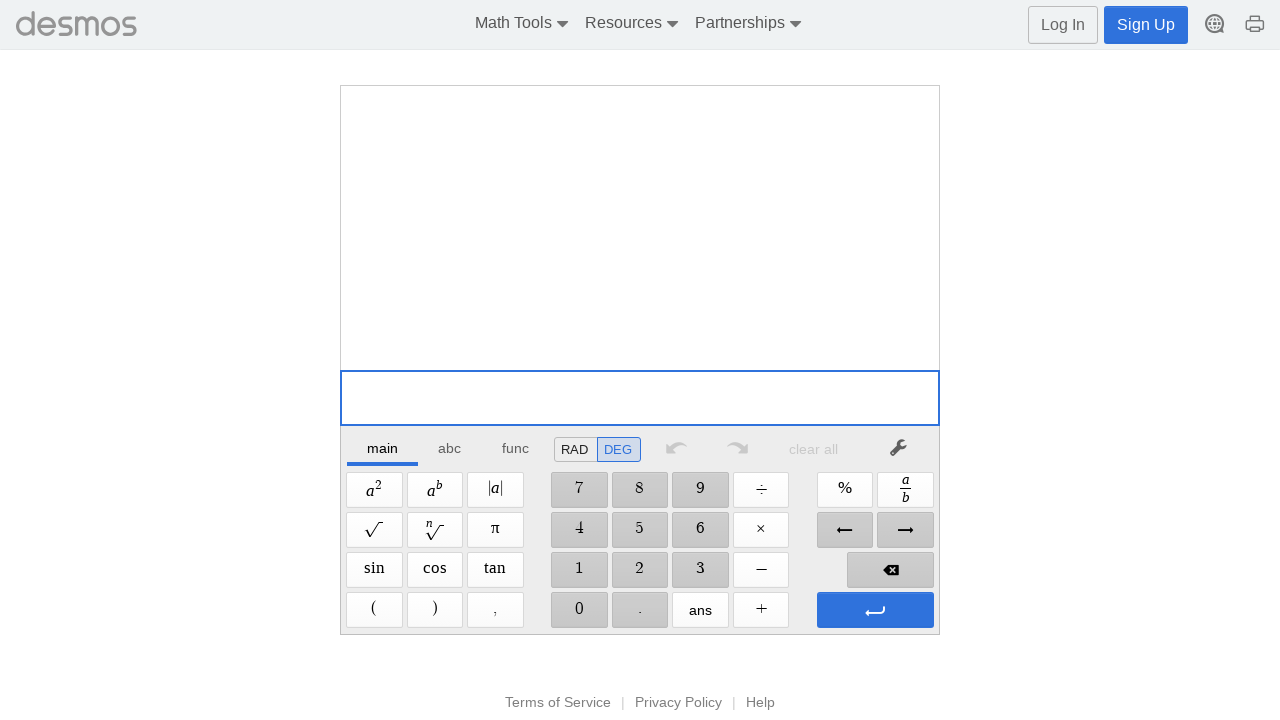

Clicked digit '9' for large number boundary test at (700, 490) on //span[@aria-label='9']
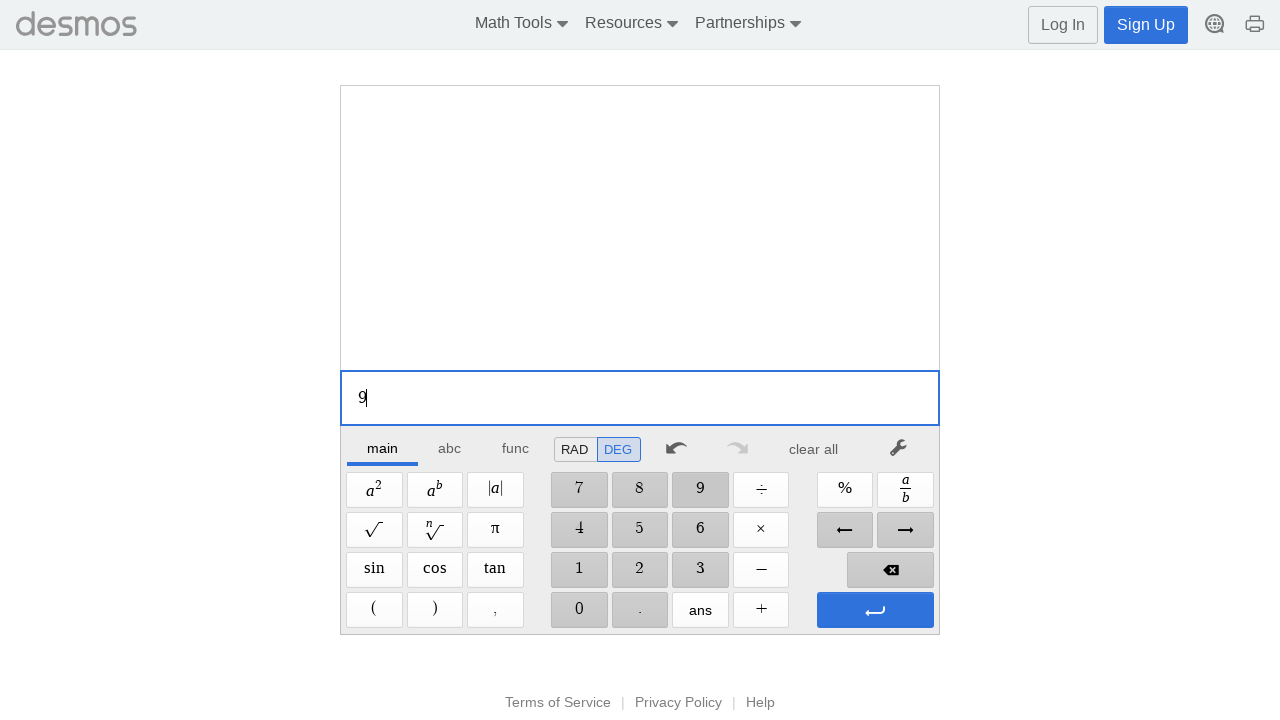

Clicked digit '9' for large number boundary test at (700, 490) on //span[@aria-label='9']
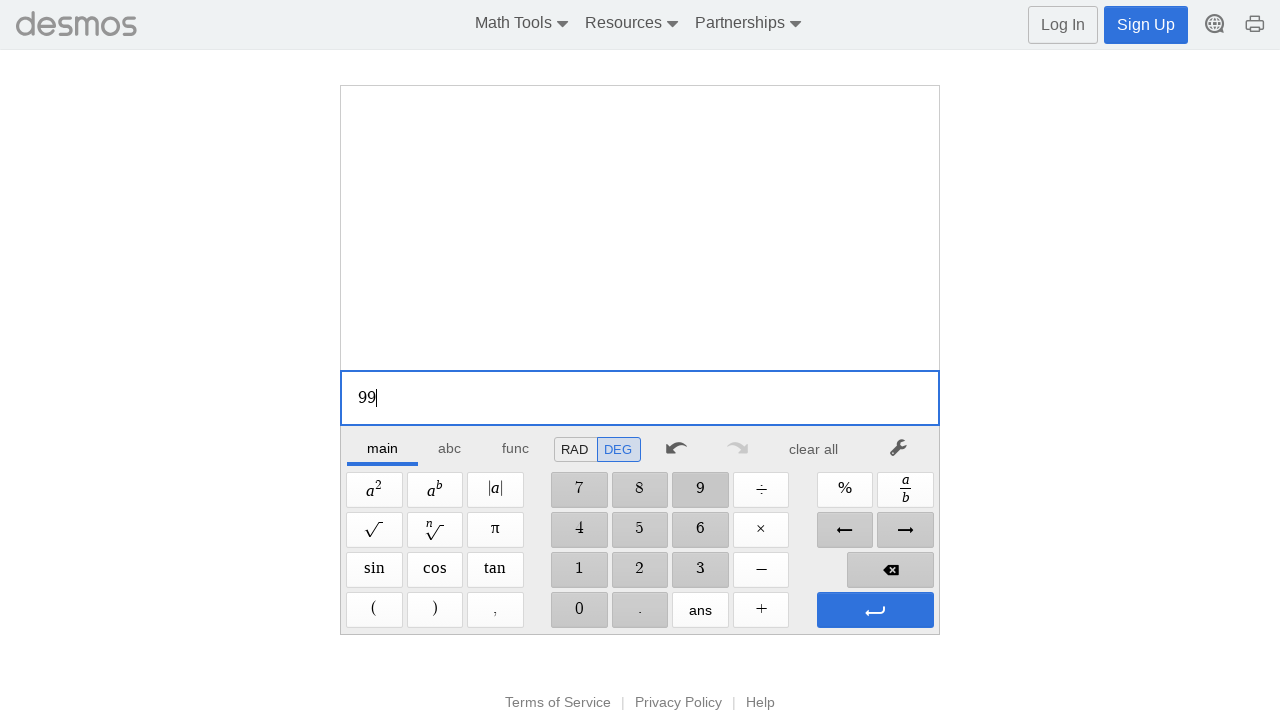

Clicked digit '9' for large number boundary test at (700, 490) on //span[@aria-label='9']
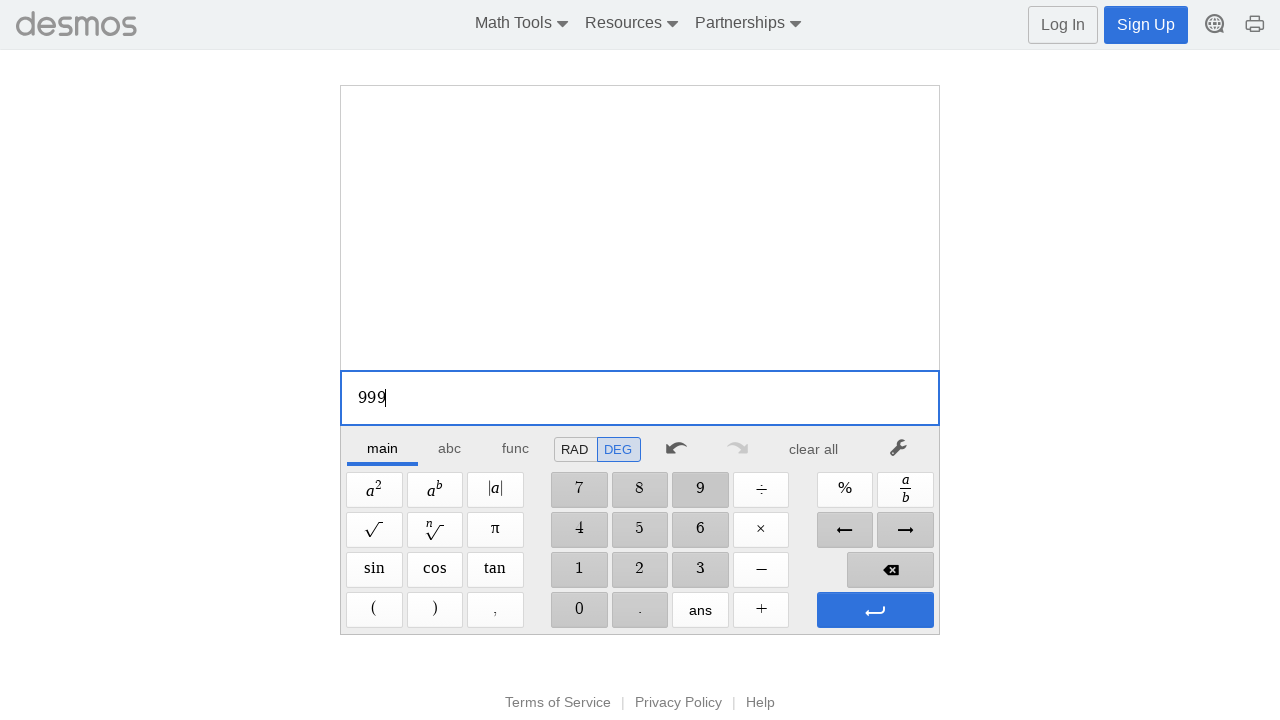

Clicked digit '9' for large number boundary test at (700, 490) on //span[@aria-label='9']
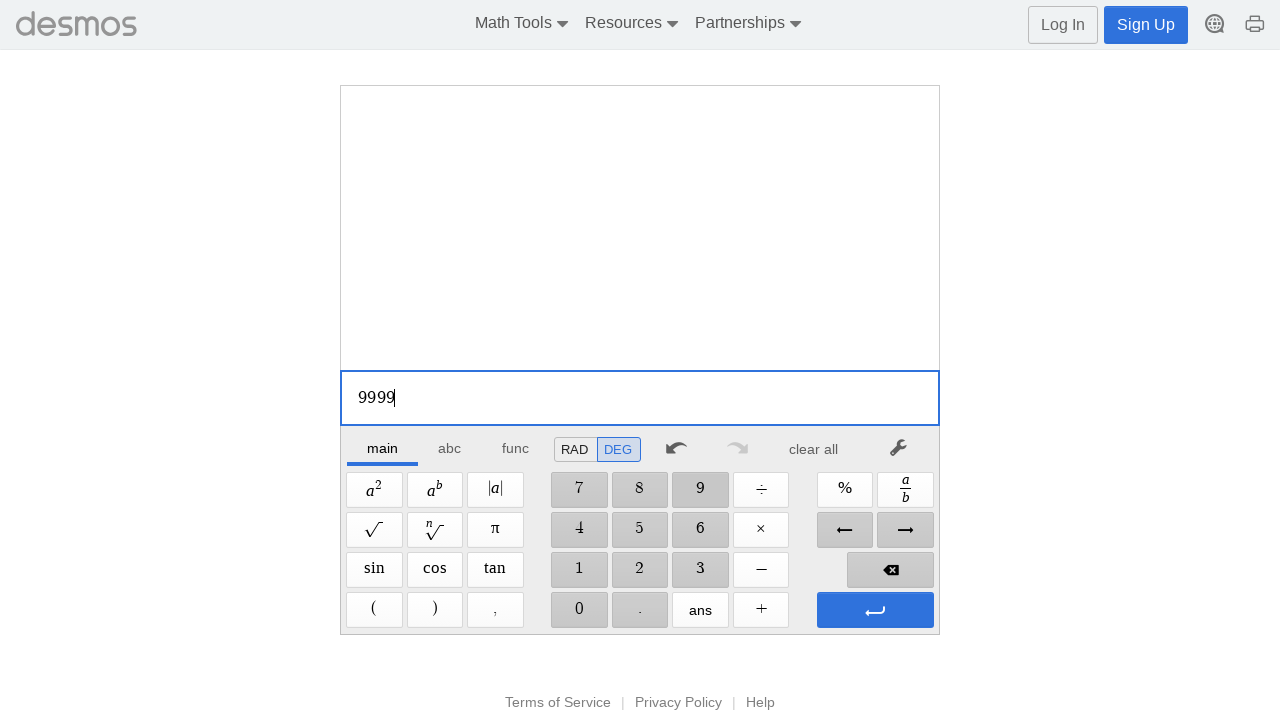

Clicked digit '9' for large number boundary test at (700, 490) on //span[@aria-label='9']
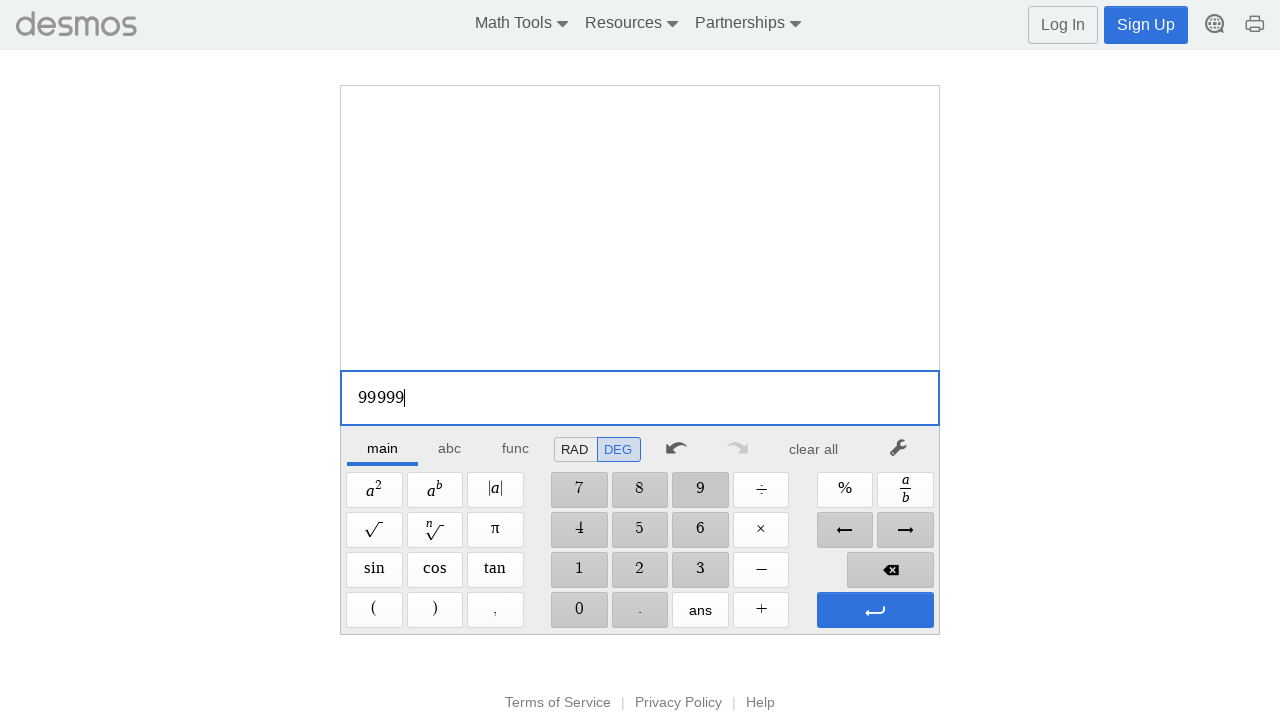

Clicked digit '9' for large number boundary test at (700, 490) on //span[@aria-label='9']
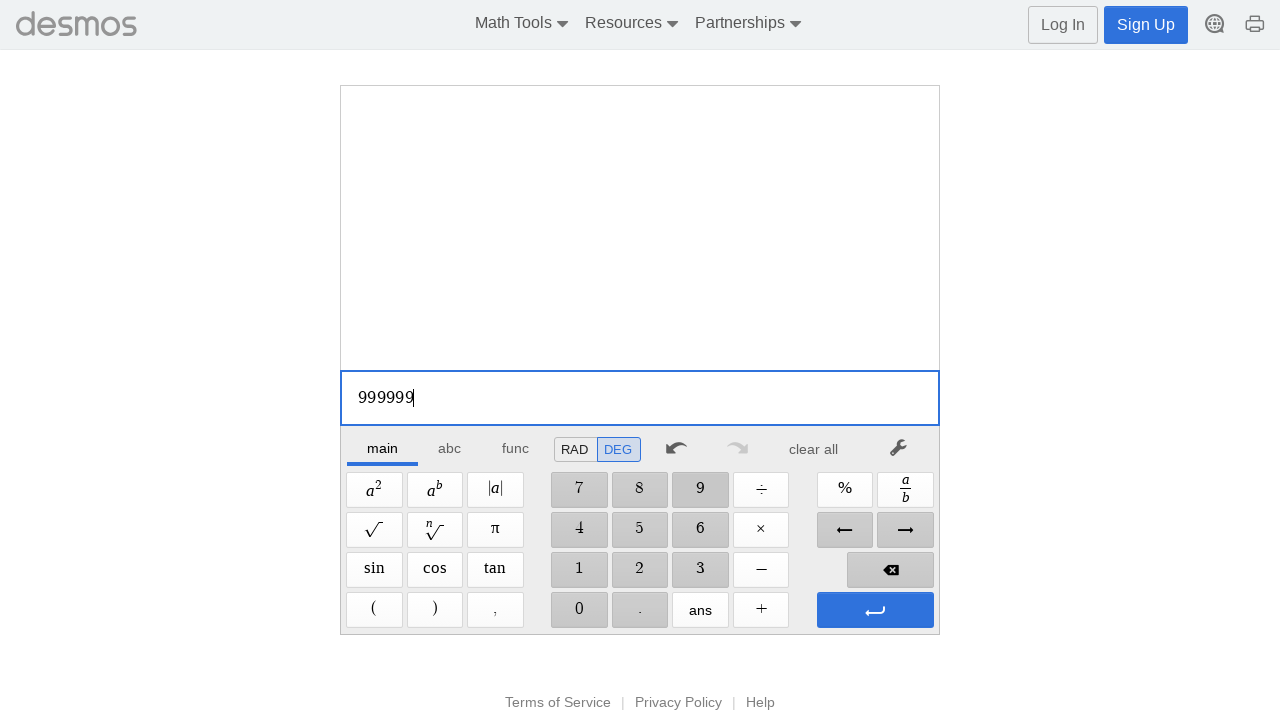

Clicked digit '9' for large number boundary test at (700, 490) on //span[@aria-label='9']
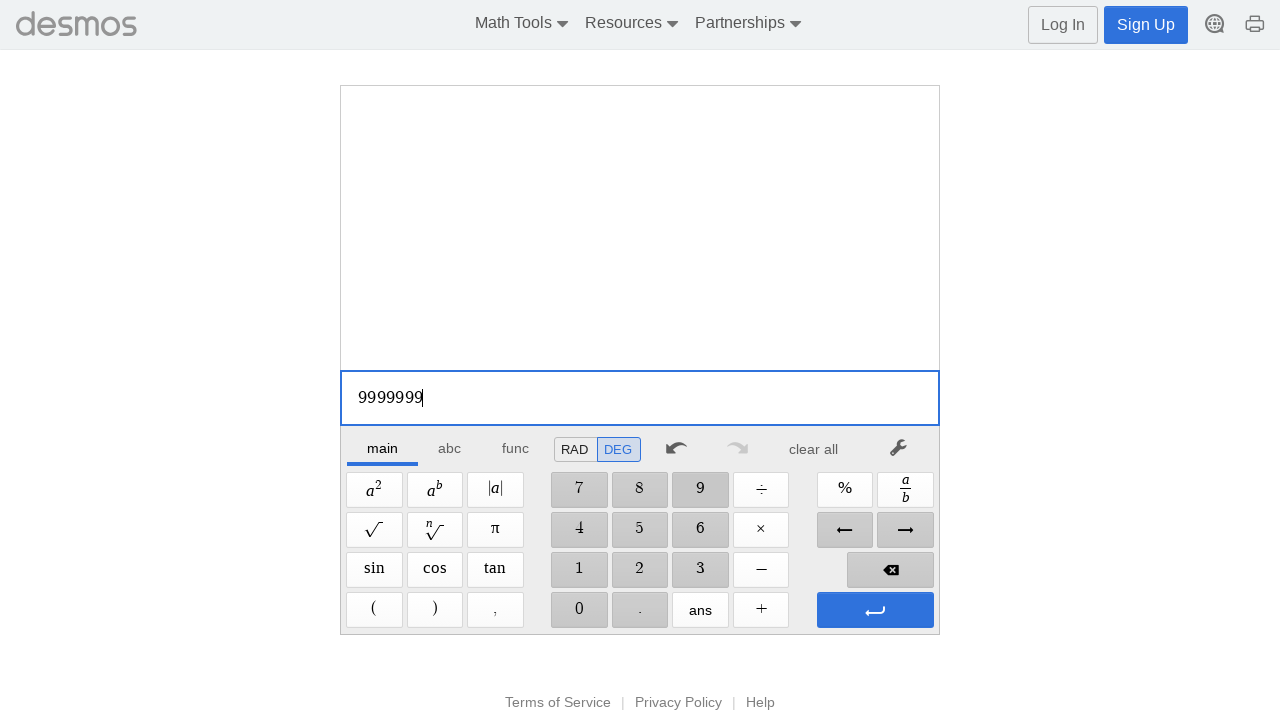

Clicked digit '9' for large number boundary test at (700, 490) on //span[@aria-label='9']
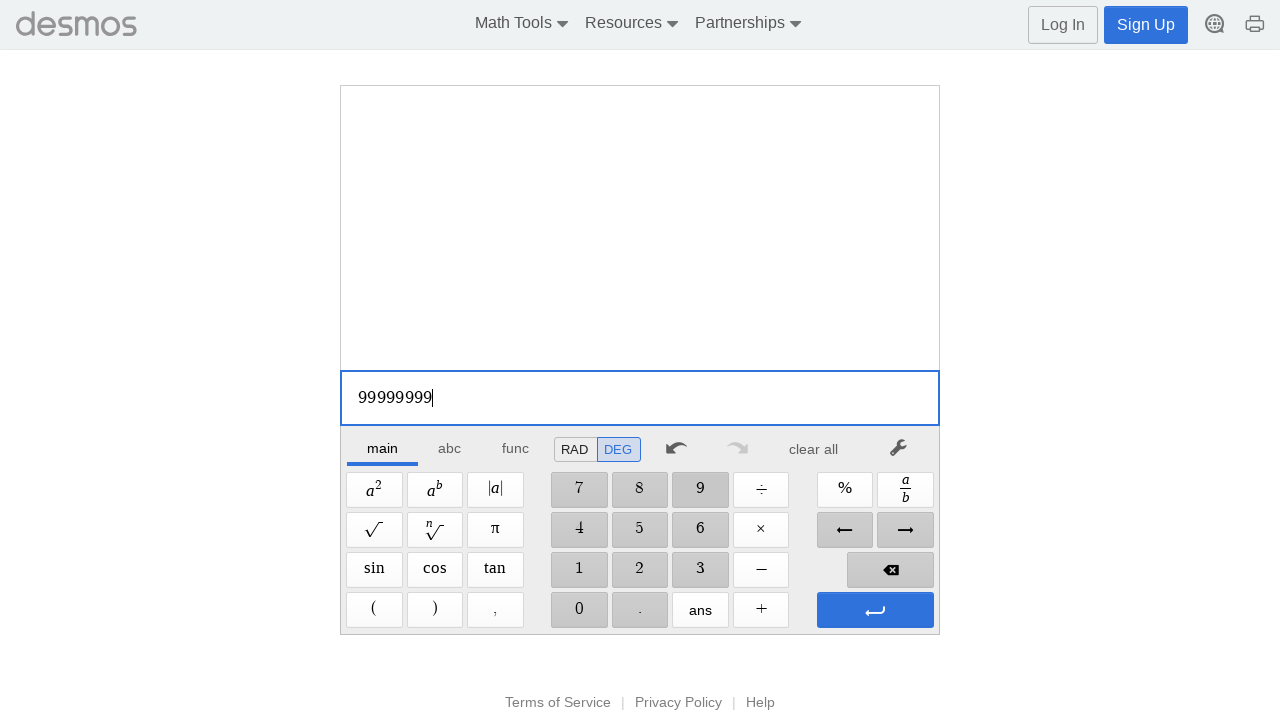

Clicked digit '9' for large number boundary test at (700, 490) on //span[@aria-label='9']
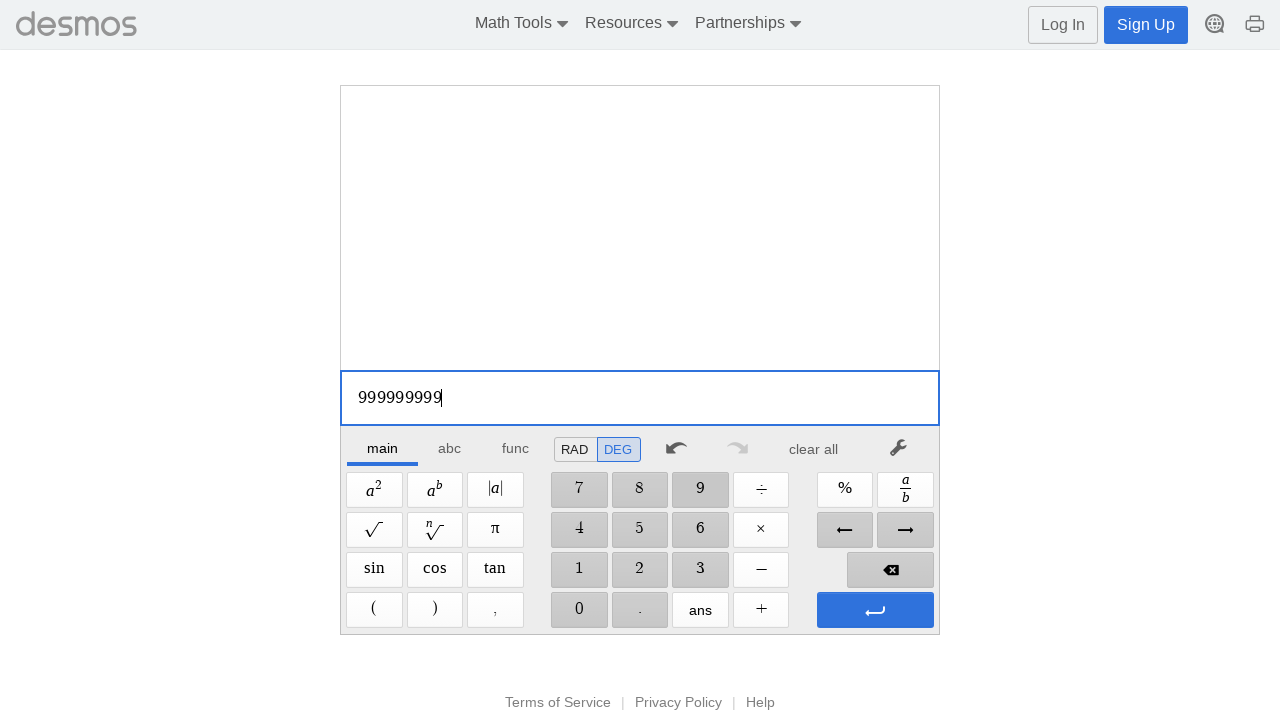

Clicked Plus button at (761, 610) on xpath=//span[@aria-label='Plus']
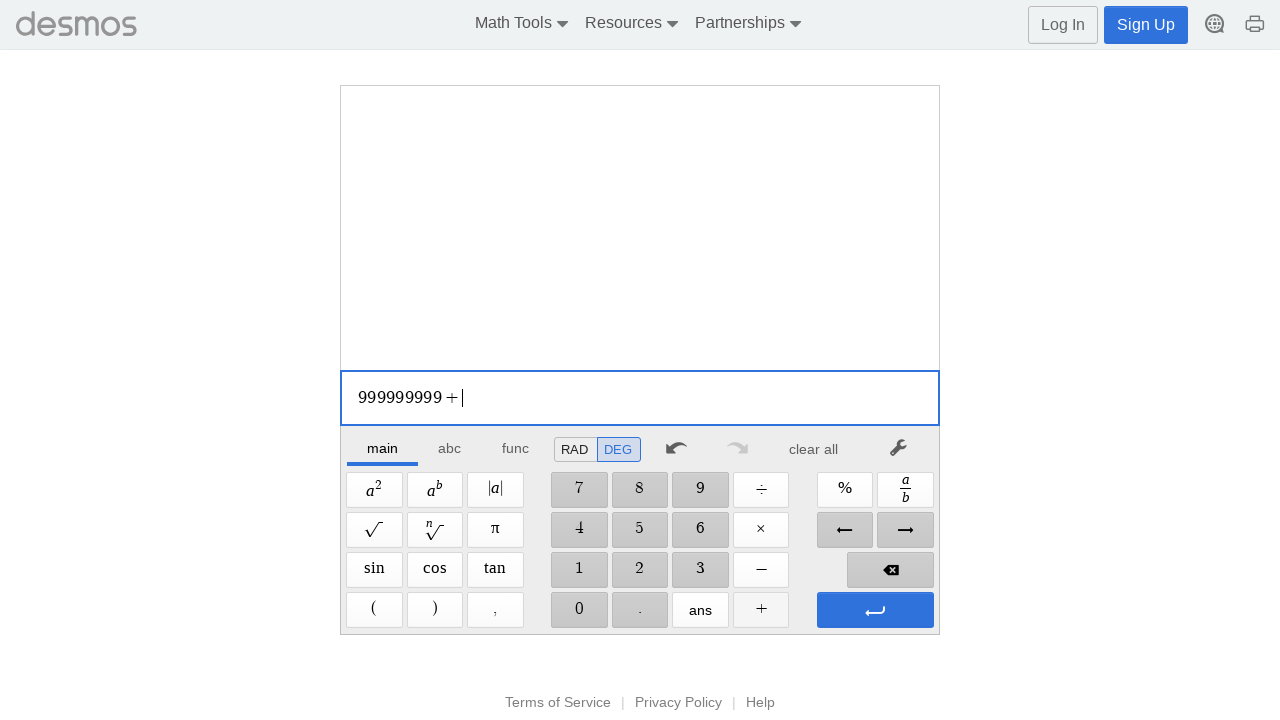

Clicked digit '1' at (579, 570) on xpath=//span[@aria-label='1']
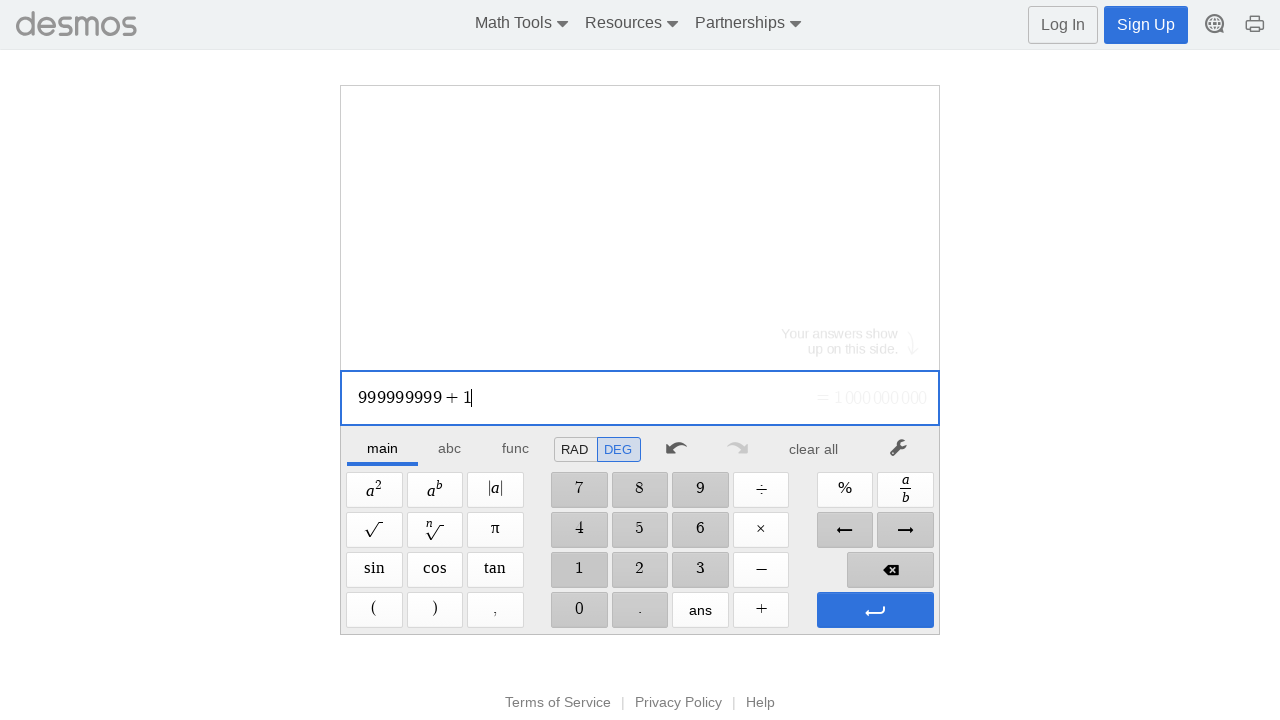

Pressed Enter to calculate 999999999+1 at (875, 610) on xpath=//span[@aria-label='Enter']
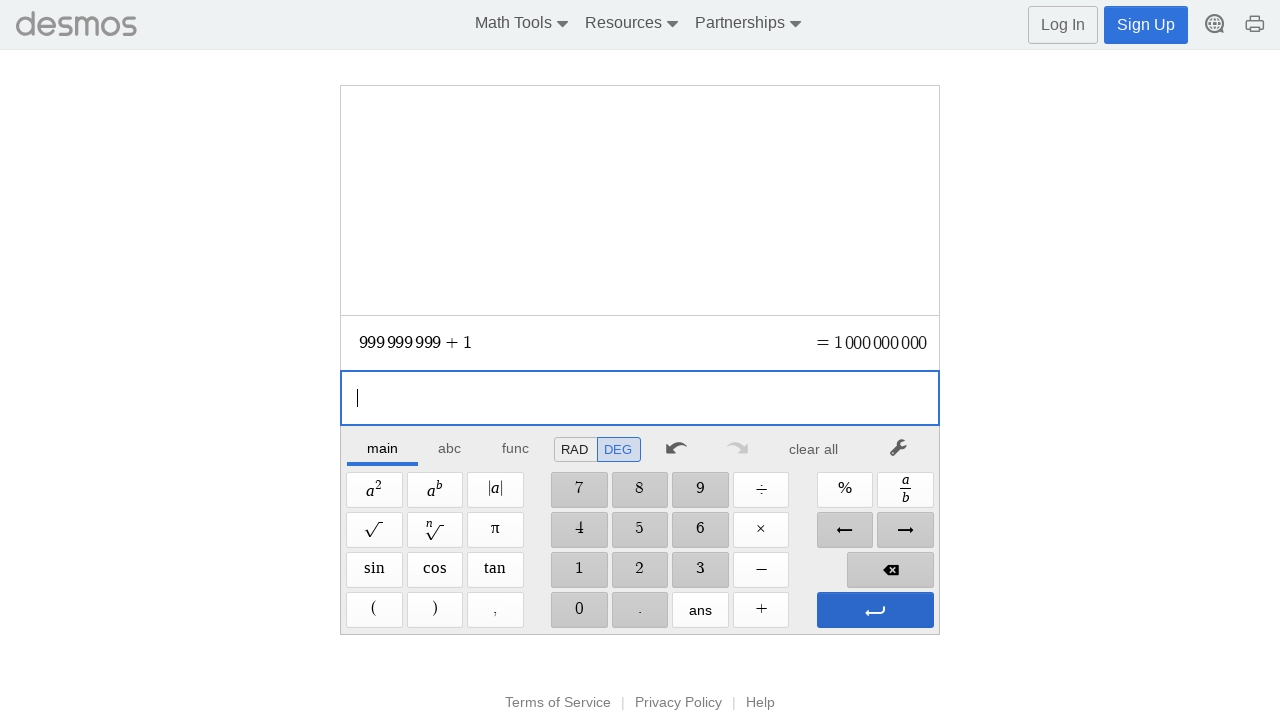

Pressed Enter again at (875, 610) on xpath=//span[@aria-label='Enter']
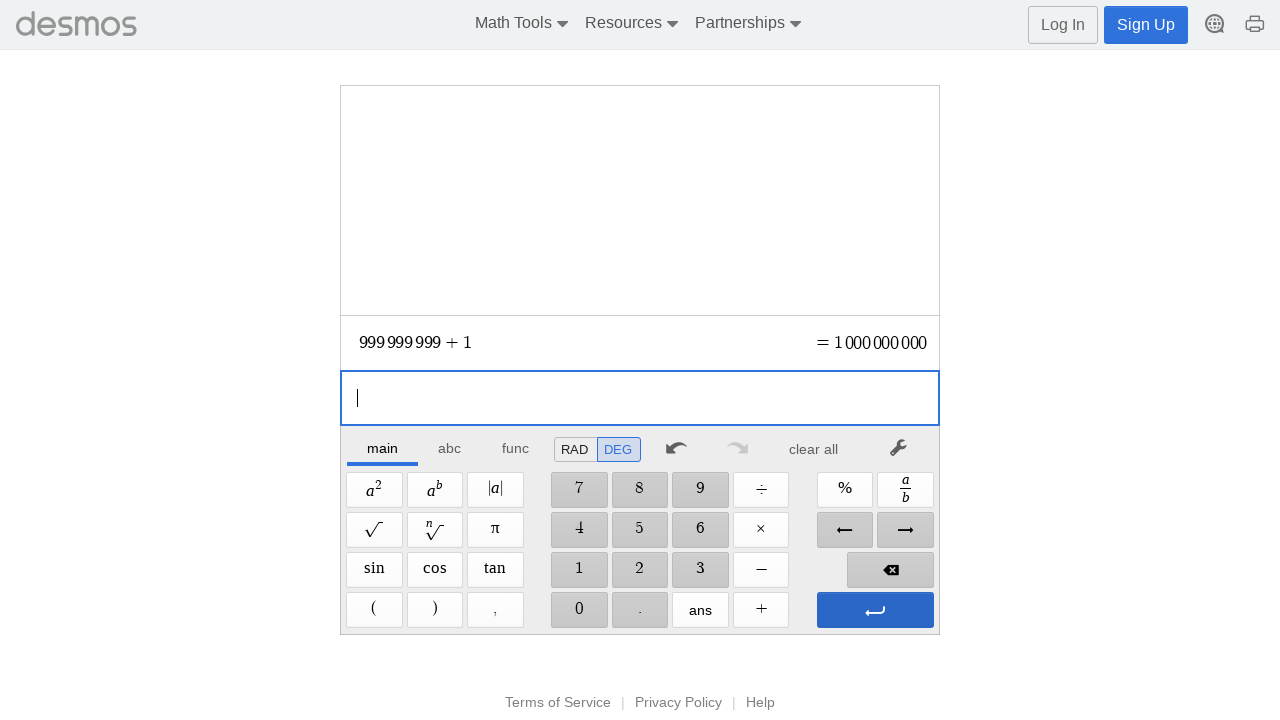

Clicked clear button to reset calculator at (814, 449) on xpath=//*[@id='main']/div/div/div/div[2]/div[1]/div/div[7]
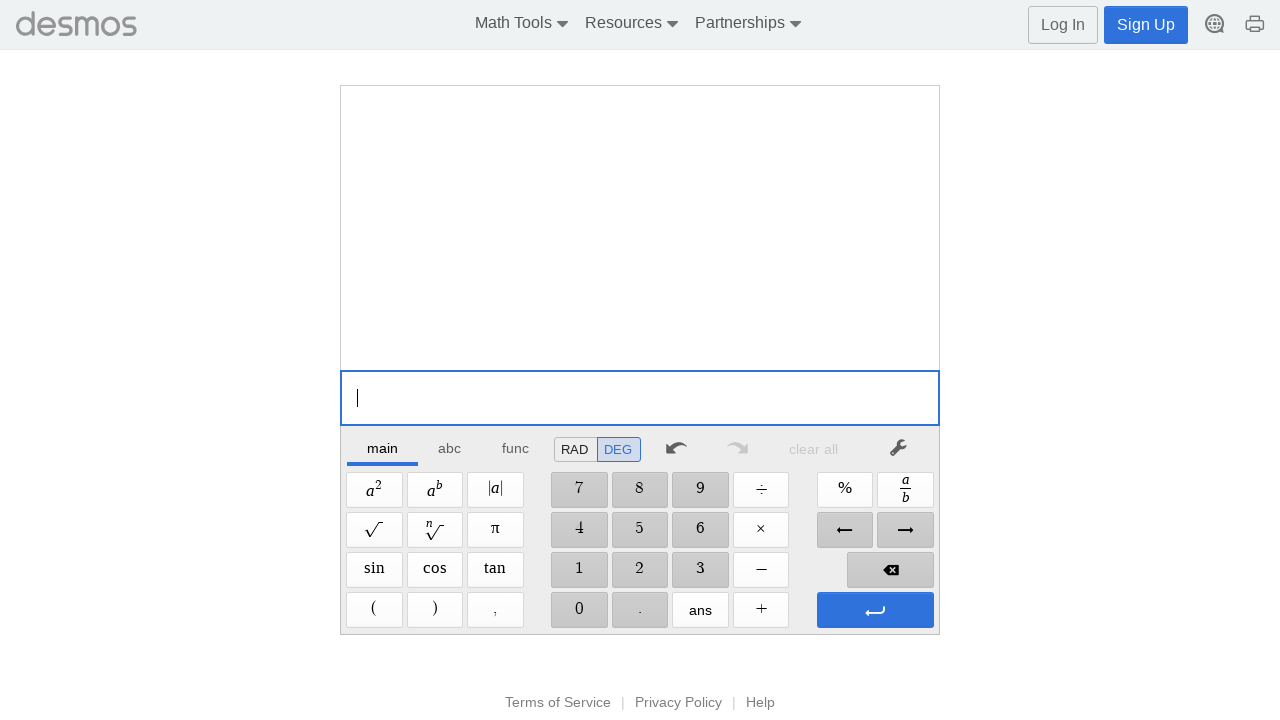

Clicked digit '1' for large number boundary test at (579, 570) on //span[@aria-label='1']
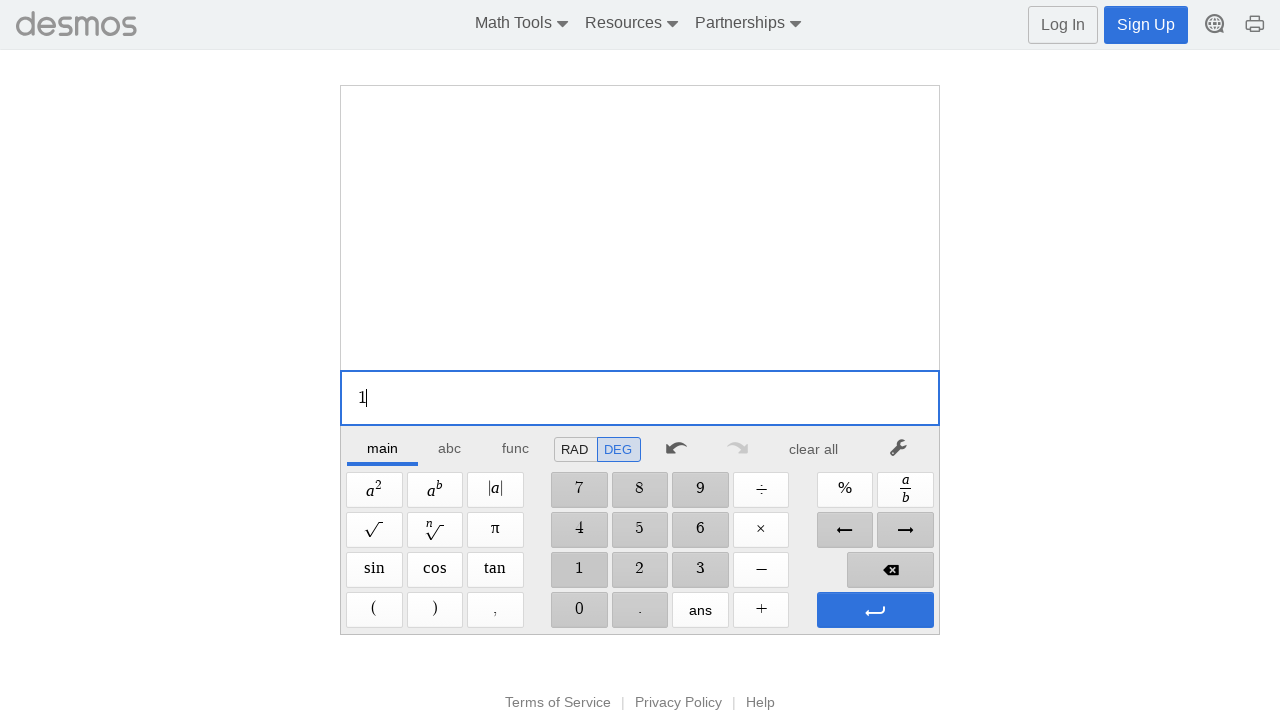

Clicked digit '0' for large number boundary test at (579, 610) on //span[@aria-label='0']
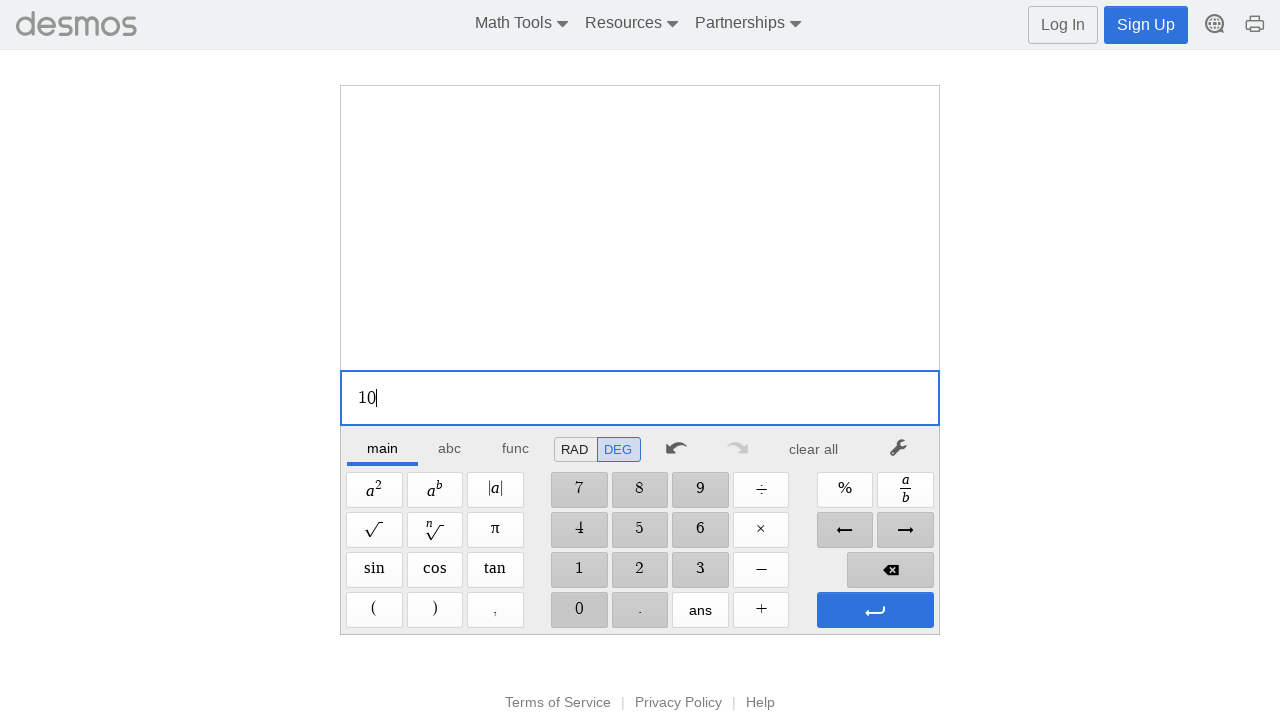

Clicked digit '0' for large number boundary test at (579, 610) on //span[@aria-label='0']
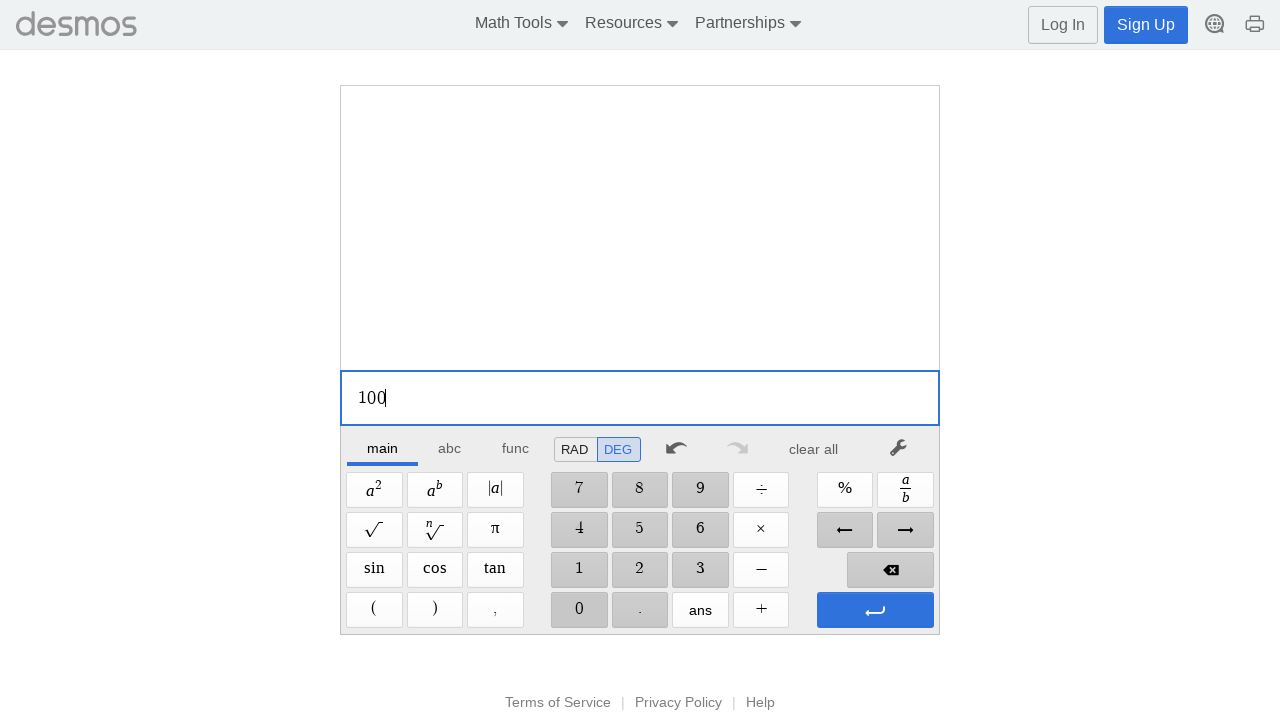

Clicked digit '0' for large number boundary test at (579, 610) on //span[@aria-label='0']
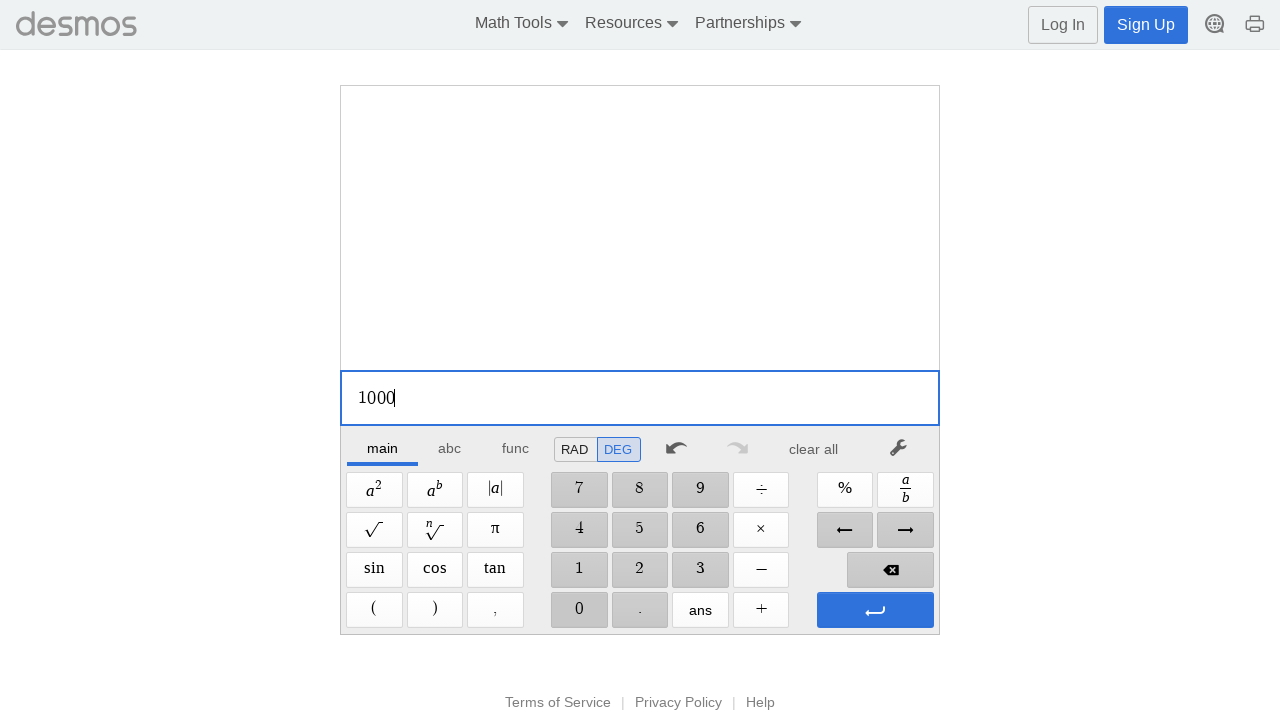

Clicked digit '0' for large number boundary test at (579, 610) on //span[@aria-label='0']
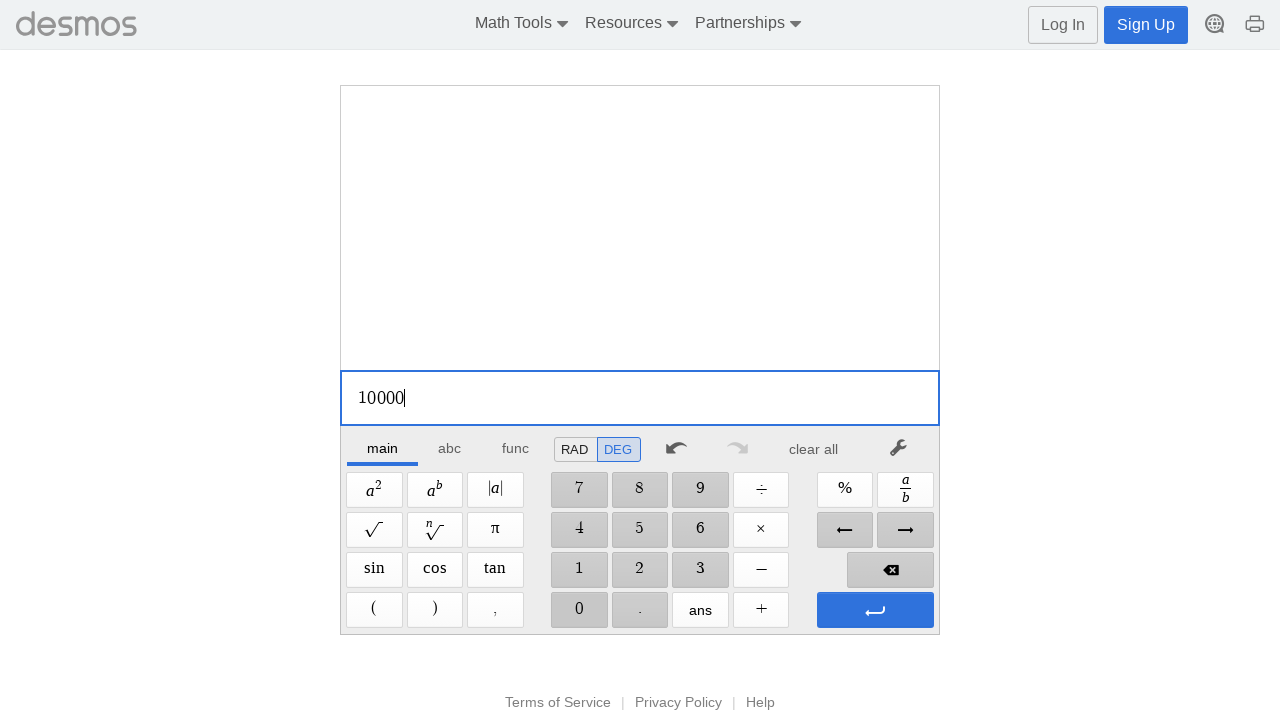

Clicked digit '0' for large number boundary test at (579, 610) on //span[@aria-label='0']
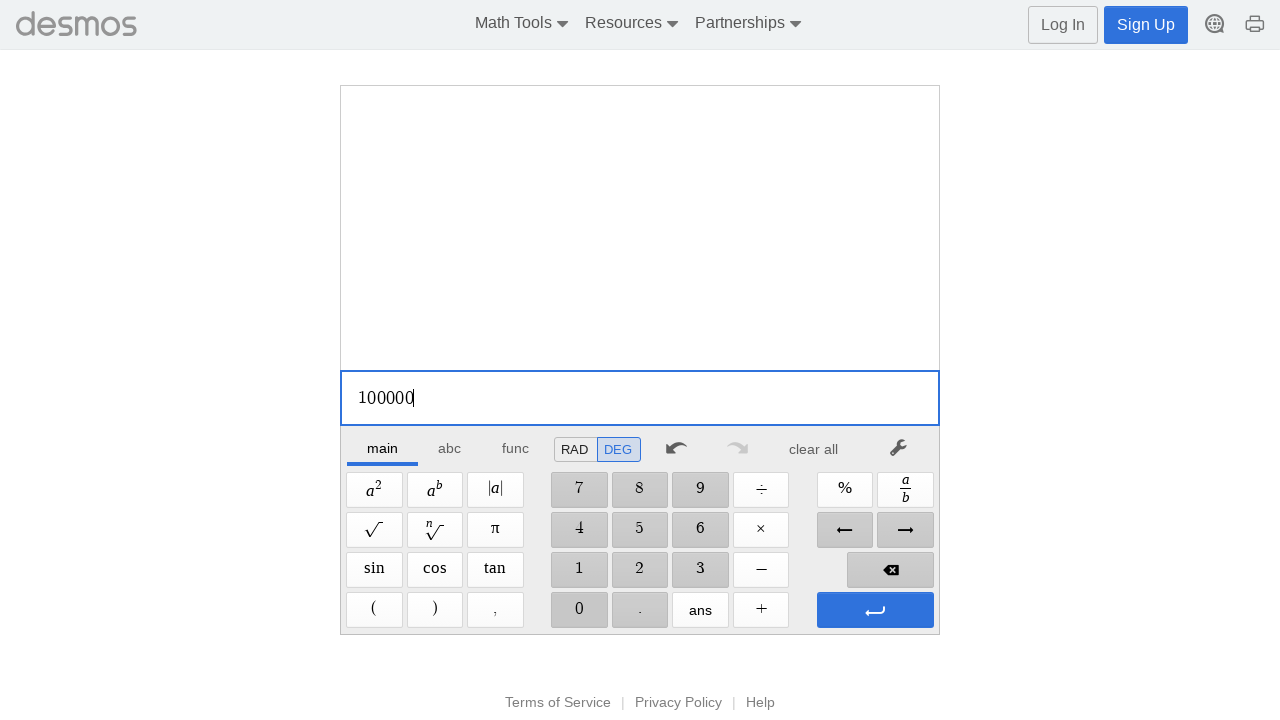

Clicked digit '0' for large number boundary test at (579, 610) on //span[@aria-label='0']
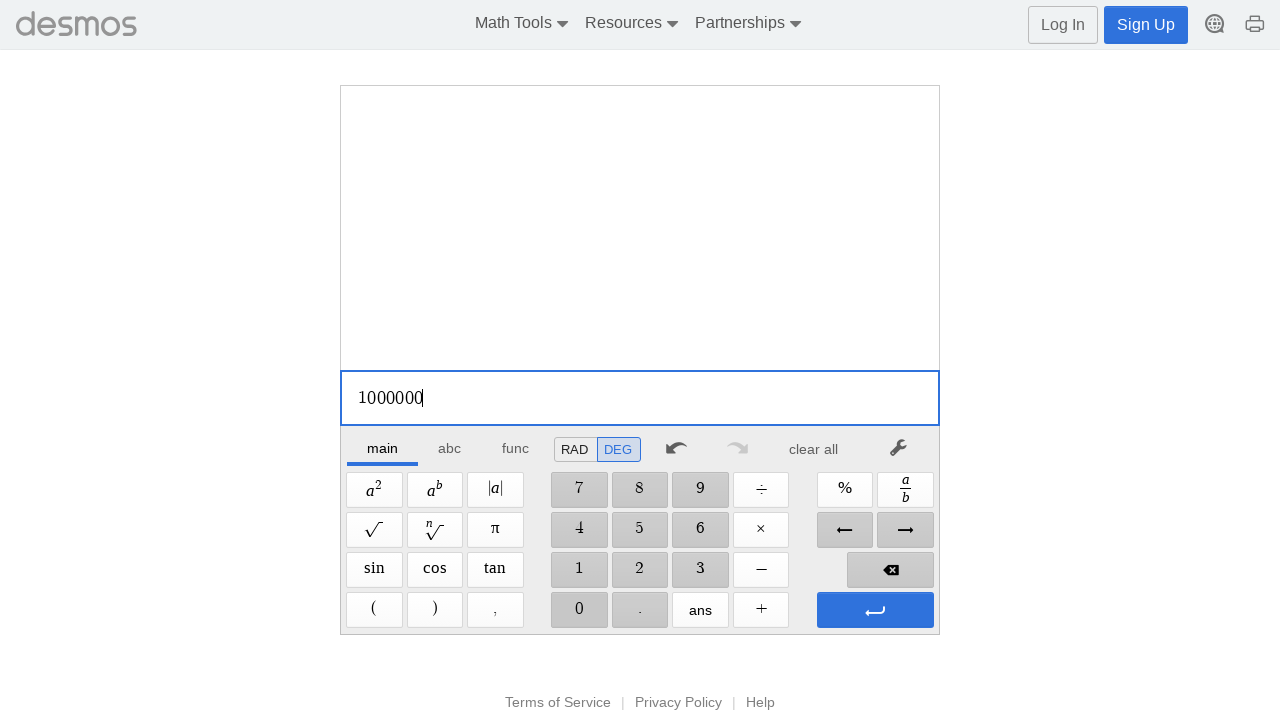

Clicked digit '0' for large number boundary test at (579, 610) on //span[@aria-label='0']
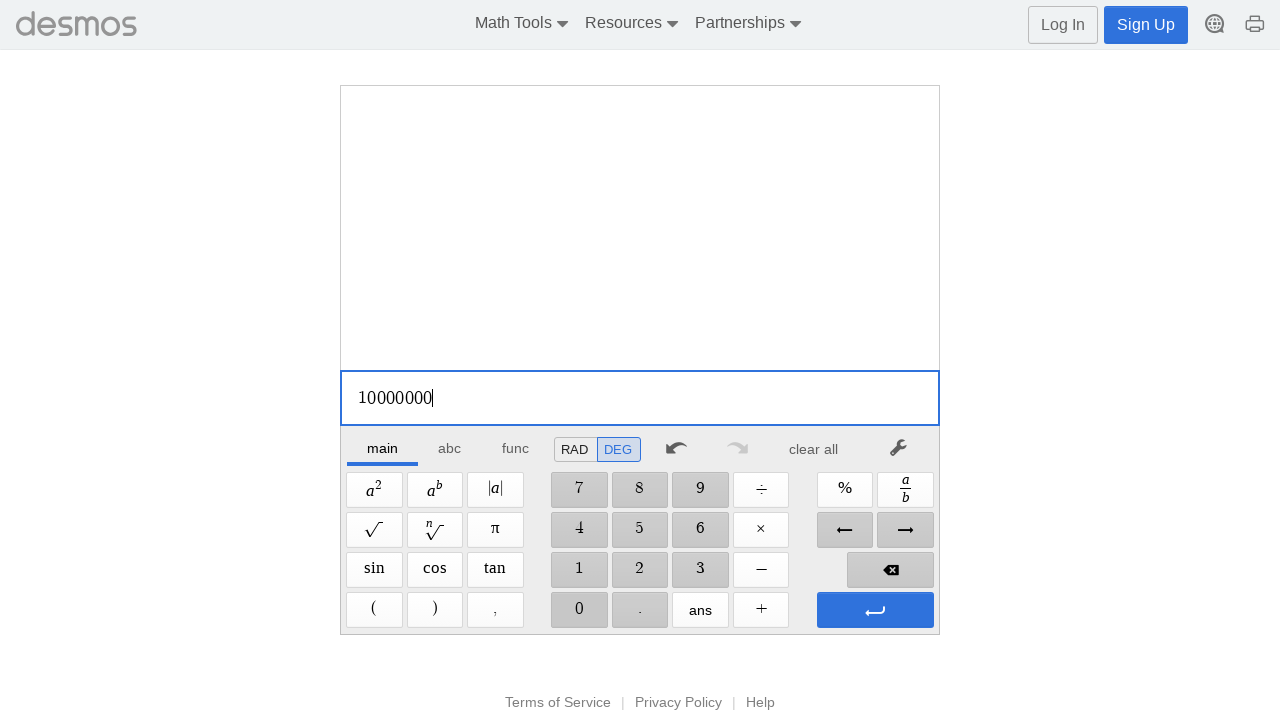

Clicked digit '0' for large number boundary test at (579, 610) on //span[@aria-label='0']
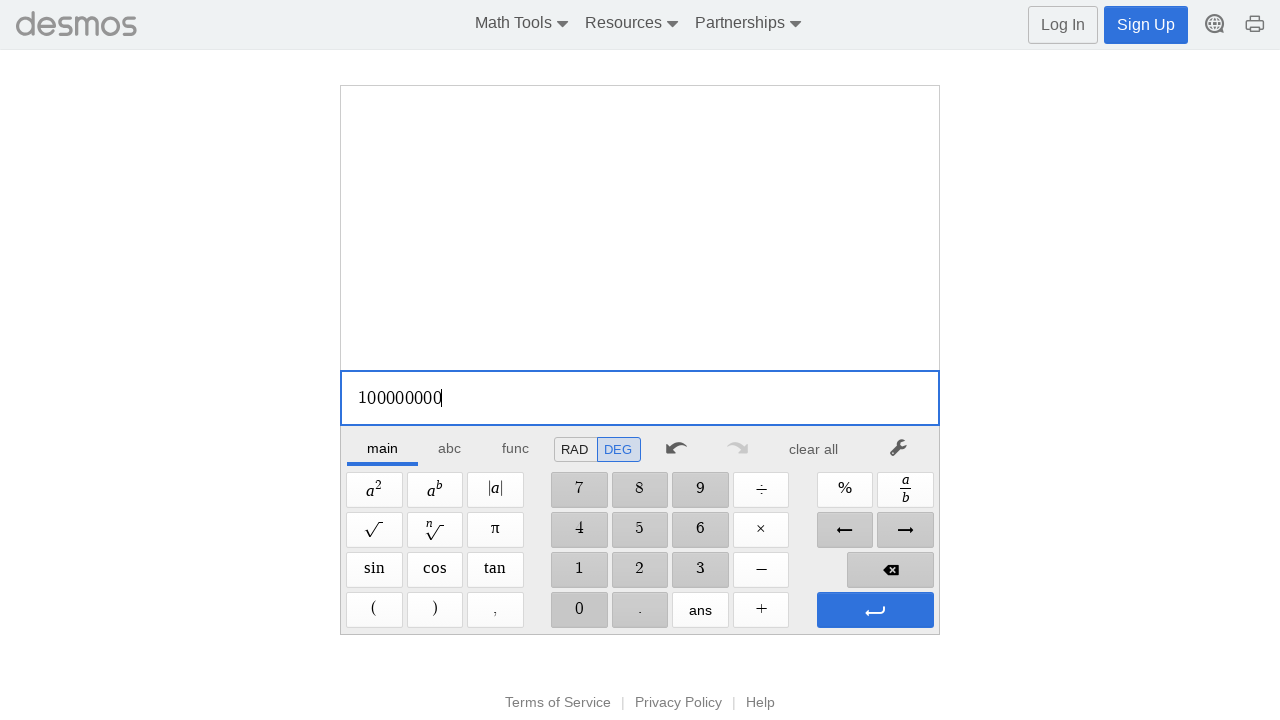

Clicked digit '0' for large number boundary test at (579, 610) on //span[@aria-label='0']
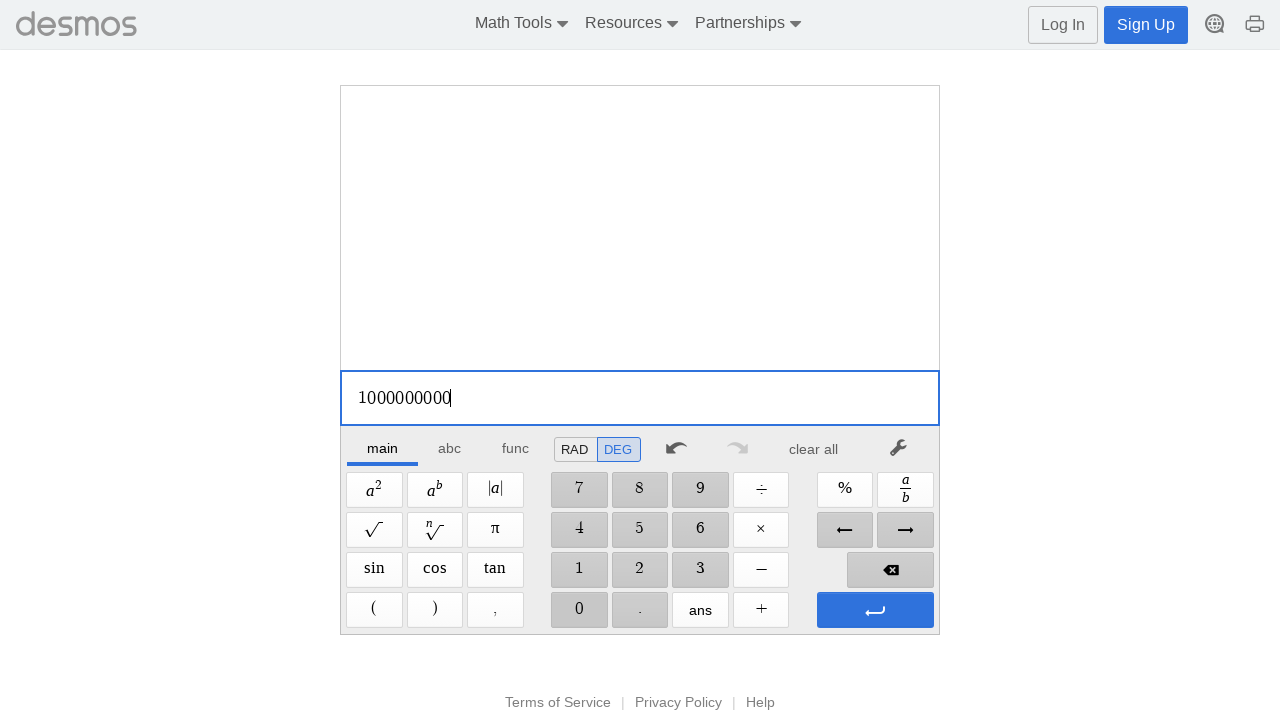

Clicked Minus button at (761, 570) on xpath=//span[@aria-label='Minus']
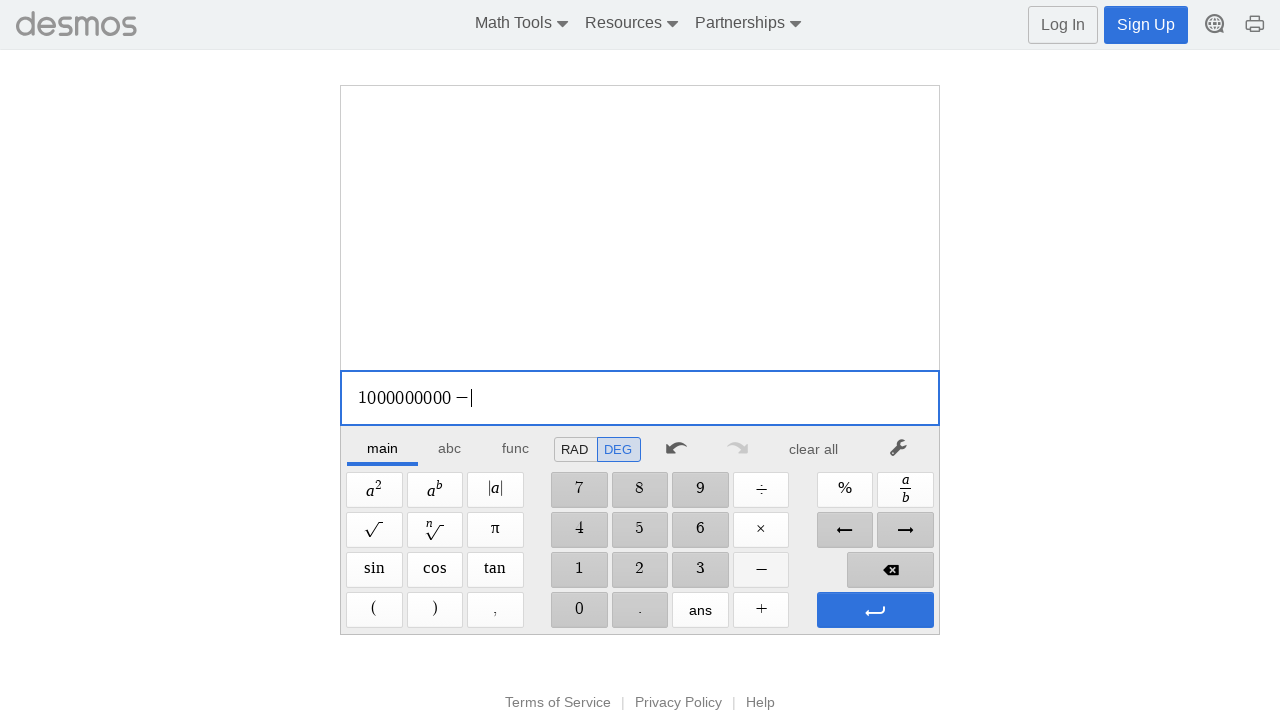

Clicked digit '1' at (579, 570) on xpath=//span[@aria-label='1']
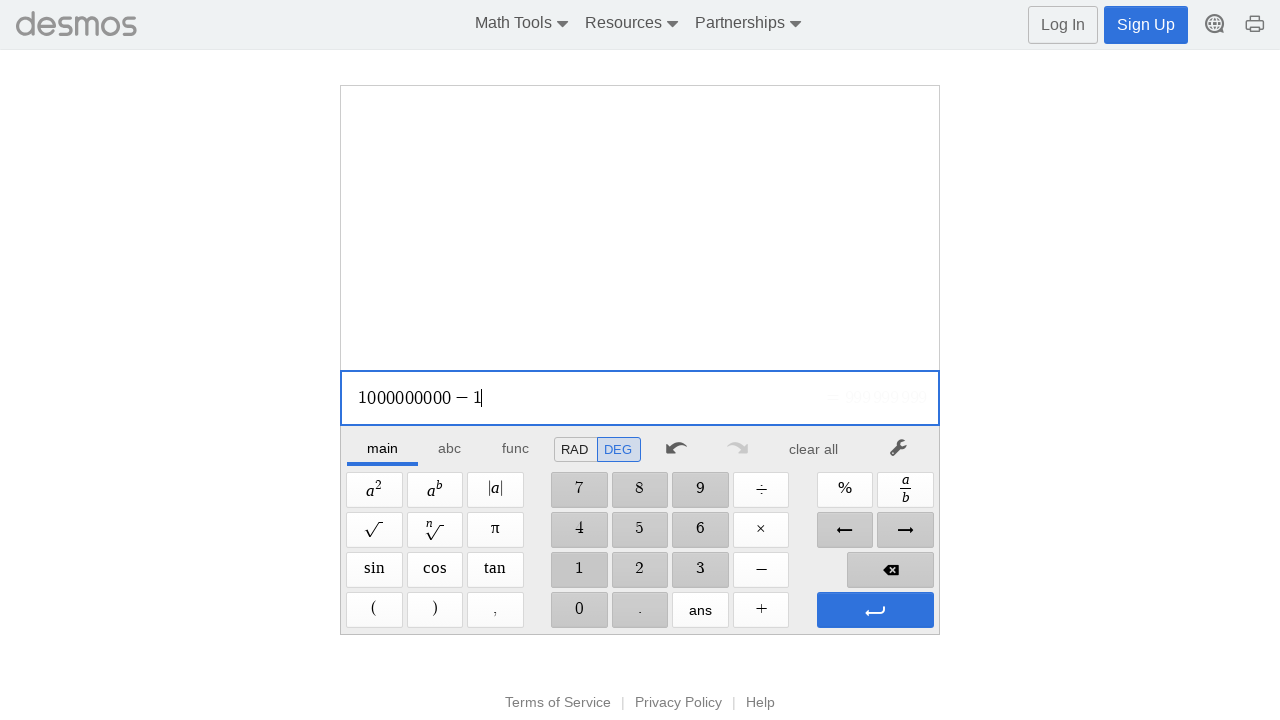

Pressed Enter to calculate 1000000000-1 at (875, 610) on xpath=//span[@aria-label='Enter']
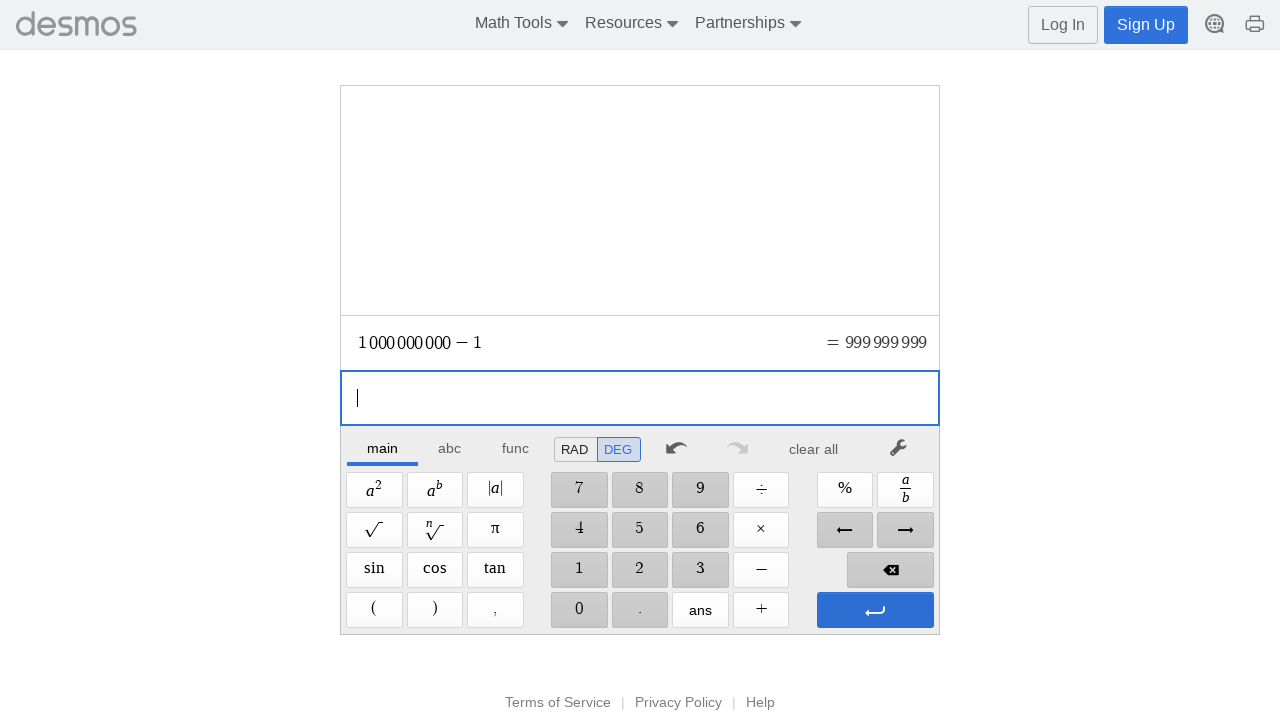

Pressed Enter again at (875, 610) on xpath=//span[@aria-label='Enter']
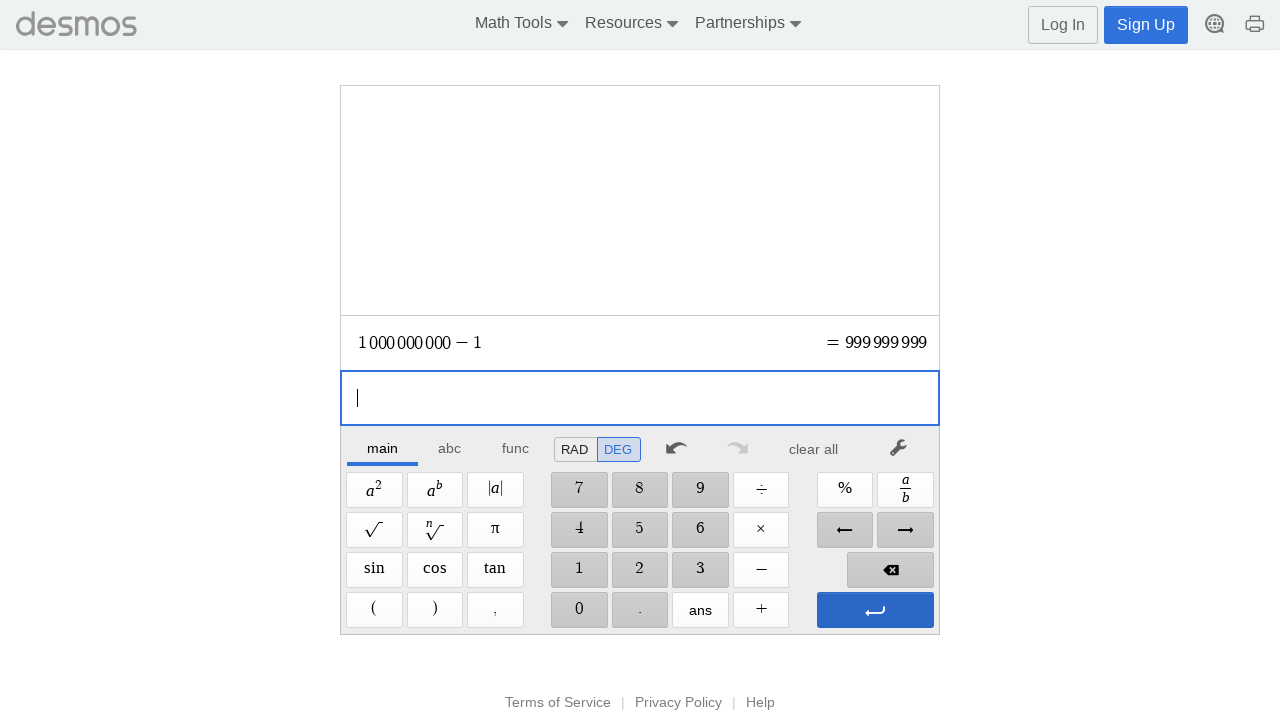

Clicked clear button to reset calculator at (814, 449) on xpath=//*[@id='main']/div/div/div/div[2]/div[1]/div/div[7]
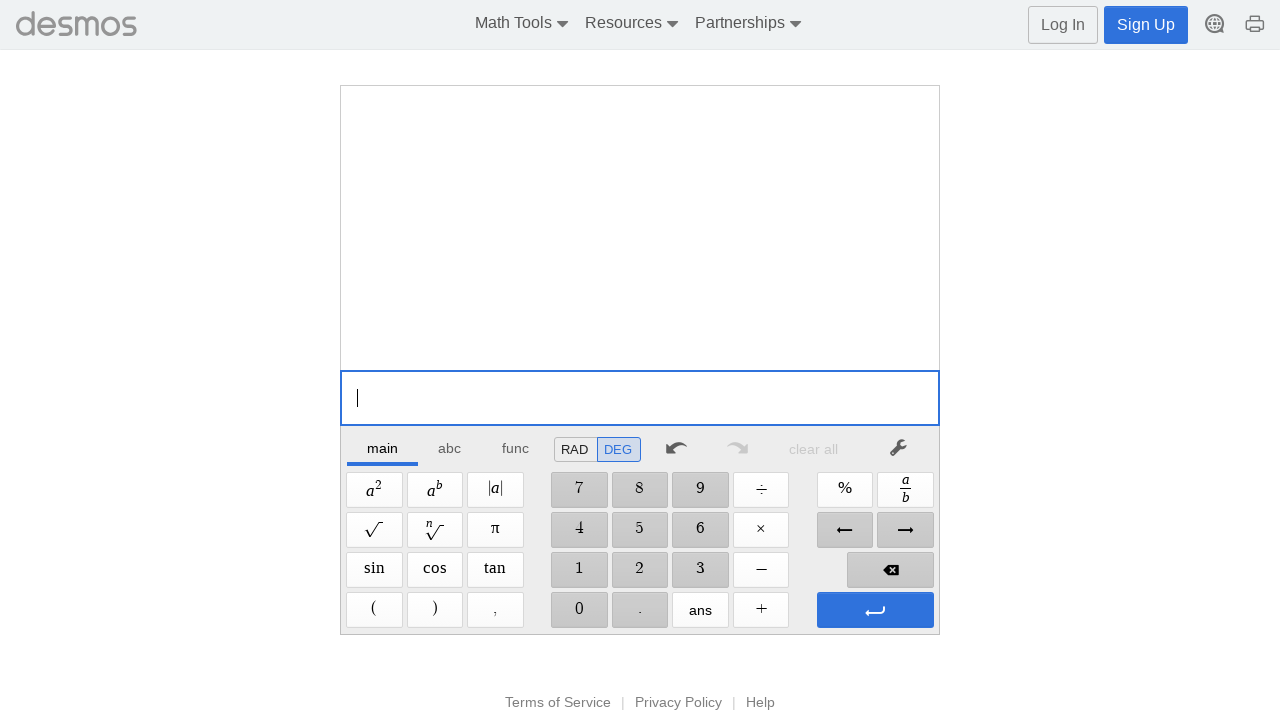

Clicked digit '0' for small decimal boundary test at (579, 610) on xpath=//span[@aria-label='0']
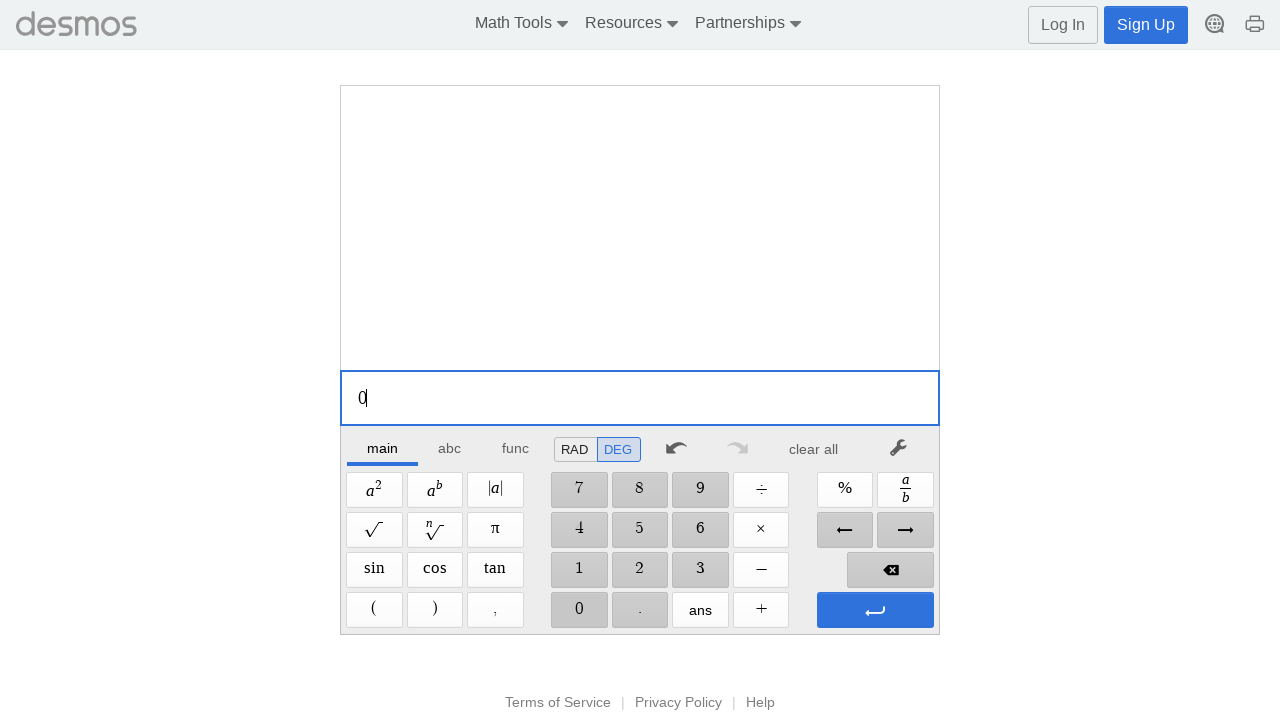

Clicked Decimal point at (640, 610) on xpath=//span[@aria-label='Decimal']
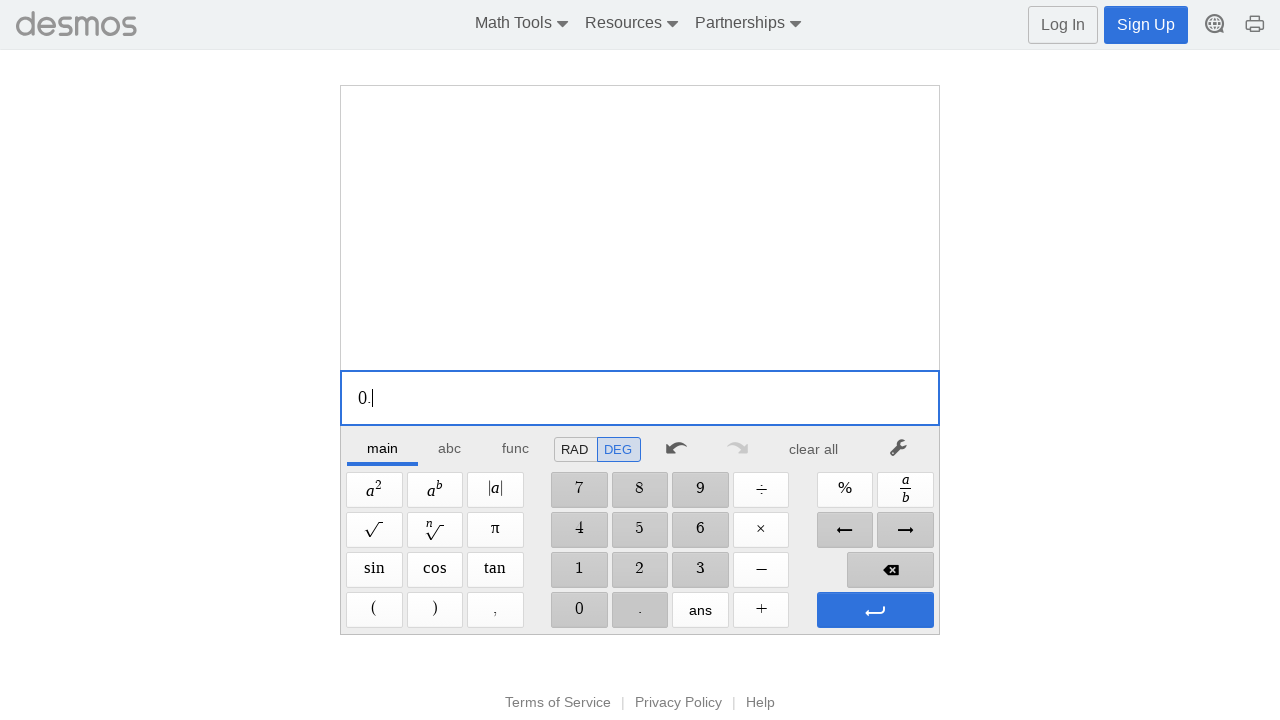

Clicked digit '0' for decimal places at (579, 610) on xpath=//span[@aria-label='0']
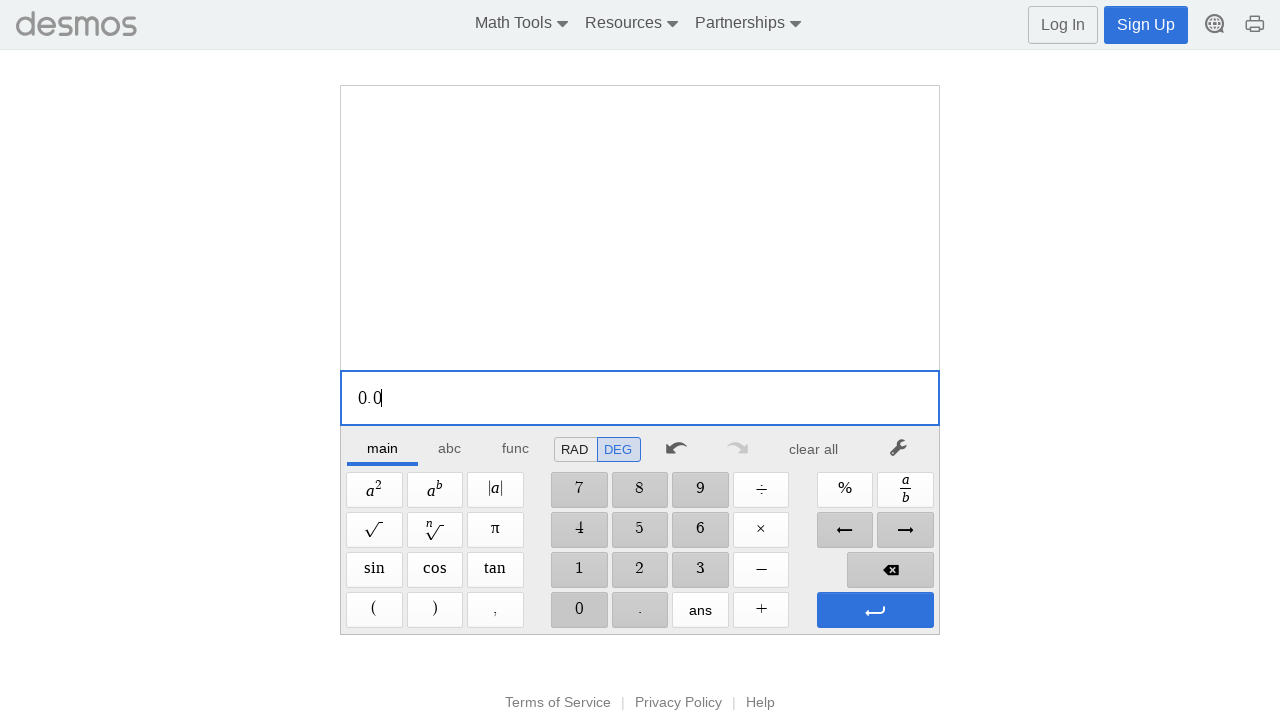

Clicked digit '0' for decimal places at (579, 610) on xpath=//span[@aria-label='0']
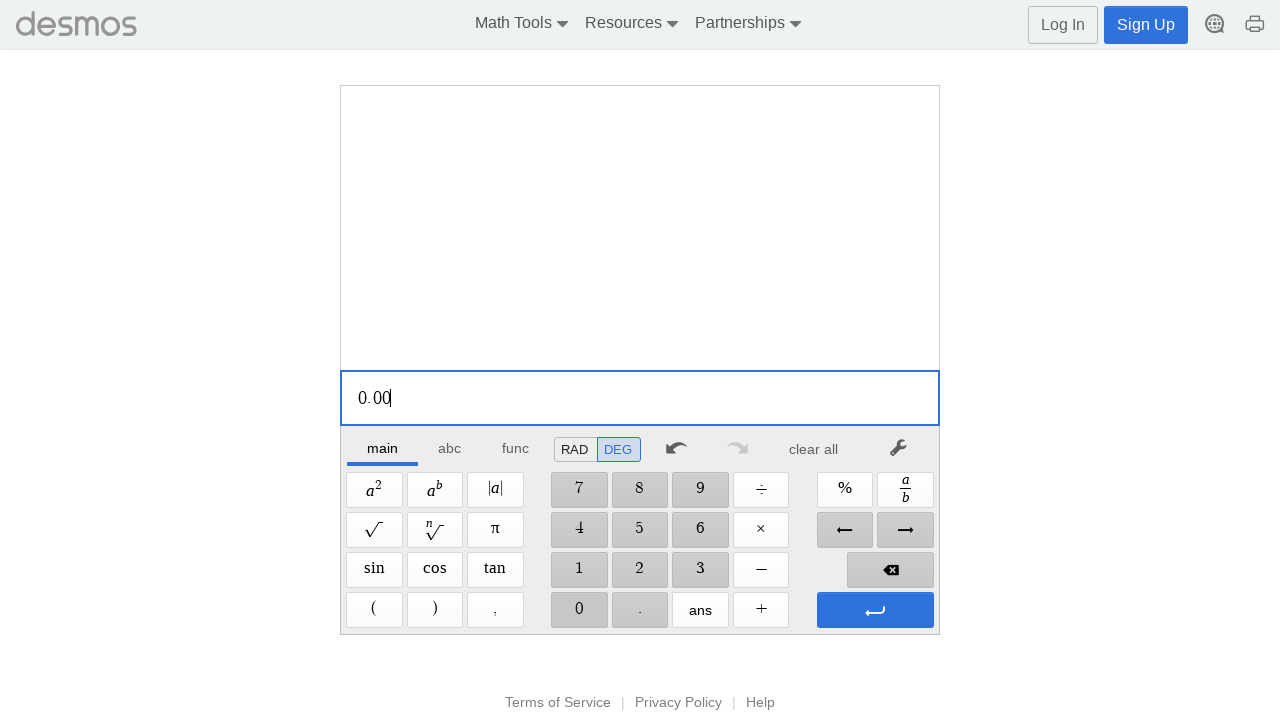

Clicked digit '0' for decimal places at (579, 610) on xpath=//span[@aria-label='0']
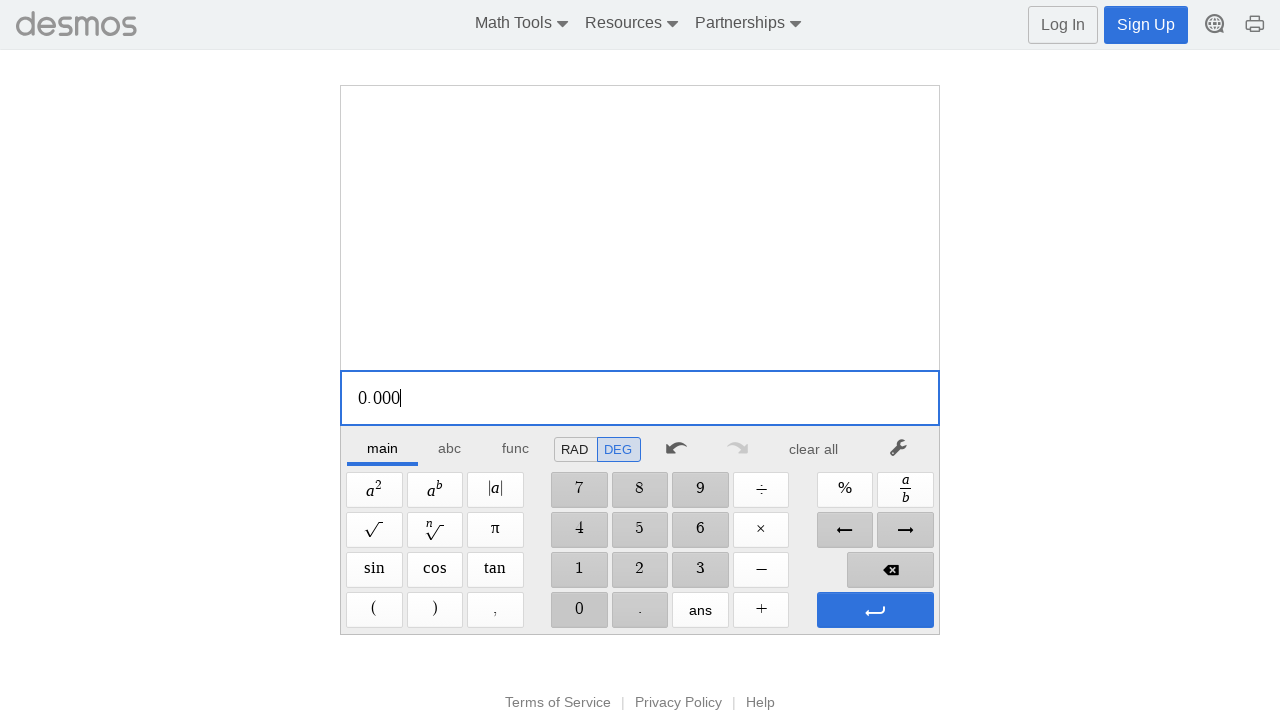

Clicked digit '0' for decimal places at (579, 610) on xpath=//span[@aria-label='0']
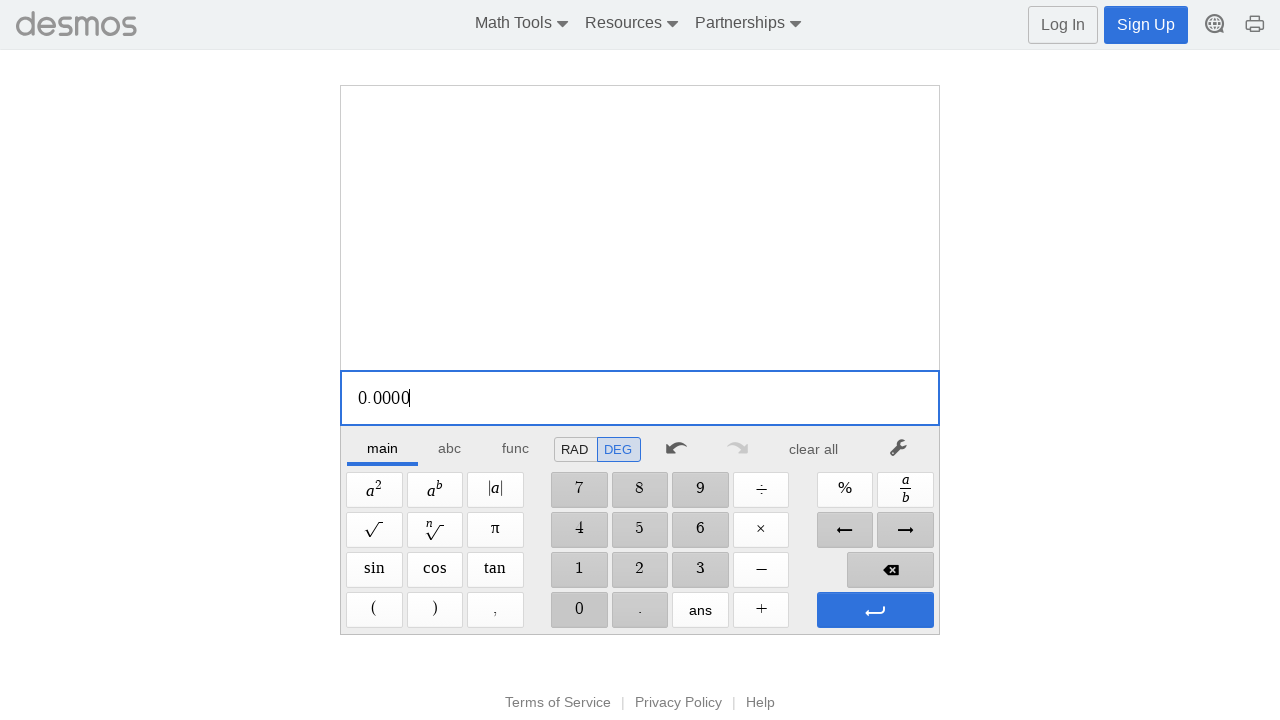

Clicked digit '0' for decimal places at (579, 610) on xpath=//span[@aria-label='0']
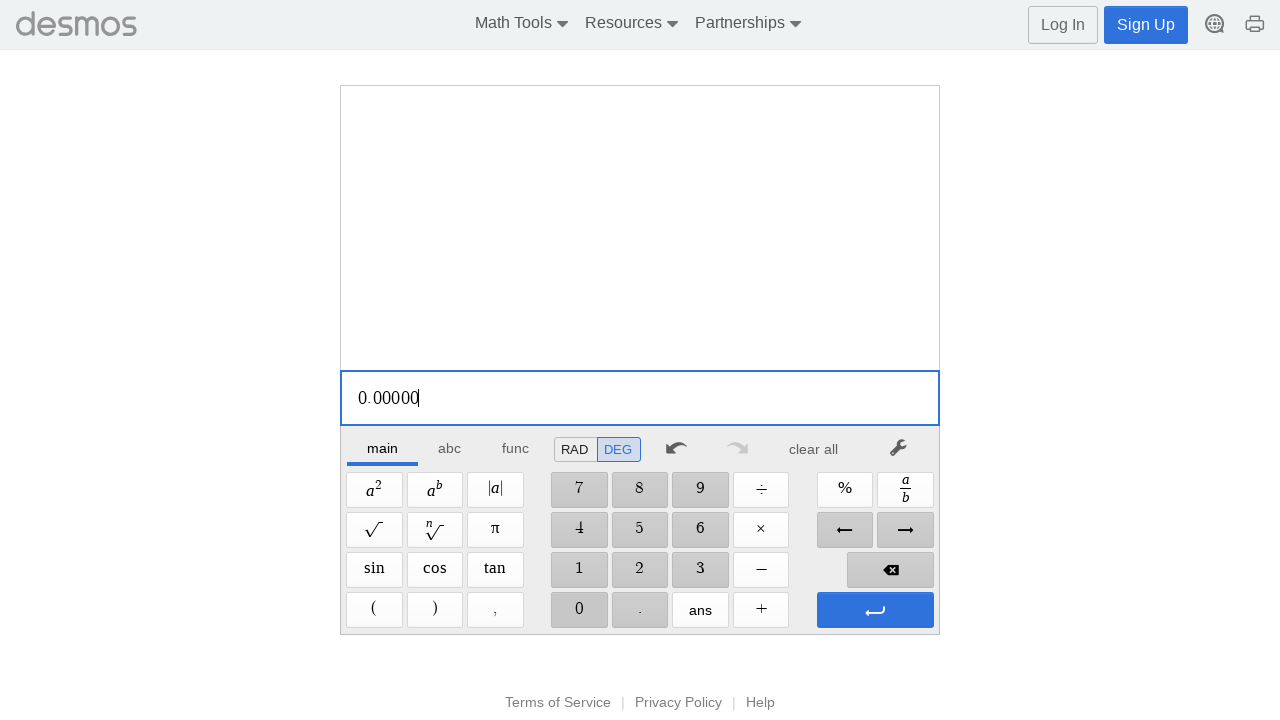

Clicked digit '0' for decimal places at (579, 610) on xpath=//span[@aria-label='0']
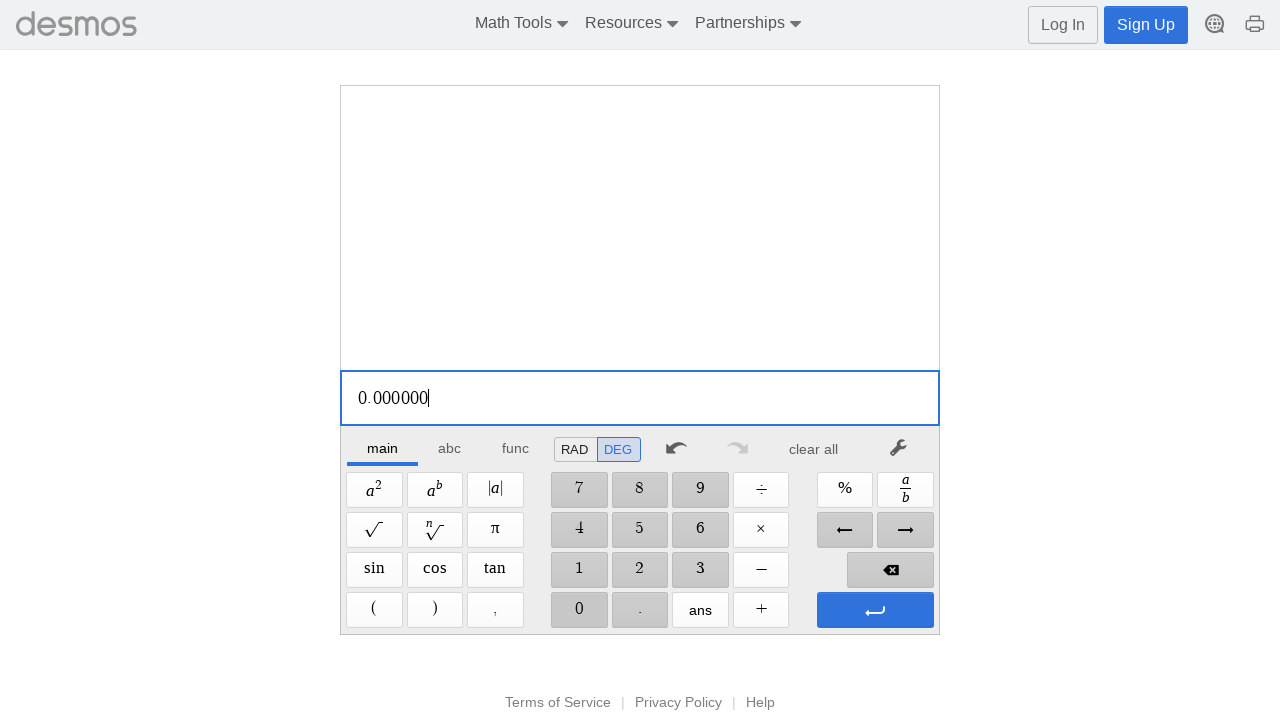

Clicked digit '1' to complete 0.0000001 at (579, 570) on xpath=//span[@aria-label='1']
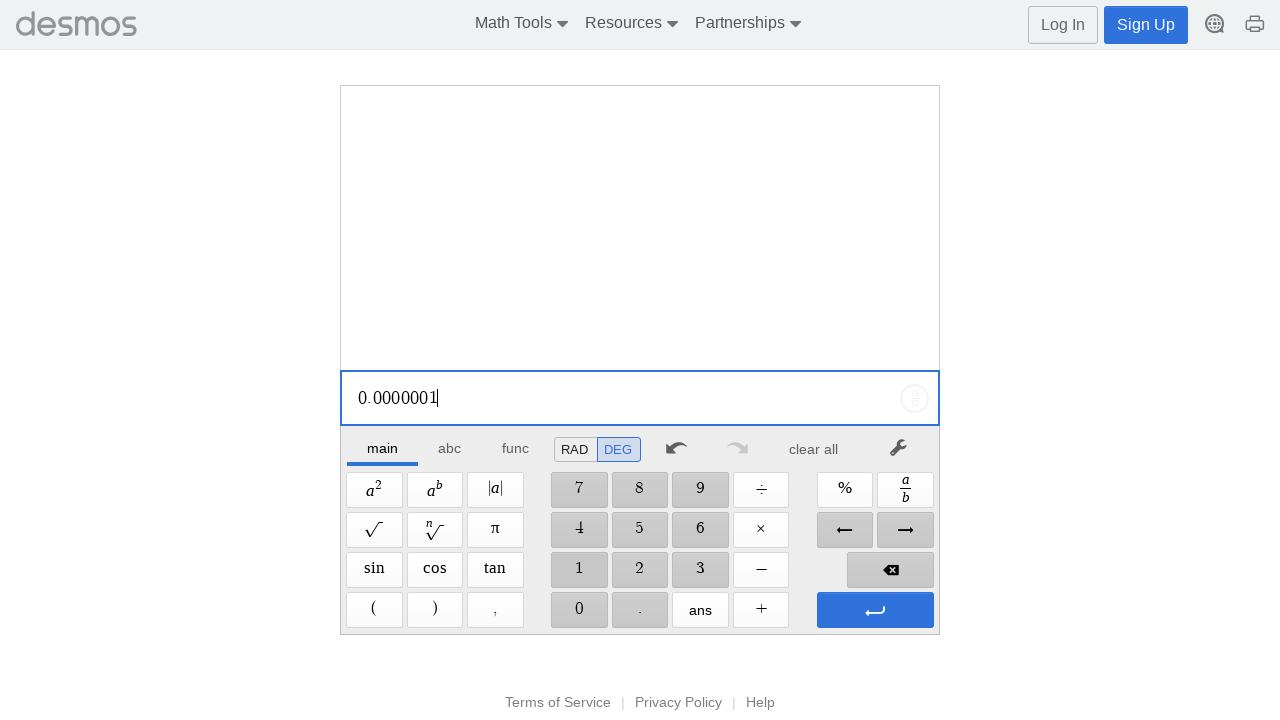

Clicked Plus button at (761, 610) on xpath=//span[@aria-label='Plus']
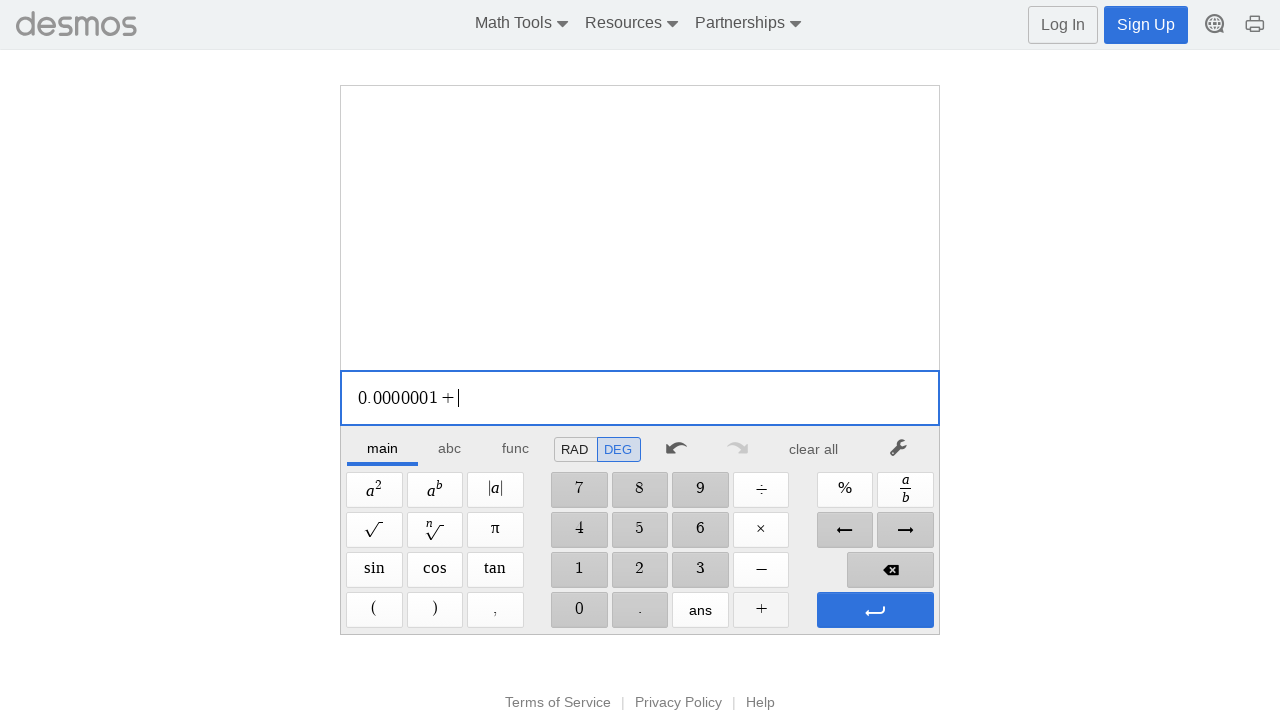

Clicked digit '1' at (579, 570) on xpath=//span[@aria-label='1']
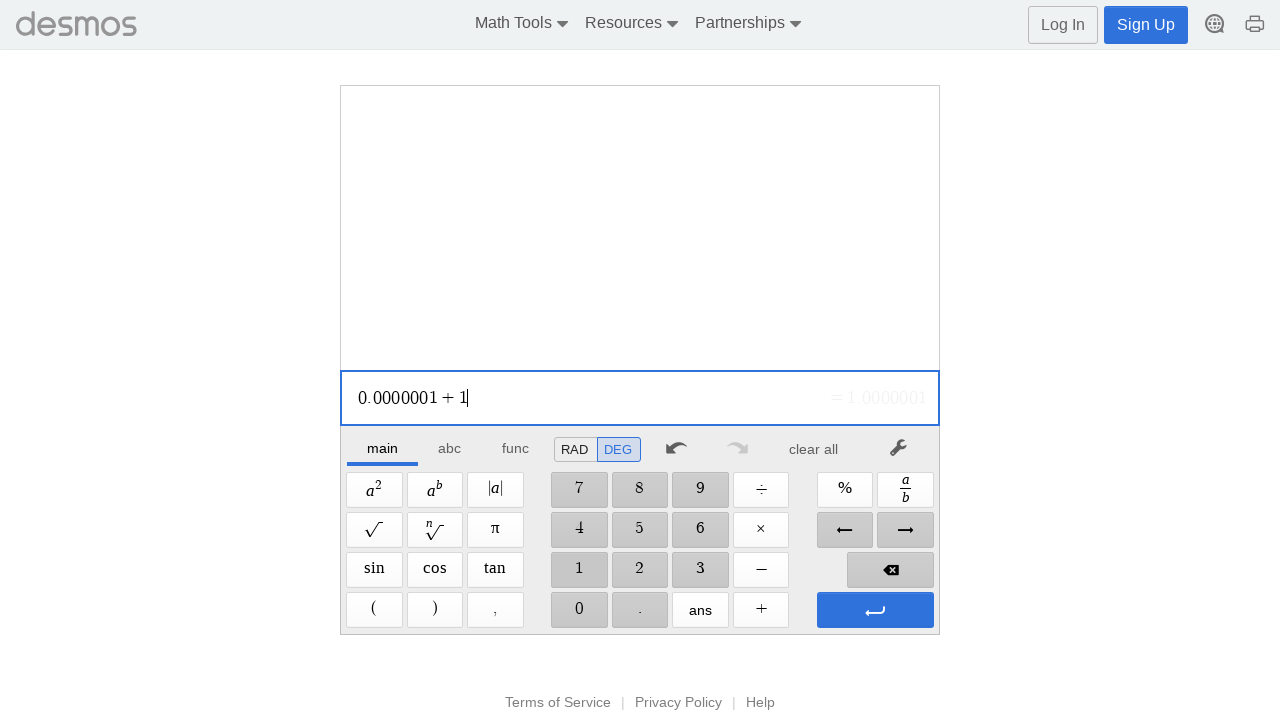

Pressed Enter to calculate 0.0000001+1 at (875, 610) on xpath=//span[@aria-label='Enter']
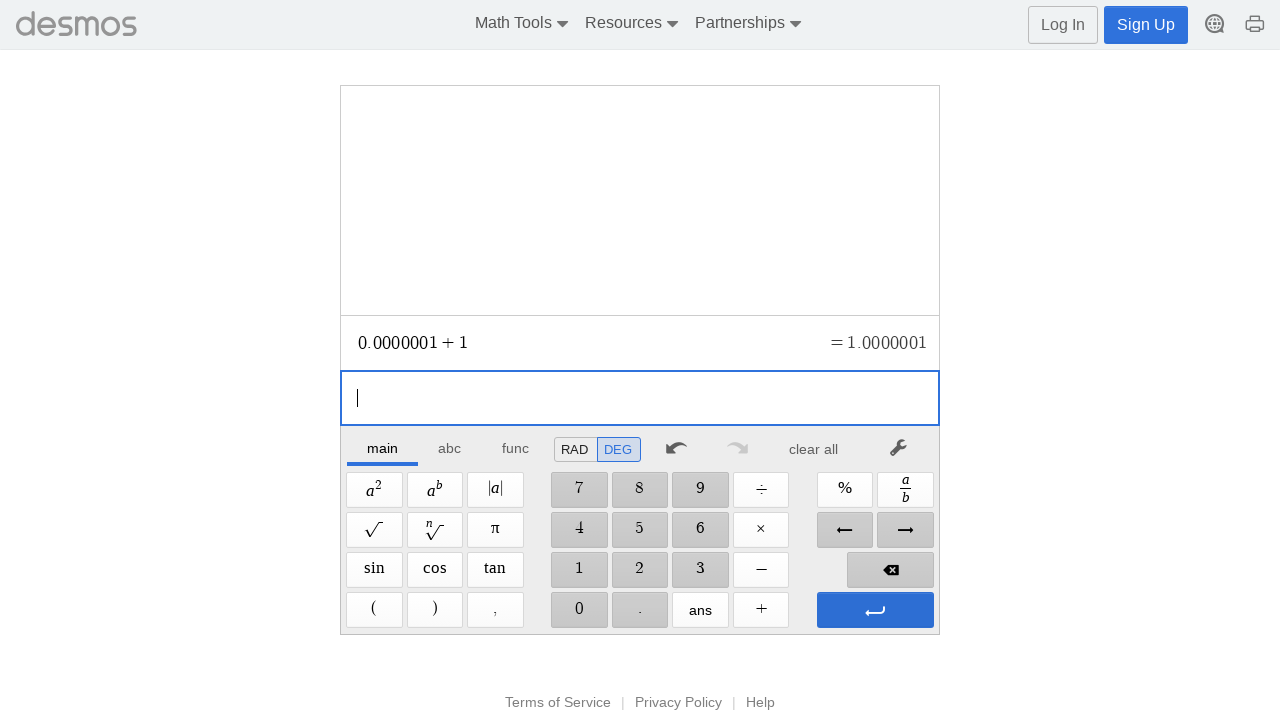

Pressed Enter again at (875, 610) on xpath=//span[@aria-label='Enter']
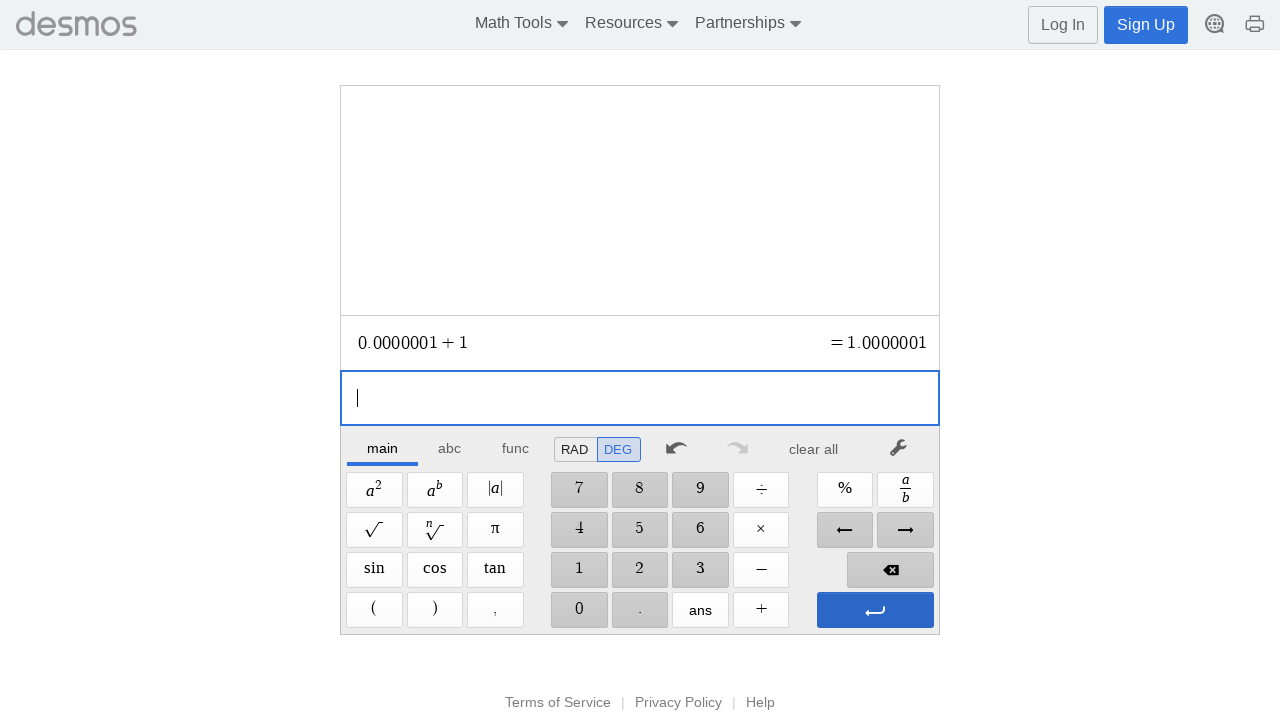

Clicked clear button to reset calculator at (814, 449) on xpath=//*[@id='main']/div/div/div/div[2]/div[1]/div/div[7]
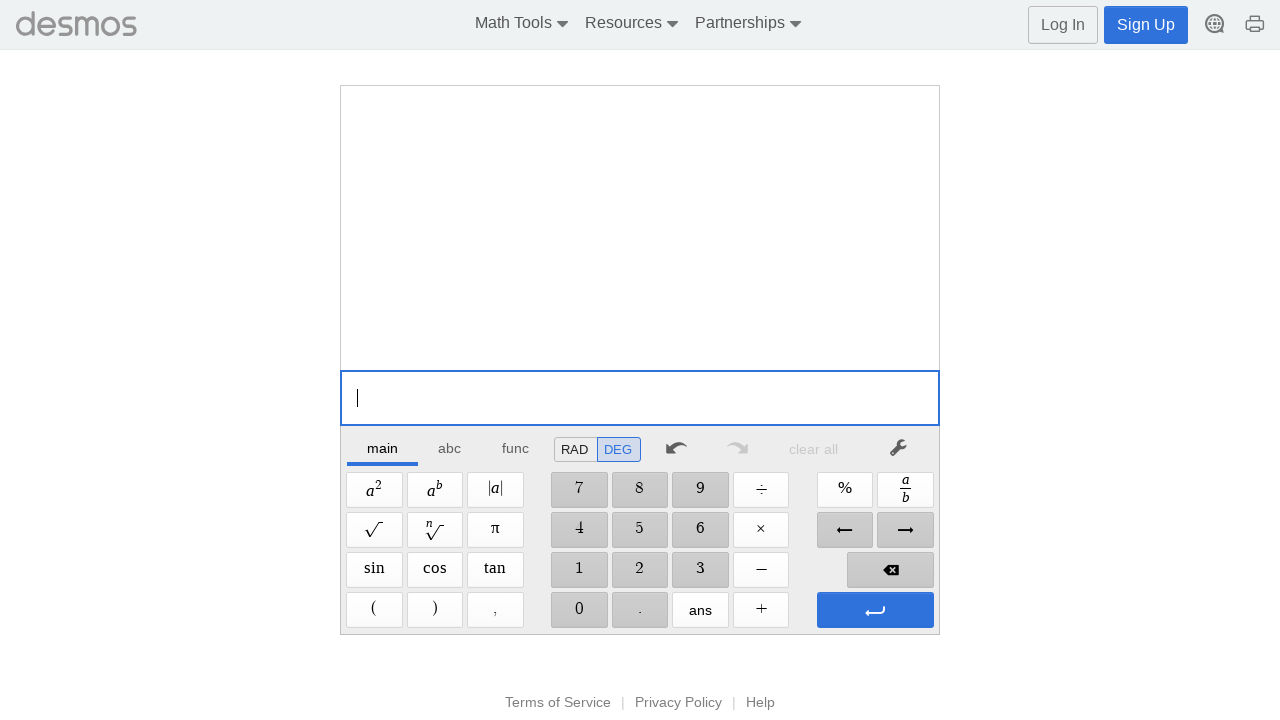

Clicked digit '0' for very small decimal boundary test at (579, 610) on xpath=//span[@aria-label='0']
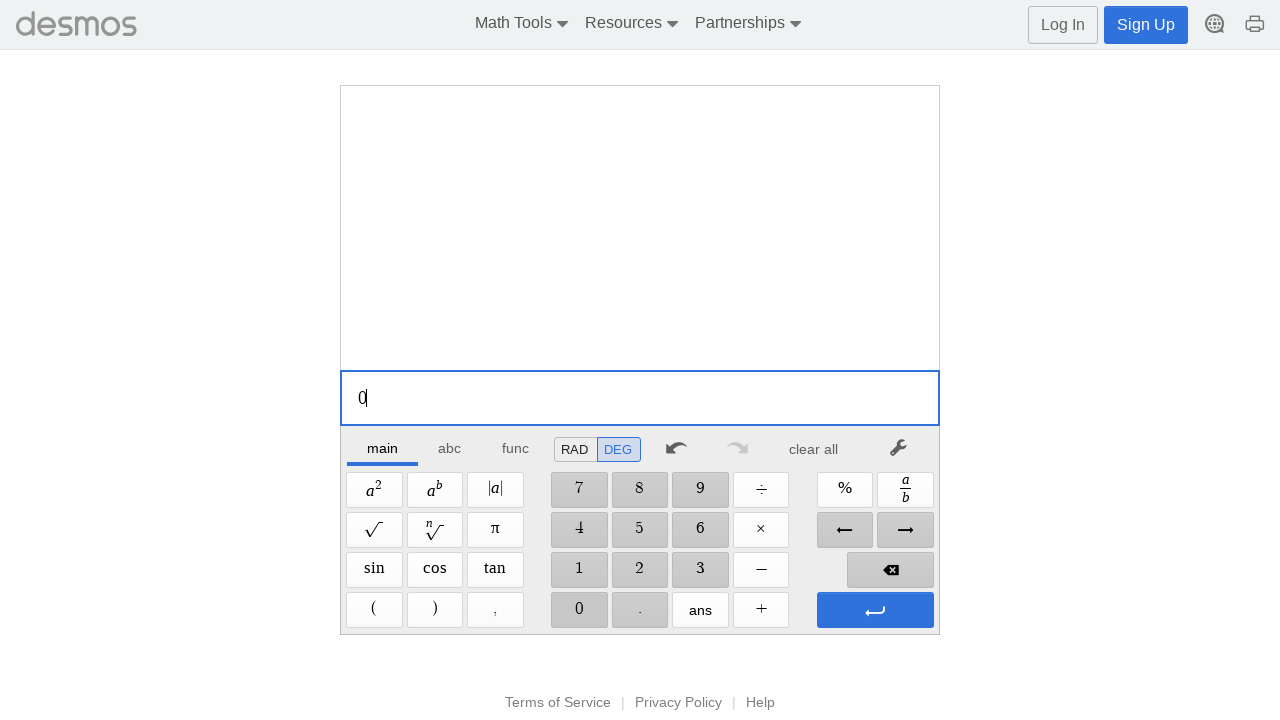

Clicked Decimal point at (640, 610) on xpath=//span[@aria-label='Decimal']
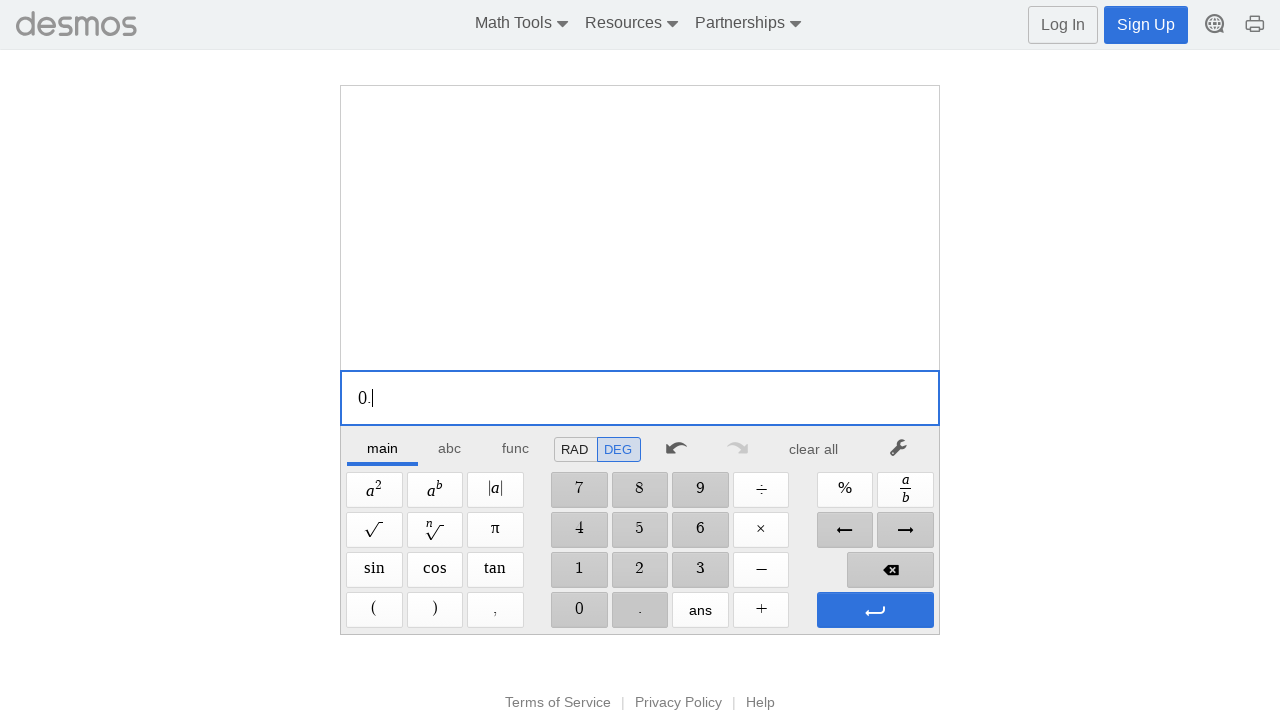

Clicked digit '0' for decimal places at (579, 610) on xpath=//span[@aria-label='0']
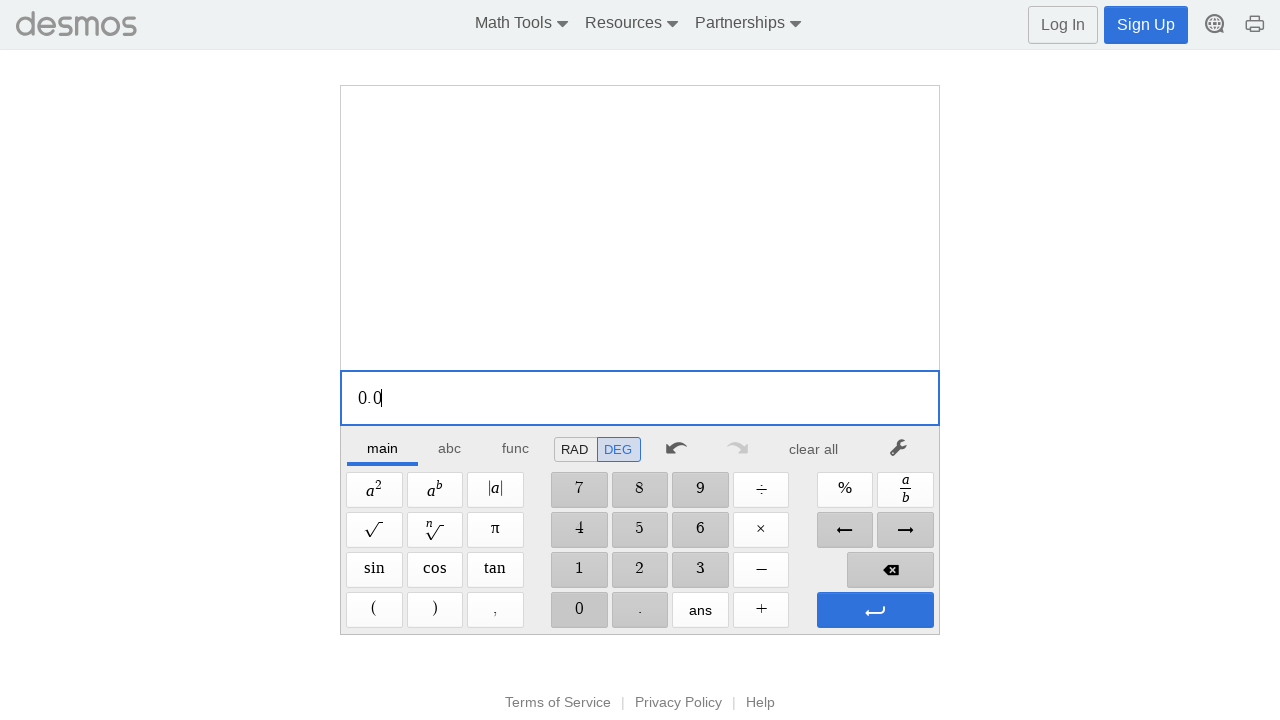

Clicked digit '0' for decimal places at (579, 610) on xpath=//span[@aria-label='0']
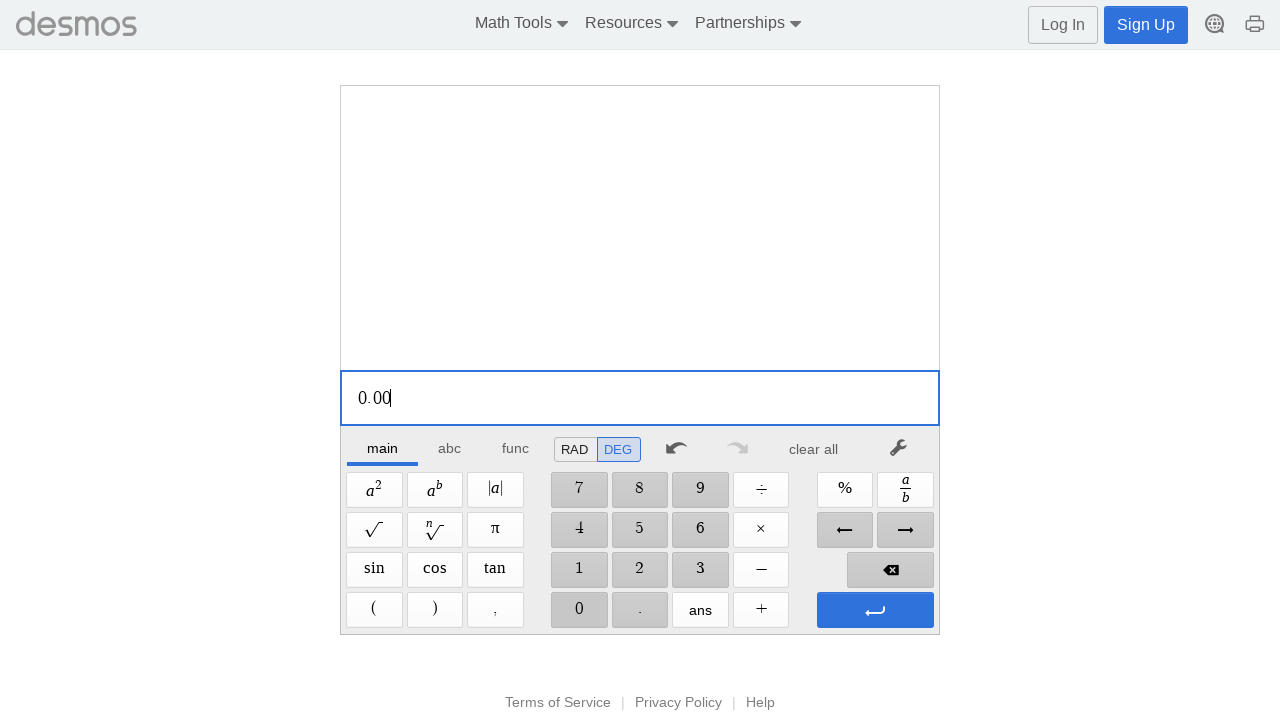

Clicked digit '0' for decimal places at (579, 610) on xpath=//span[@aria-label='0']
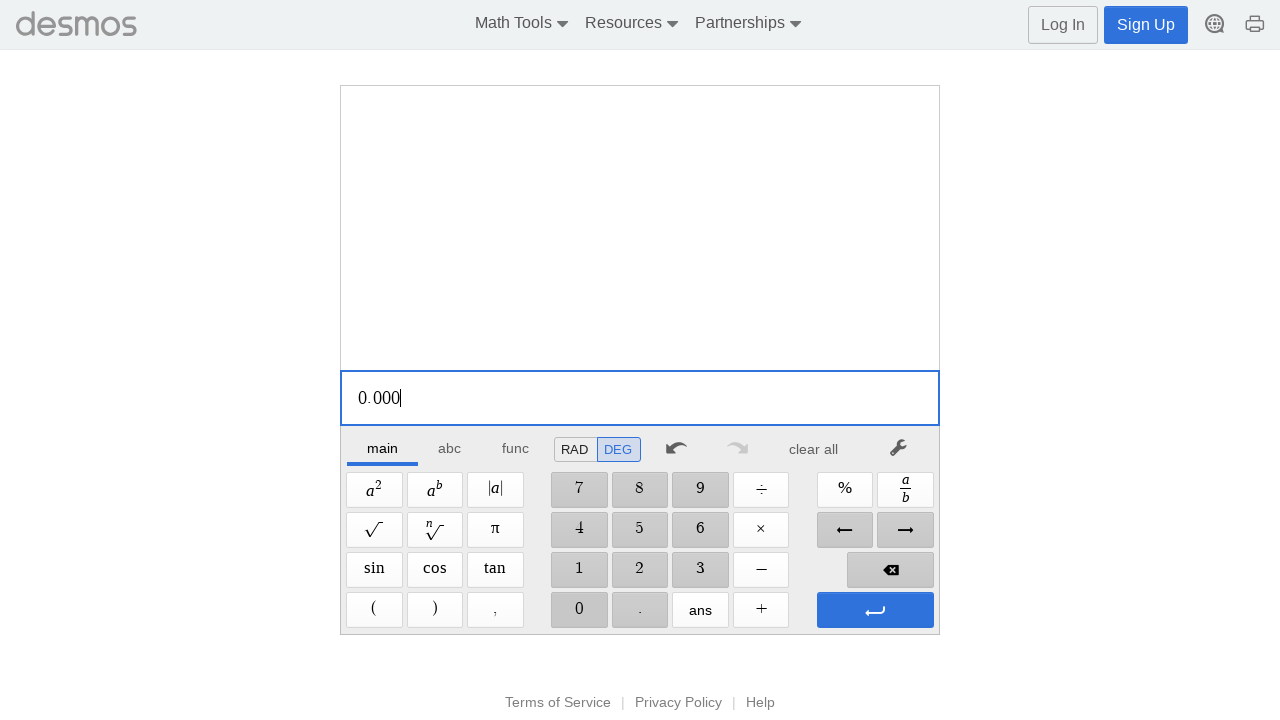

Clicked digit '0' for decimal places at (579, 610) on xpath=//span[@aria-label='0']
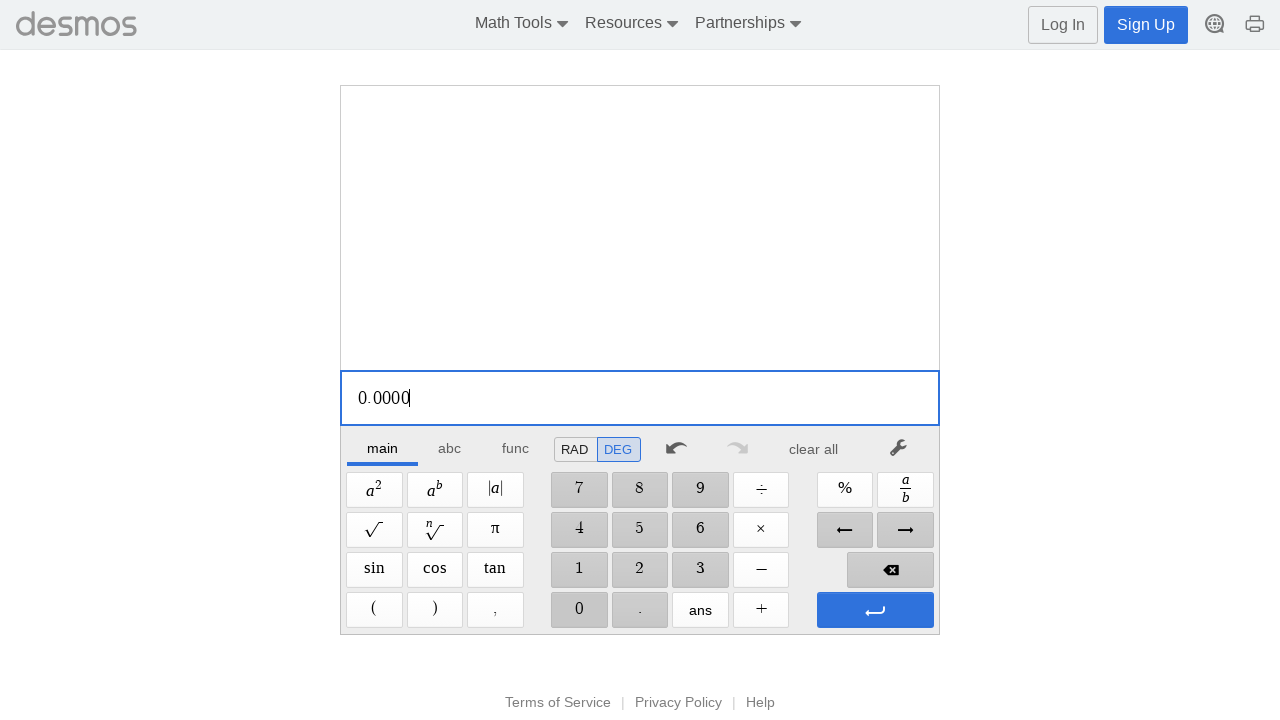

Clicked digit '0' for decimal places at (579, 610) on xpath=//span[@aria-label='0']
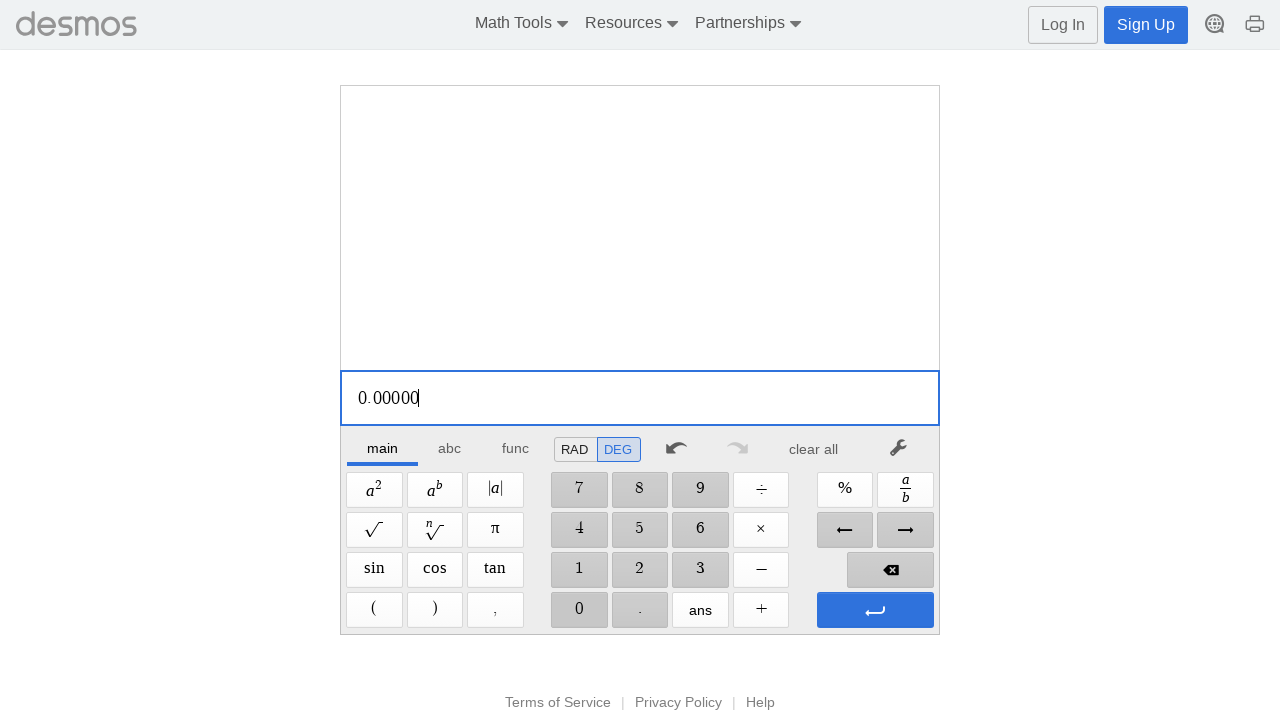

Clicked digit '0' for decimal places at (579, 610) on xpath=//span[@aria-label='0']
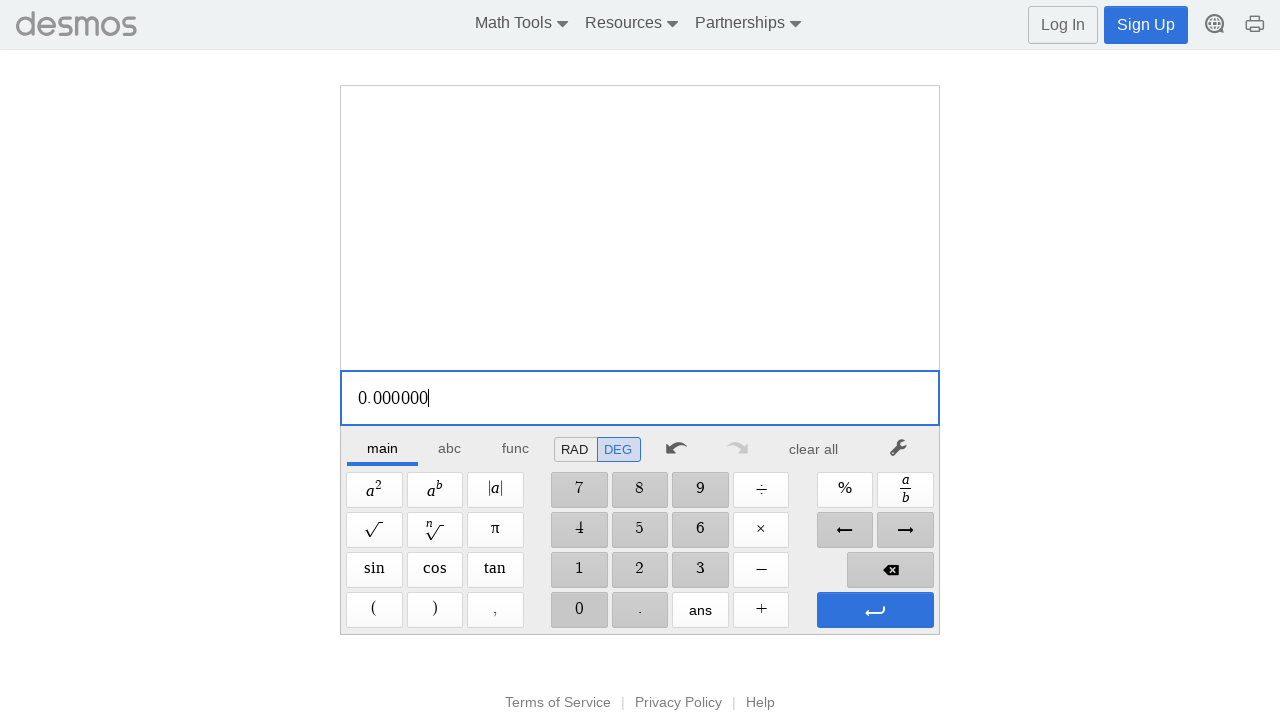

Clicked digit '0' for decimal places at (579, 610) on xpath=//span[@aria-label='0']
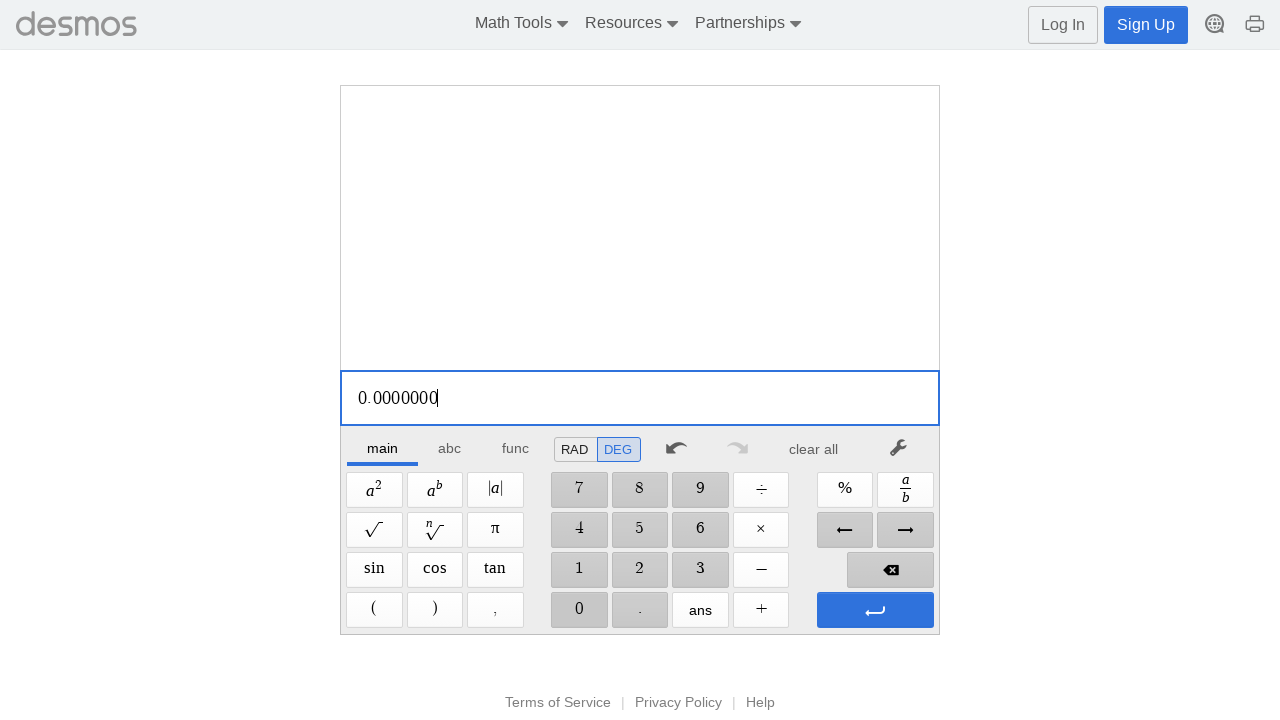

Clicked digit '1' to complete 0.00000001 at (579, 570) on xpath=//span[@aria-label='1']
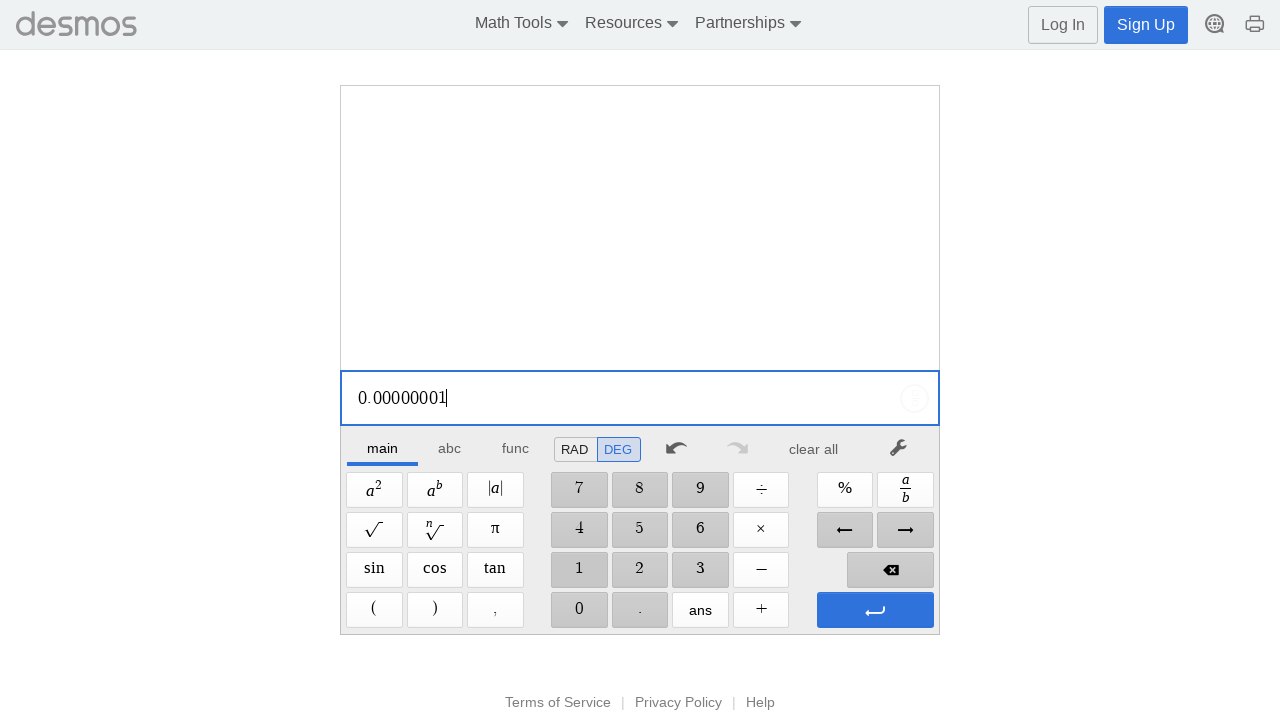

Clicked Minus button at (761, 570) on xpath=//span[@aria-label='Minus']
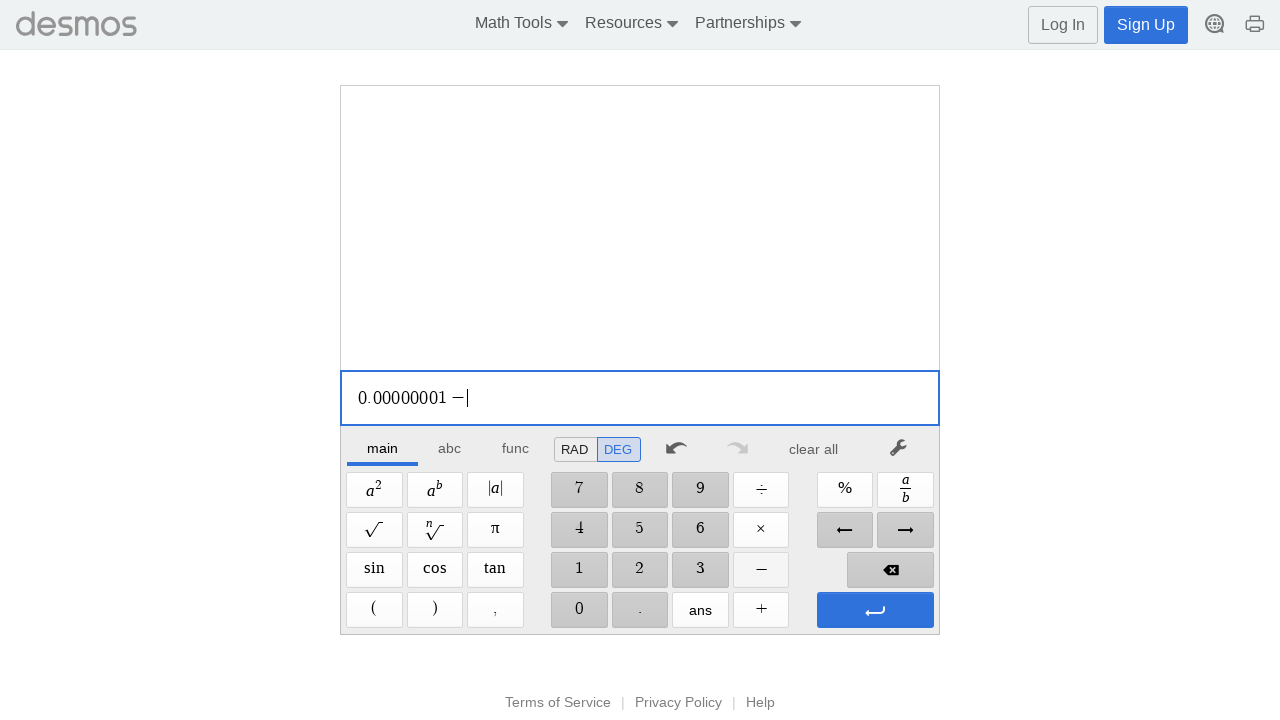

Clicked digit '0' for second operand at (579, 610) on xpath=//span[@aria-label='0']
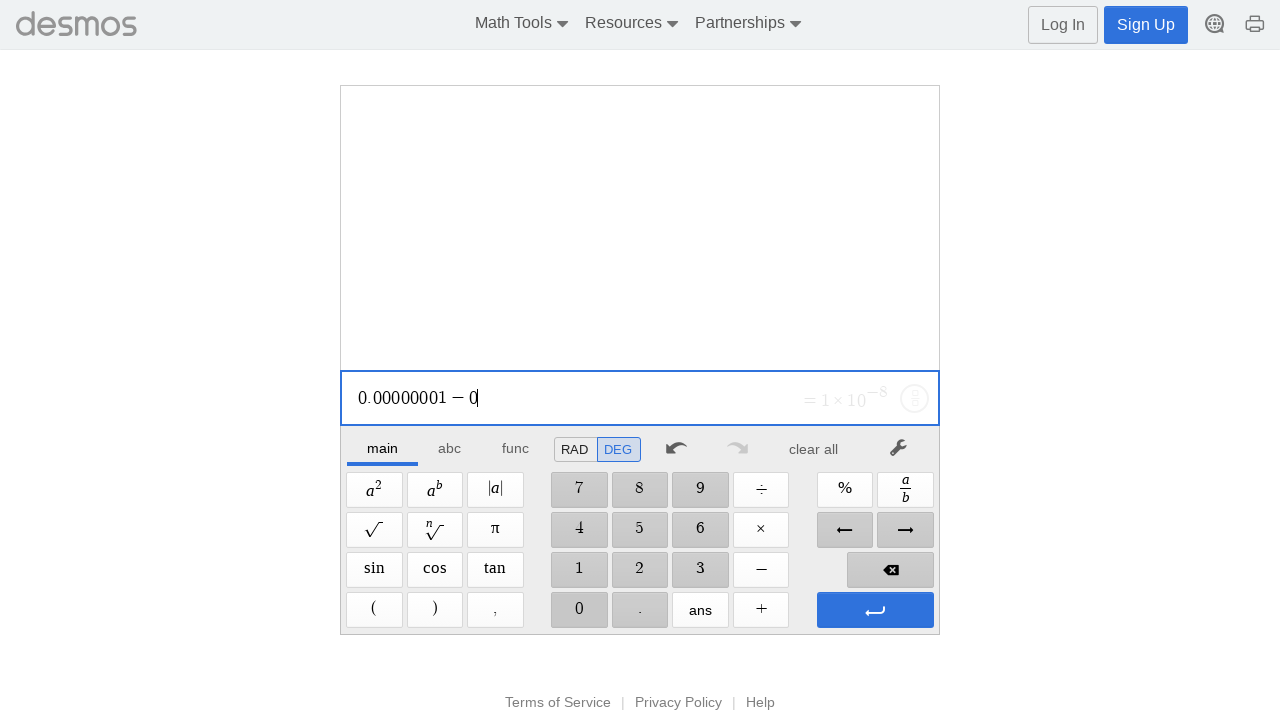

Clicked Decimal point for second operand at (640, 610) on xpath=//span[@aria-label='Decimal']
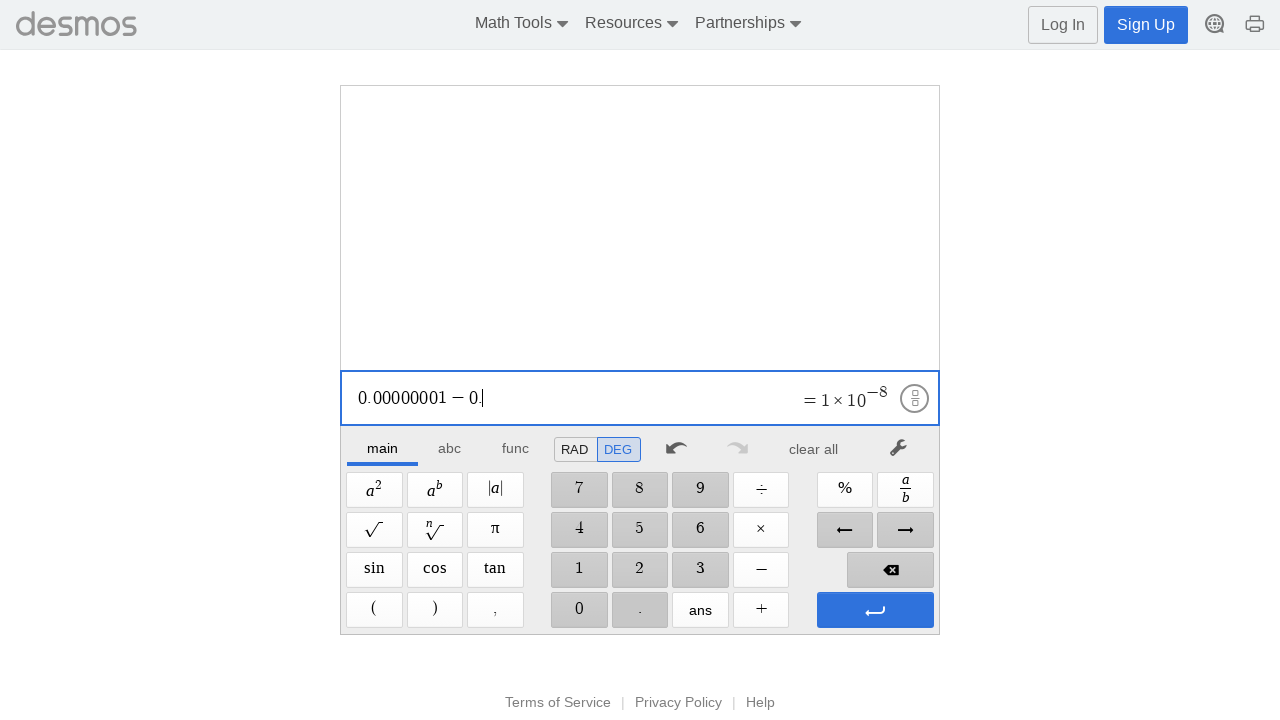

Clicked digit '0' for decimal places at (579, 610) on xpath=//span[@aria-label='0']
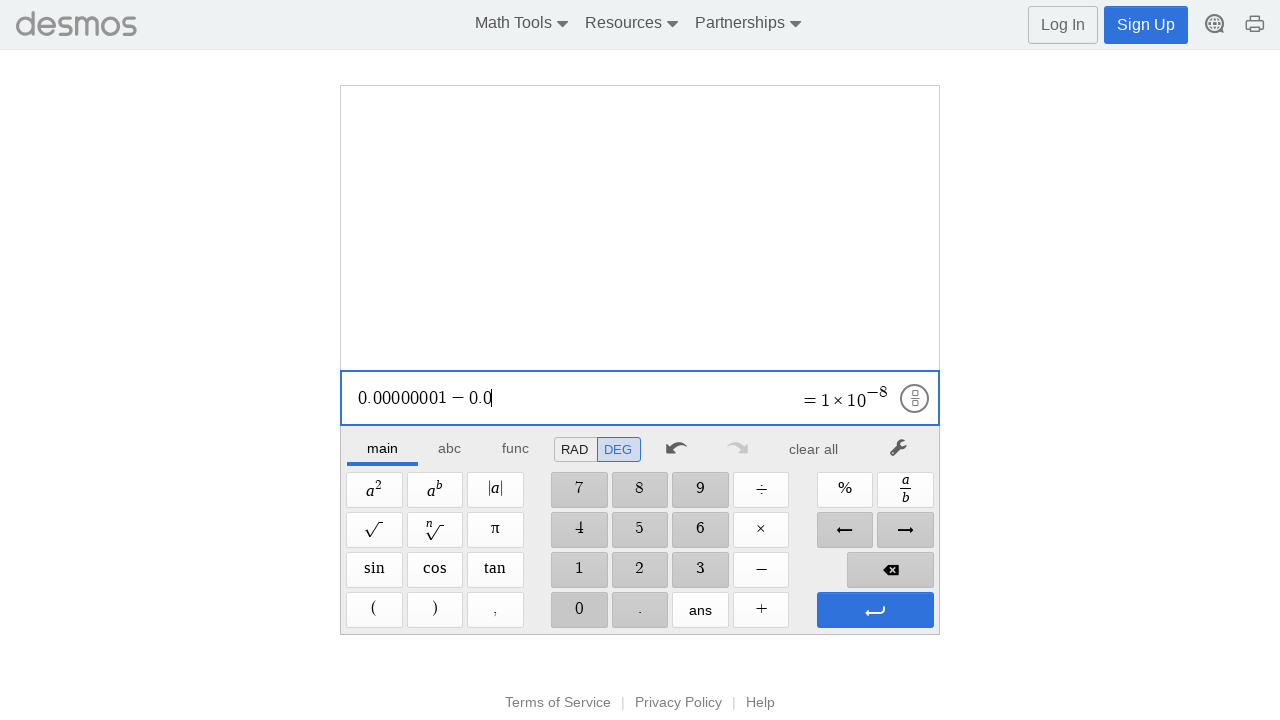

Clicked digit '0' for decimal places at (579, 610) on xpath=//span[@aria-label='0']
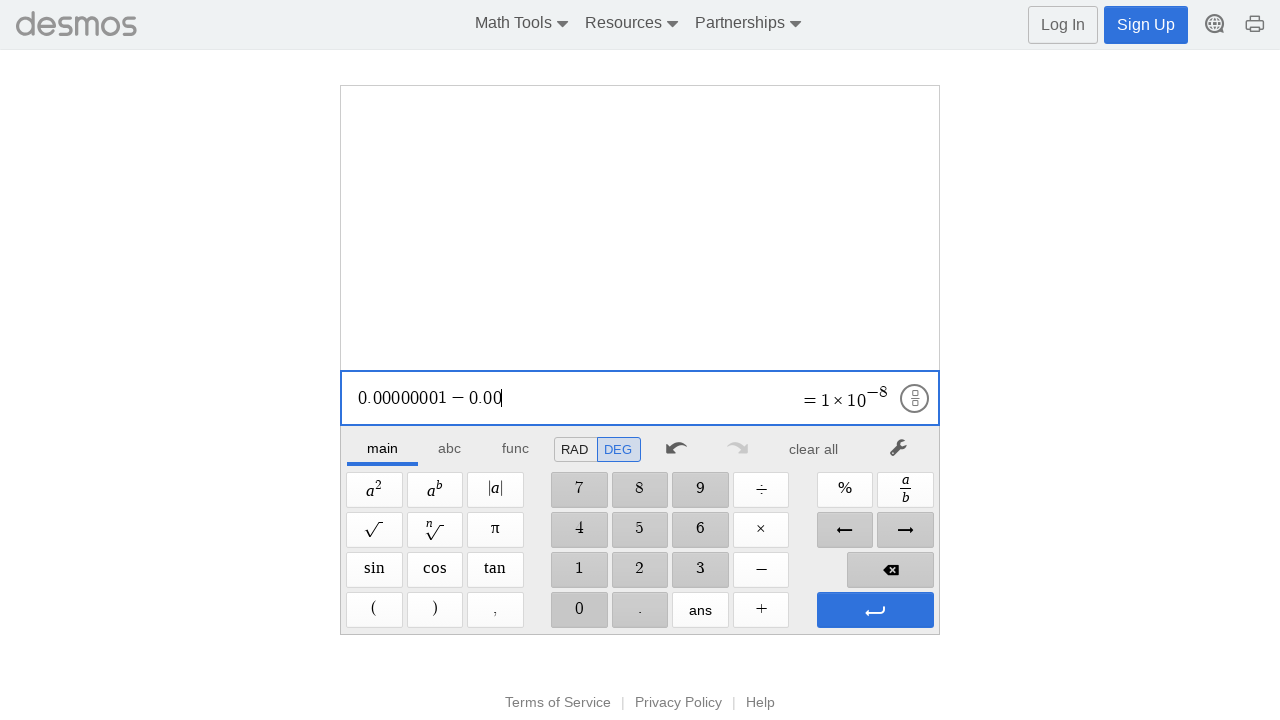

Clicked digit '0' for decimal places at (579, 610) on xpath=//span[@aria-label='0']
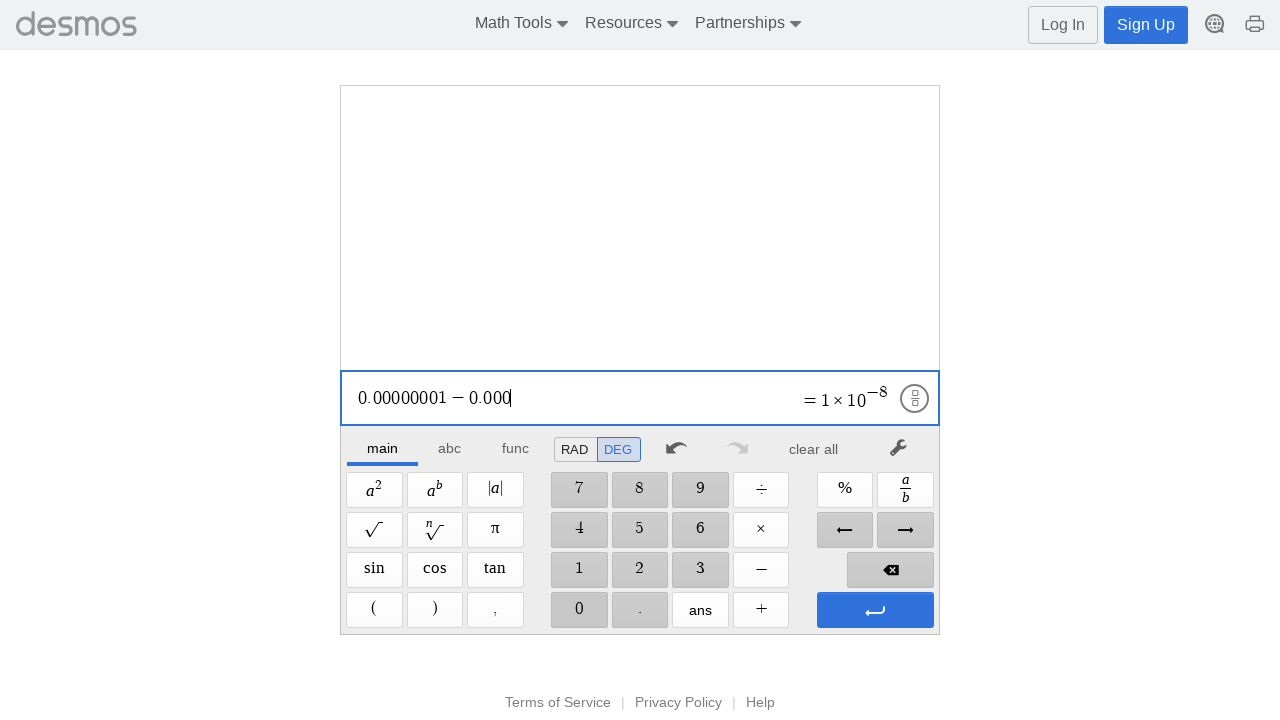

Clicked digit '0' for decimal places at (579, 610) on xpath=//span[@aria-label='0']
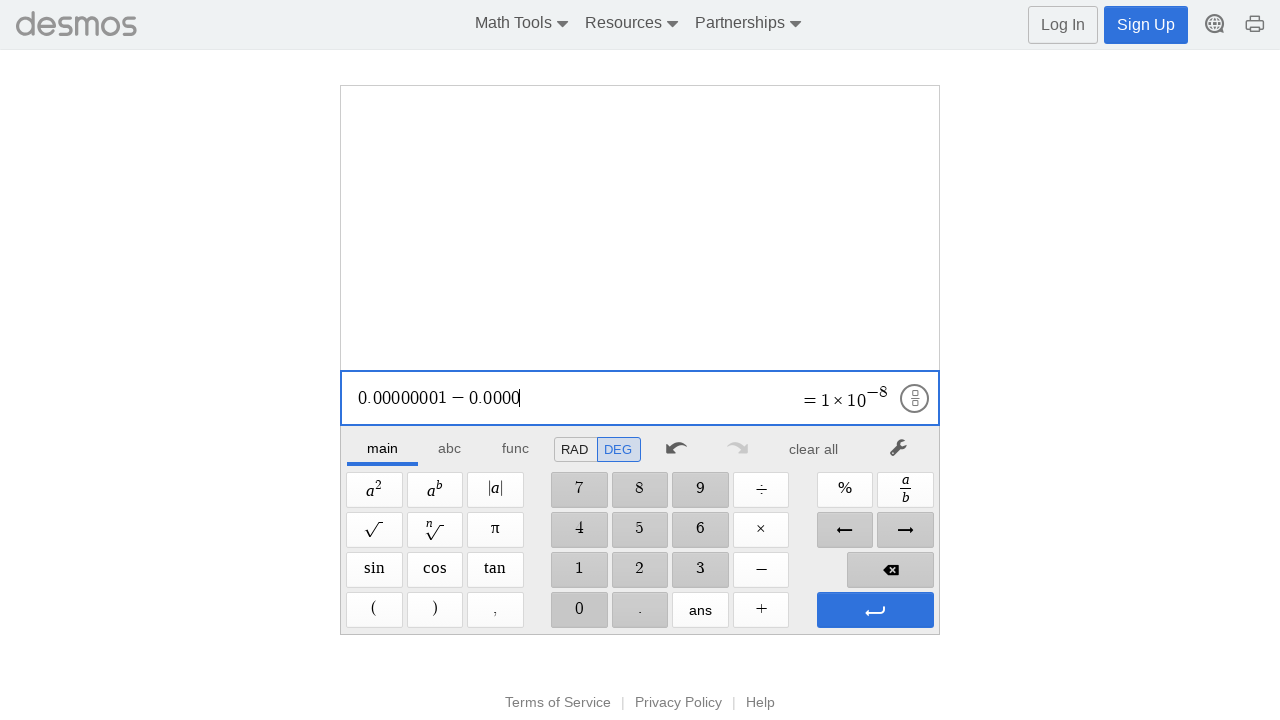

Clicked digit '0' for decimal places at (579, 610) on xpath=//span[@aria-label='0']
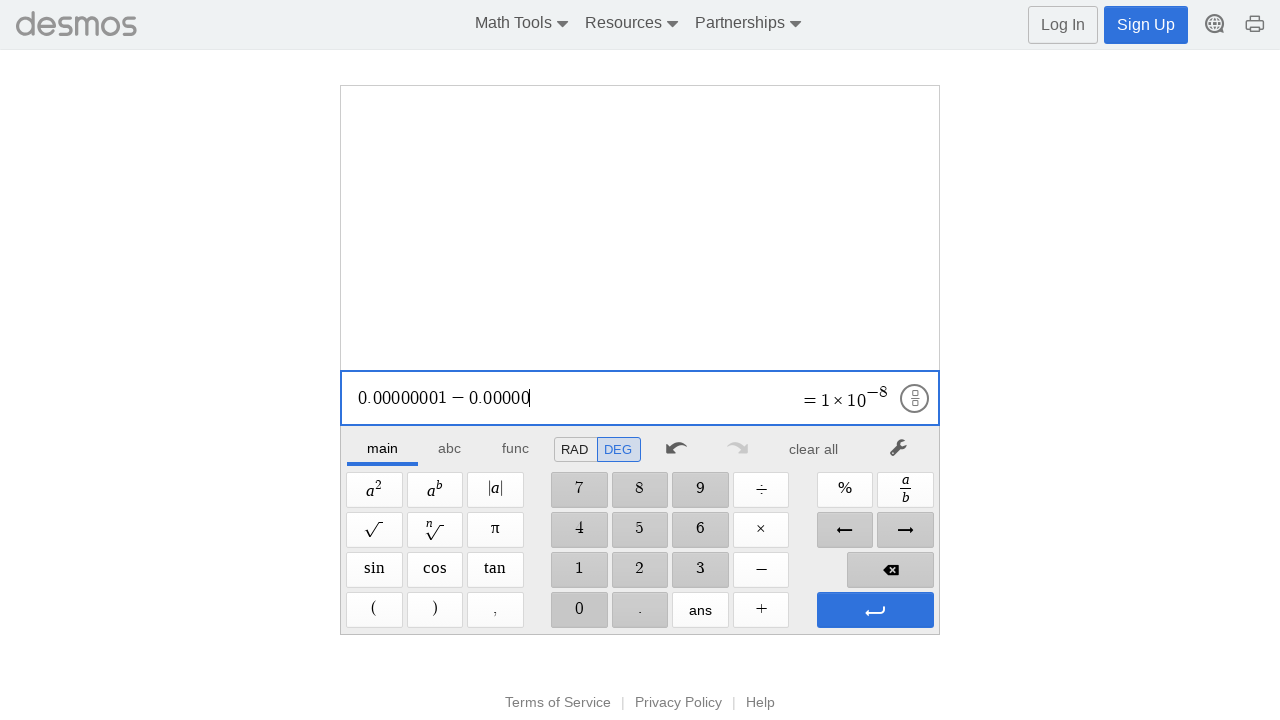

Clicked digit '0' for decimal places at (579, 610) on xpath=//span[@aria-label='0']
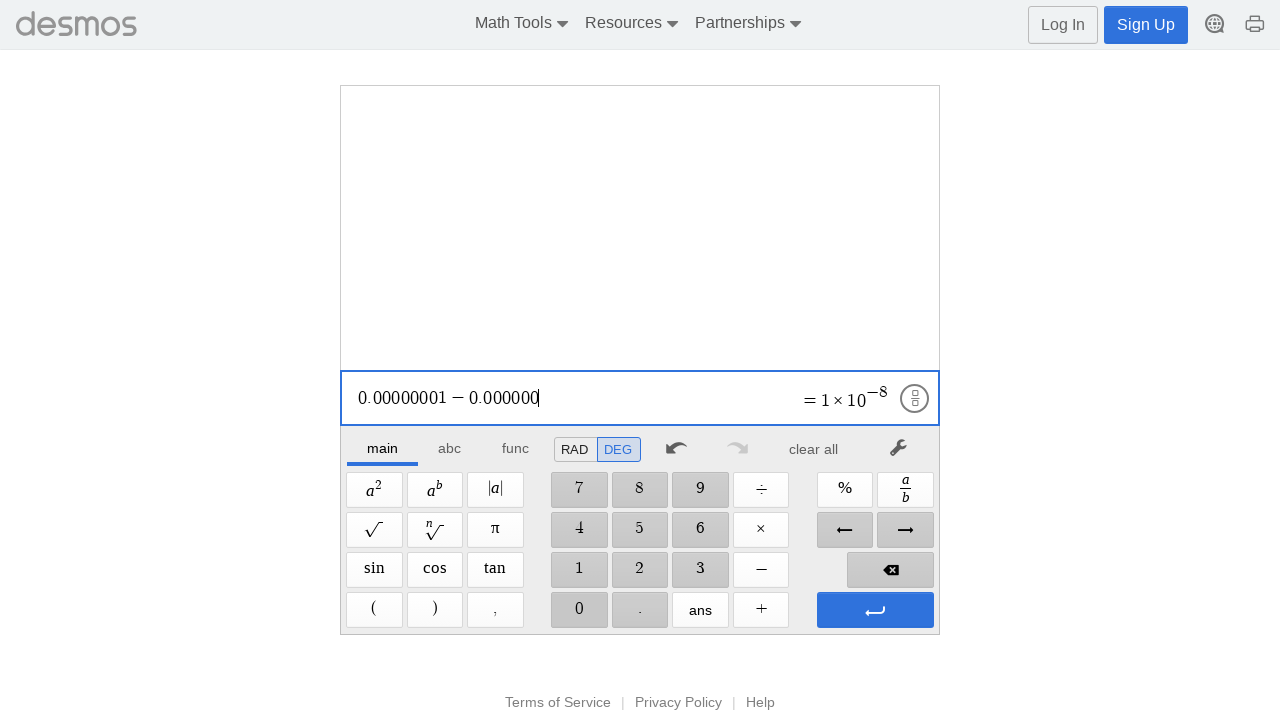

Clicked digit '1' to complete 0.0000001 at (579, 570) on xpath=//span[@aria-label='1']
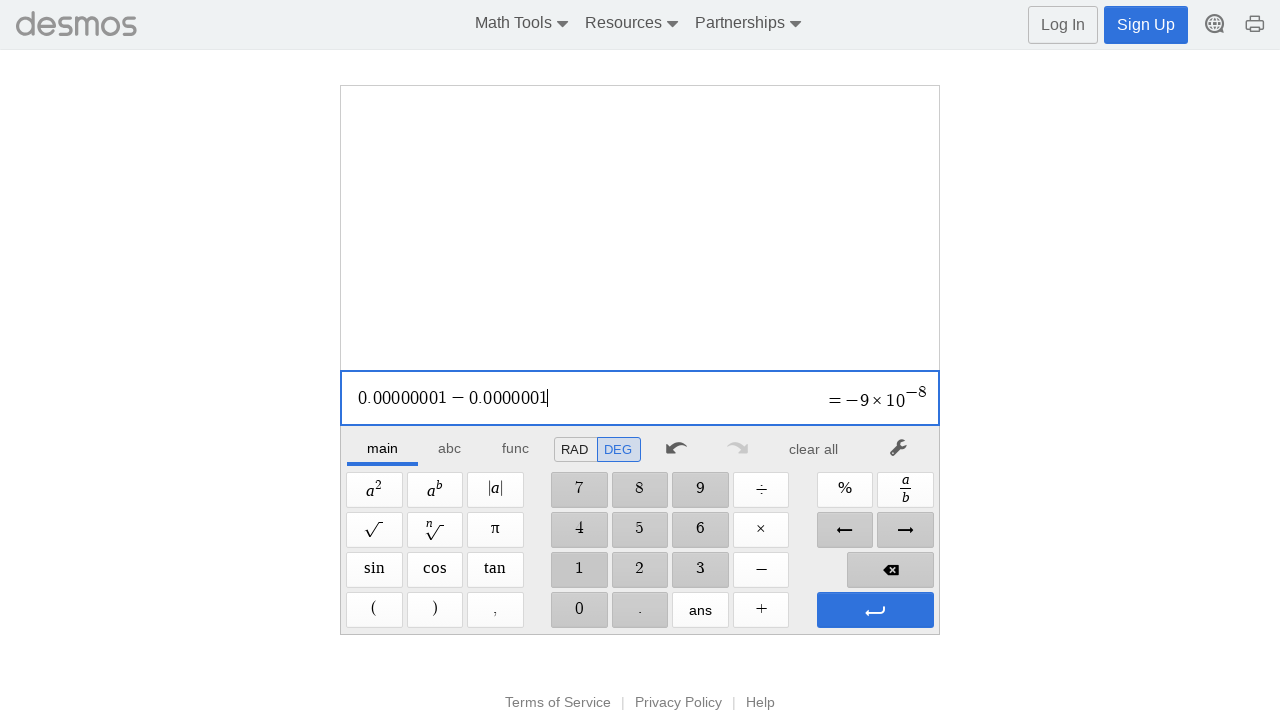

Pressed Enter to calculate 0.00000001-0.0000001 at (875, 610) on xpath=//span[@aria-label='Enter']
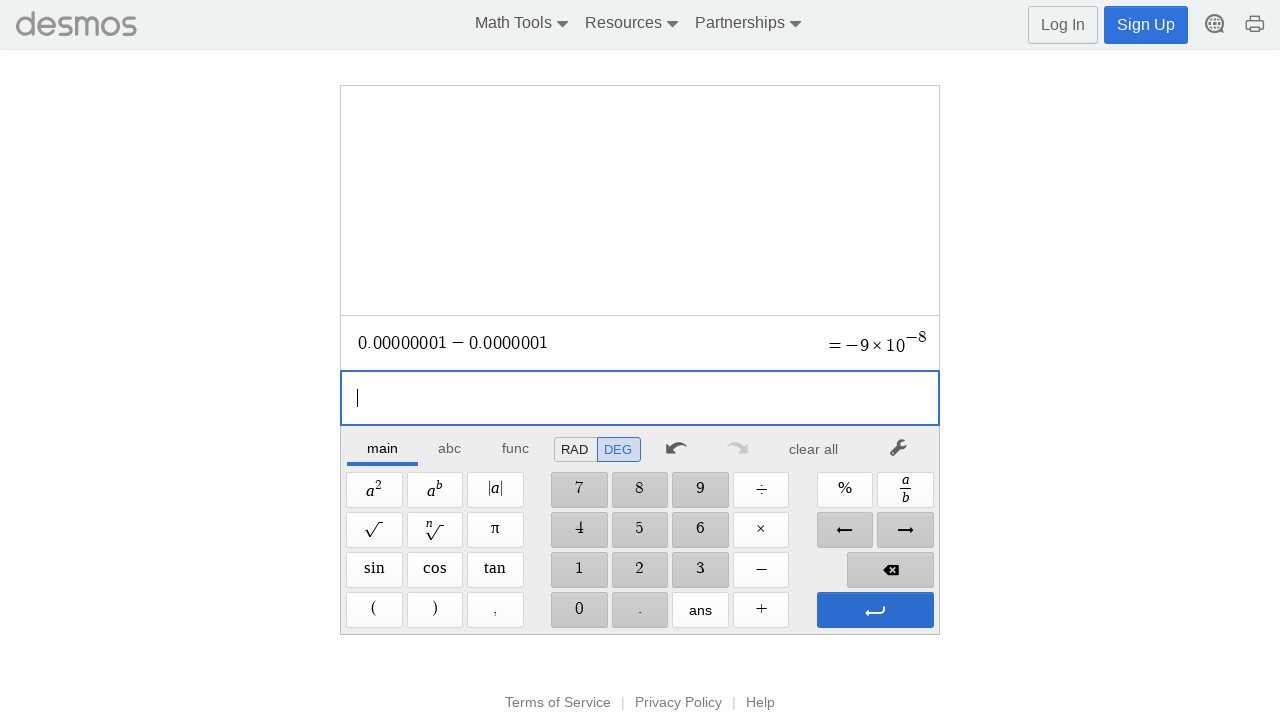

Pressed Enter again at (875, 610) on xpath=//span[@aria-label='Enter']
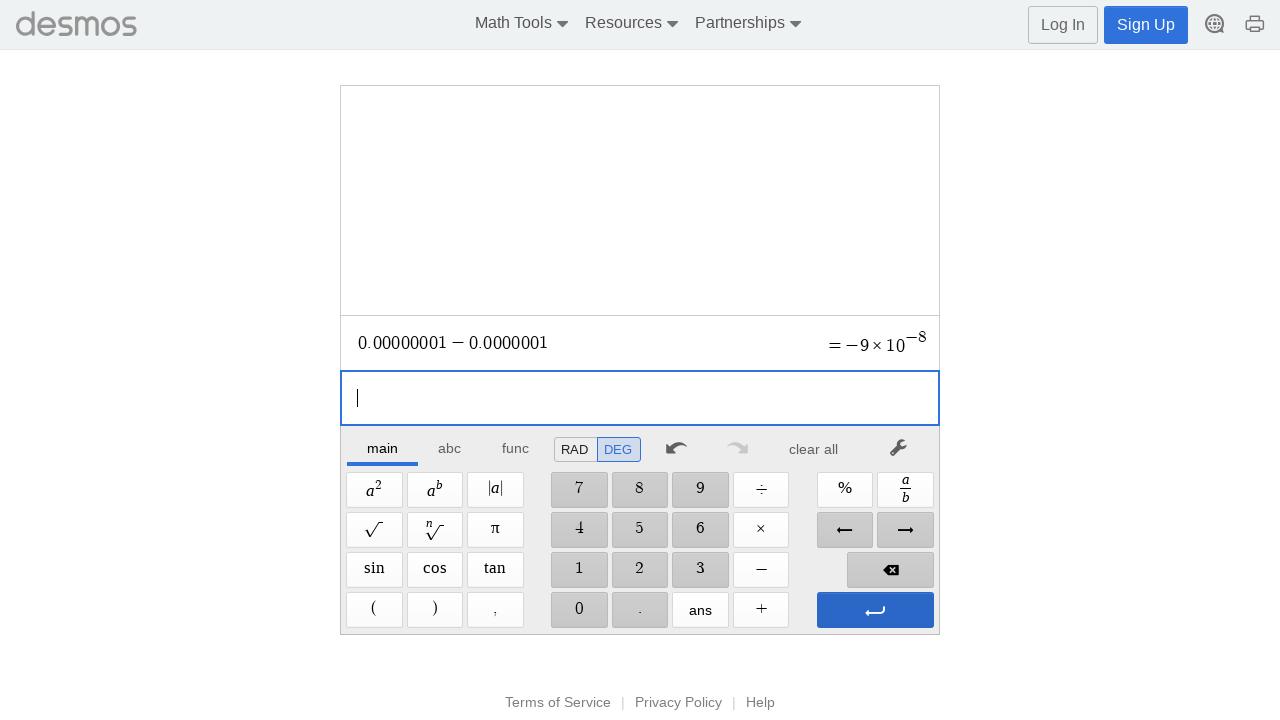

Clicked clear button to reset calculator at (814, 449) on xpath=//*[@id='main']/div/div/div/div[2]/div[1]/div/div[7]
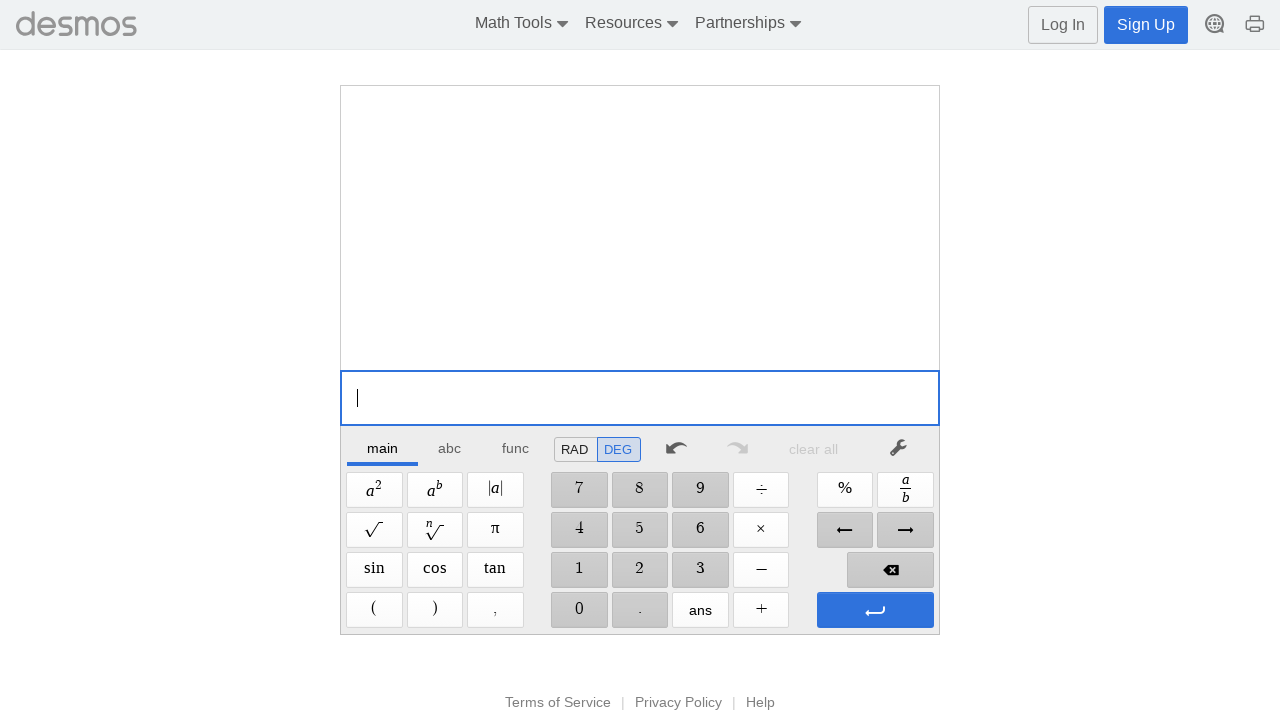

Clicked Minus button for negative boundary test at (761, 570) on xpath=//span[@aria-label='Minus']
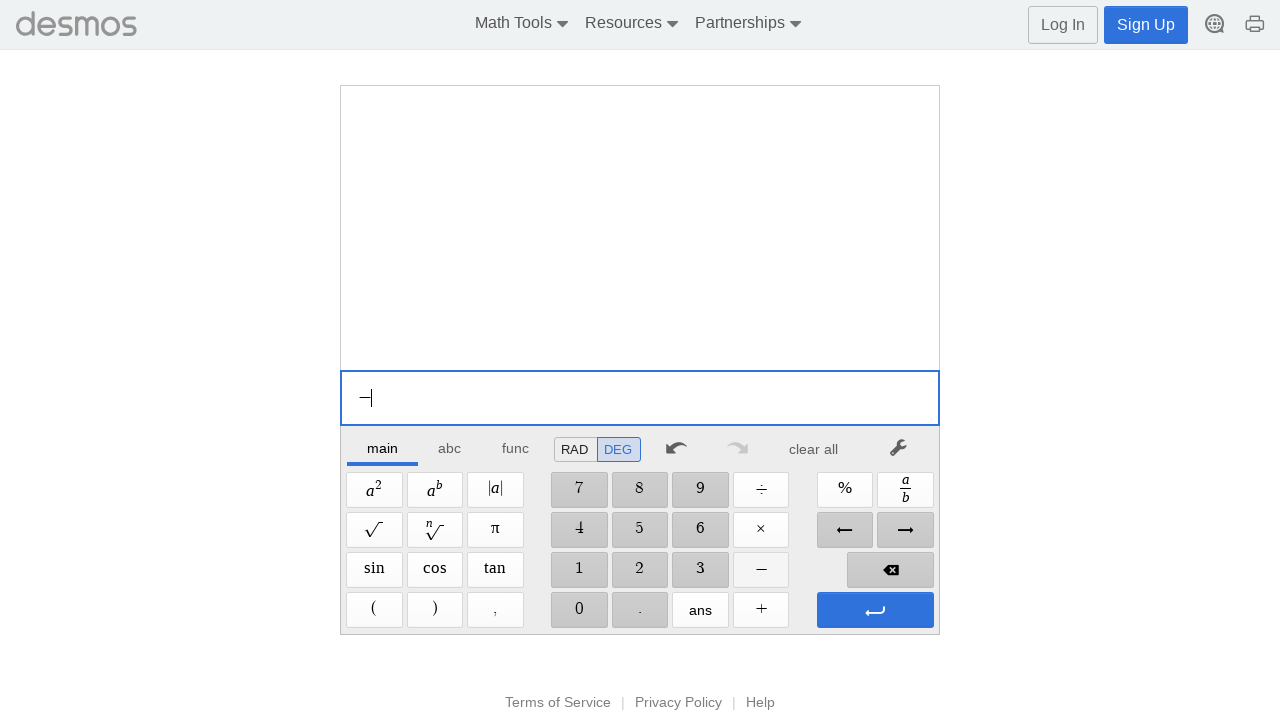

Clicked digit '9' for negative large number at (700, 490) on //span[@aria-label='9']
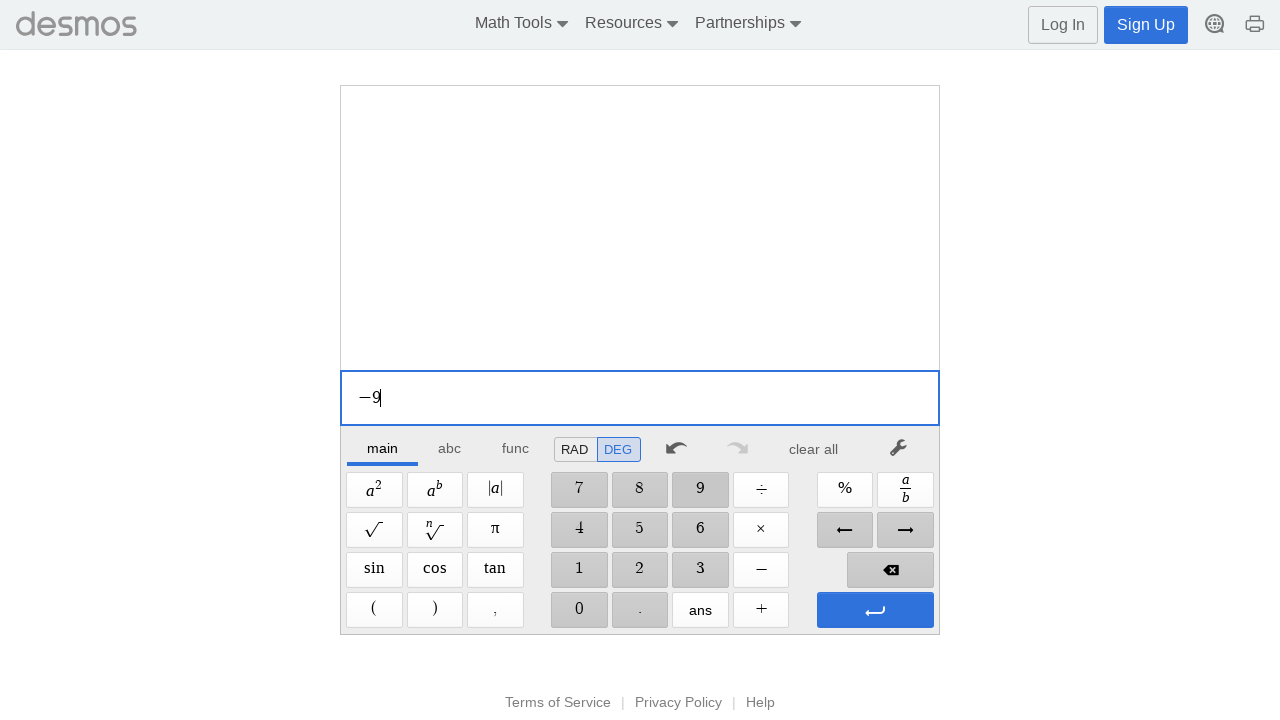

Clicked digit '9' for negative large number at (700, 490) on //span[@aria-label='9']
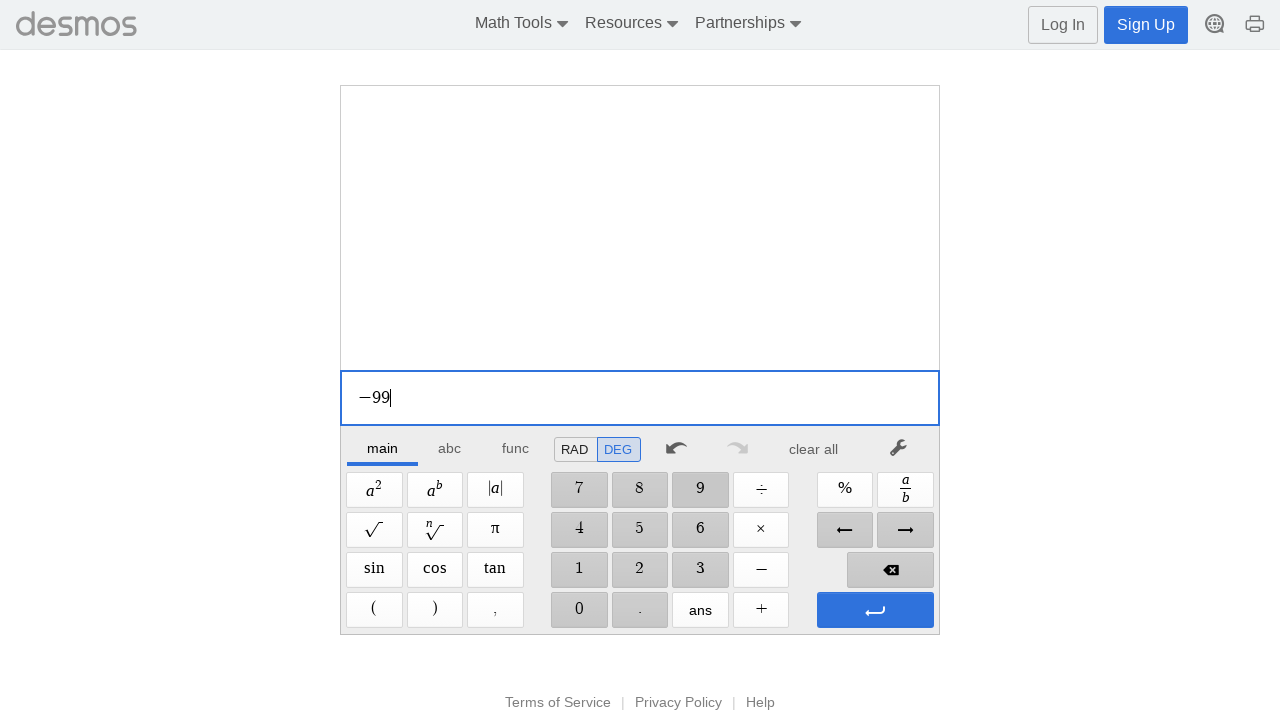

Clicked digit '9' for negative large number at (700, 490) on //span[@aria-label='9']
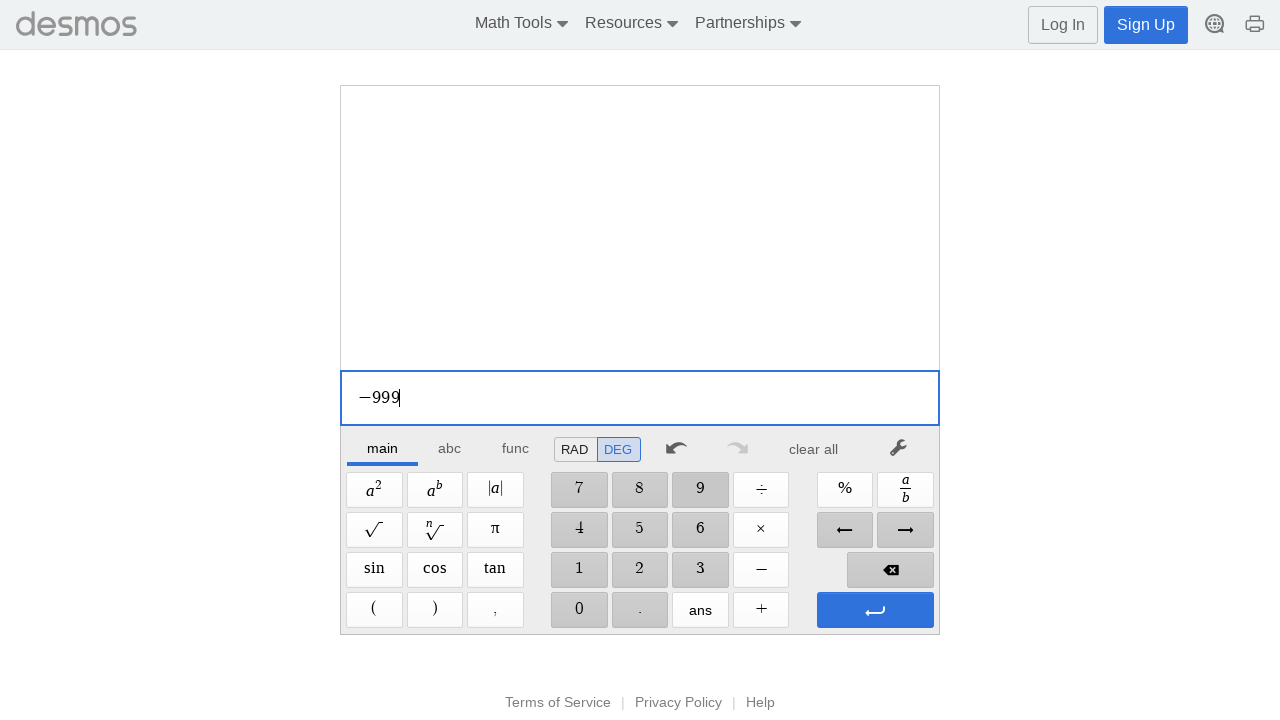

Clicked digit '9' for negative large number at (700, 490) on //span[@aria-label='9']
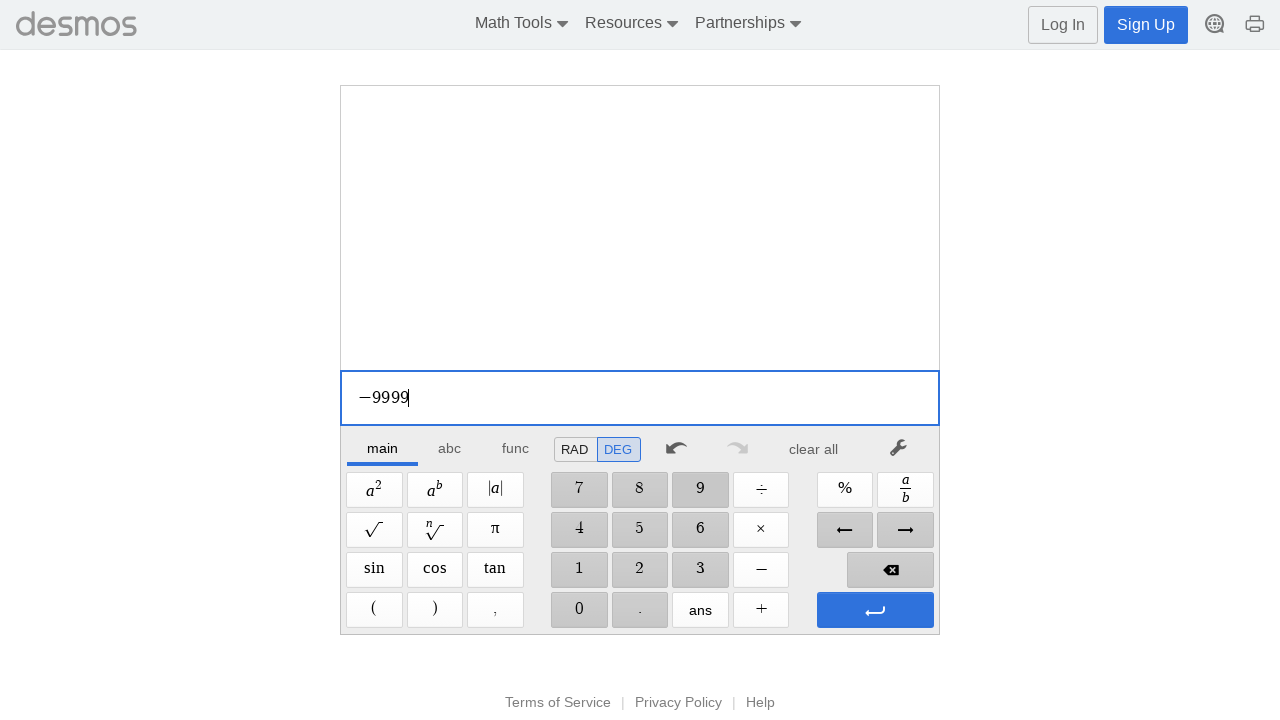

Clicked digit '9' for negative large number at (700, 490) on //span[@aria-label='9']
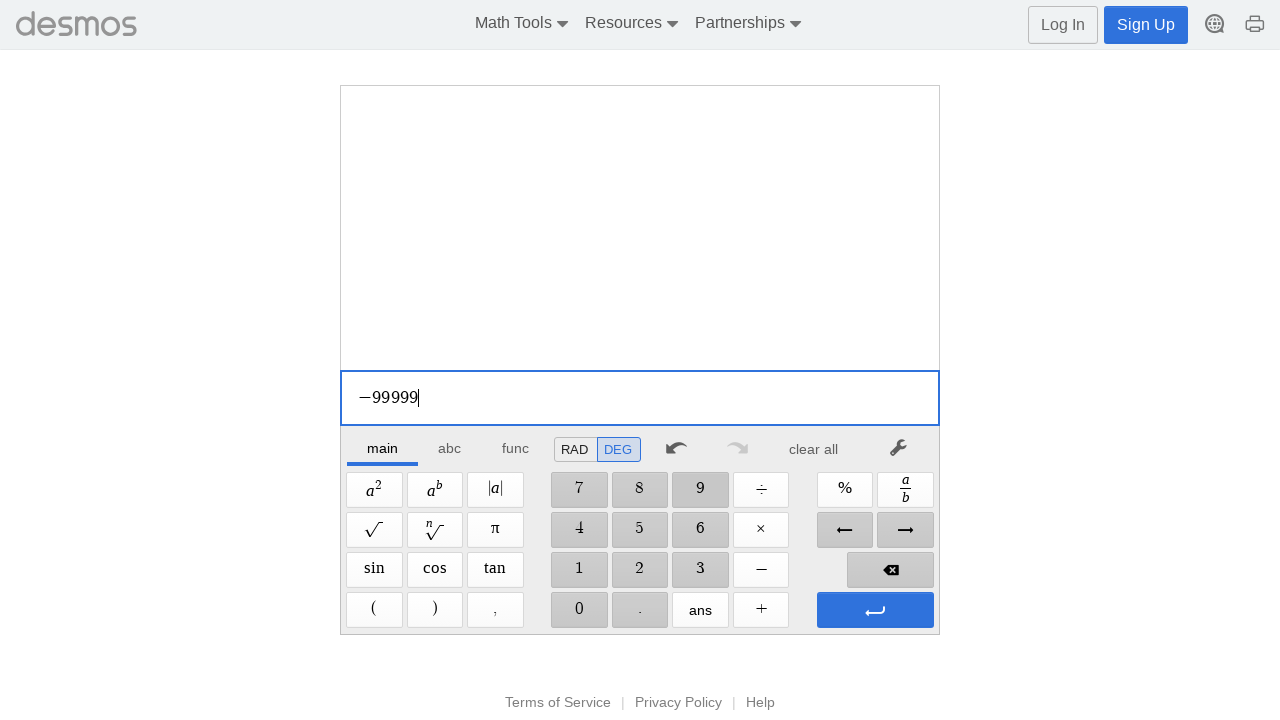

Clicked digit '9' for negative large number at (700, 490) on //span[@aria-label='9']
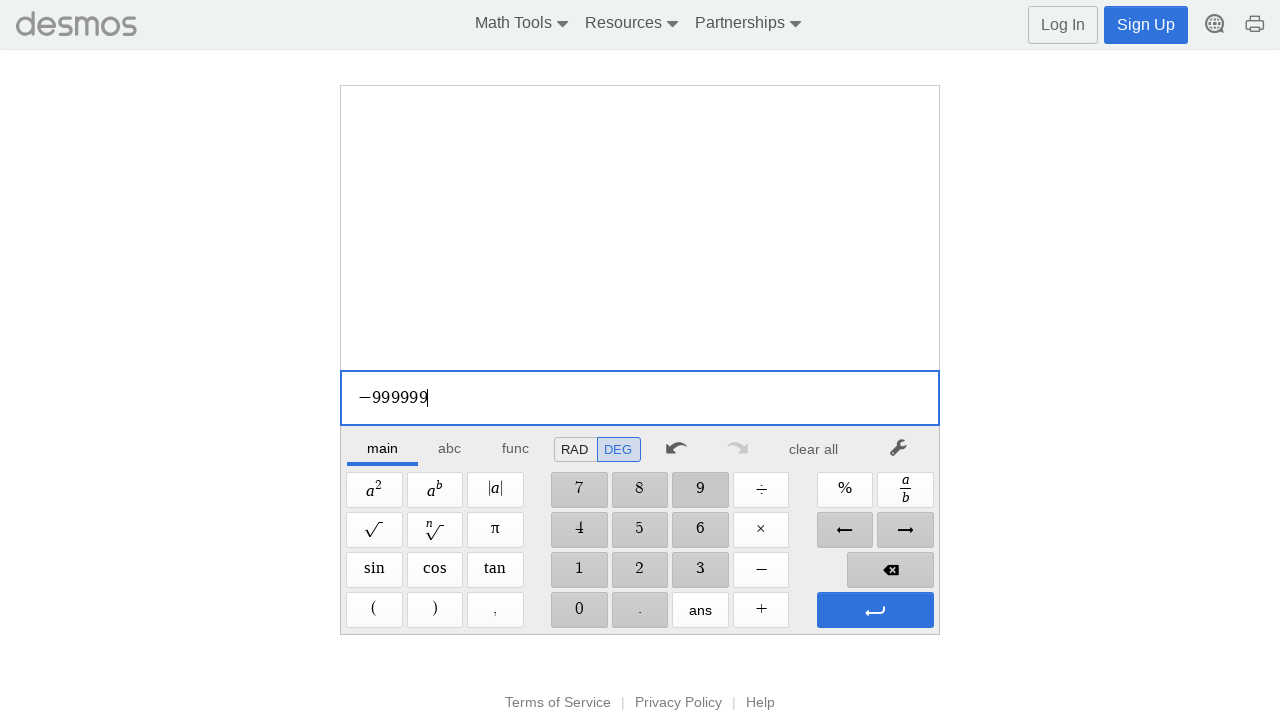

Clicked digit '9' for negative large number at (700, 490) on //span[@aria-label='9']
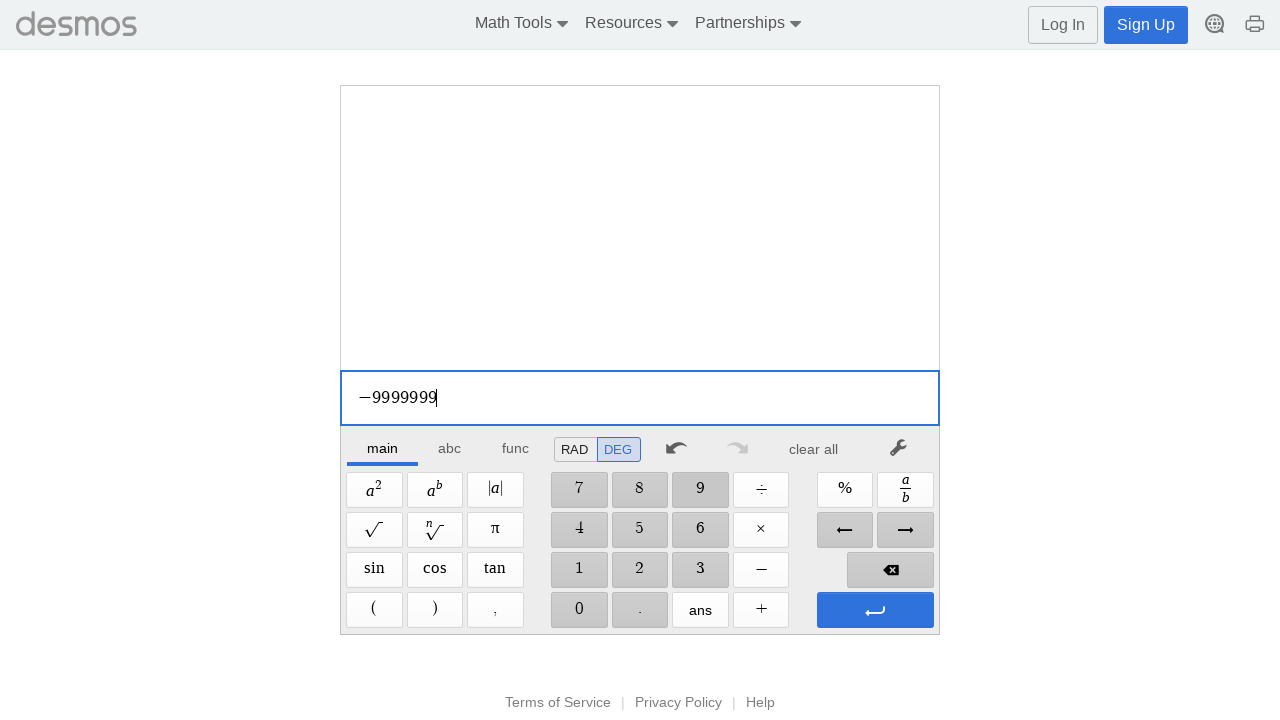

Clicked digit '9' for negative large number at (700, 490) on //span[@aria-label='9']
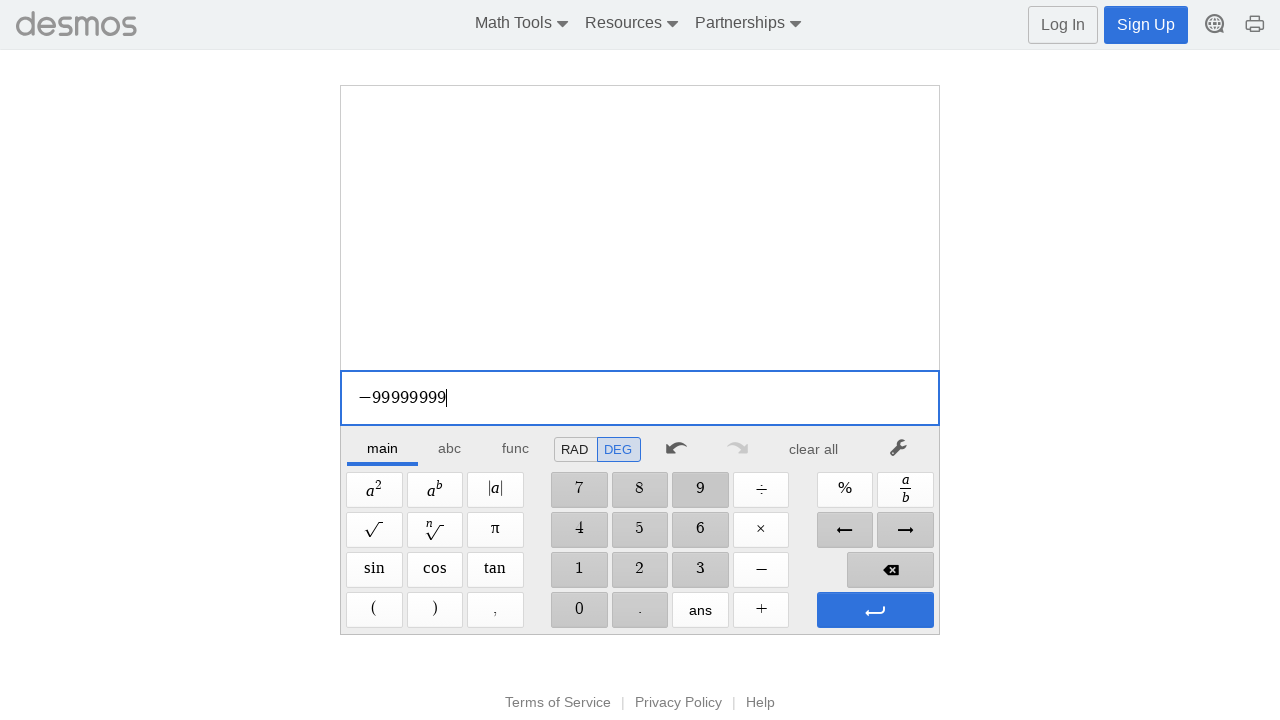

Clicked digit '9' for negative large number at (700, 490) on //span[@aria-label='9']
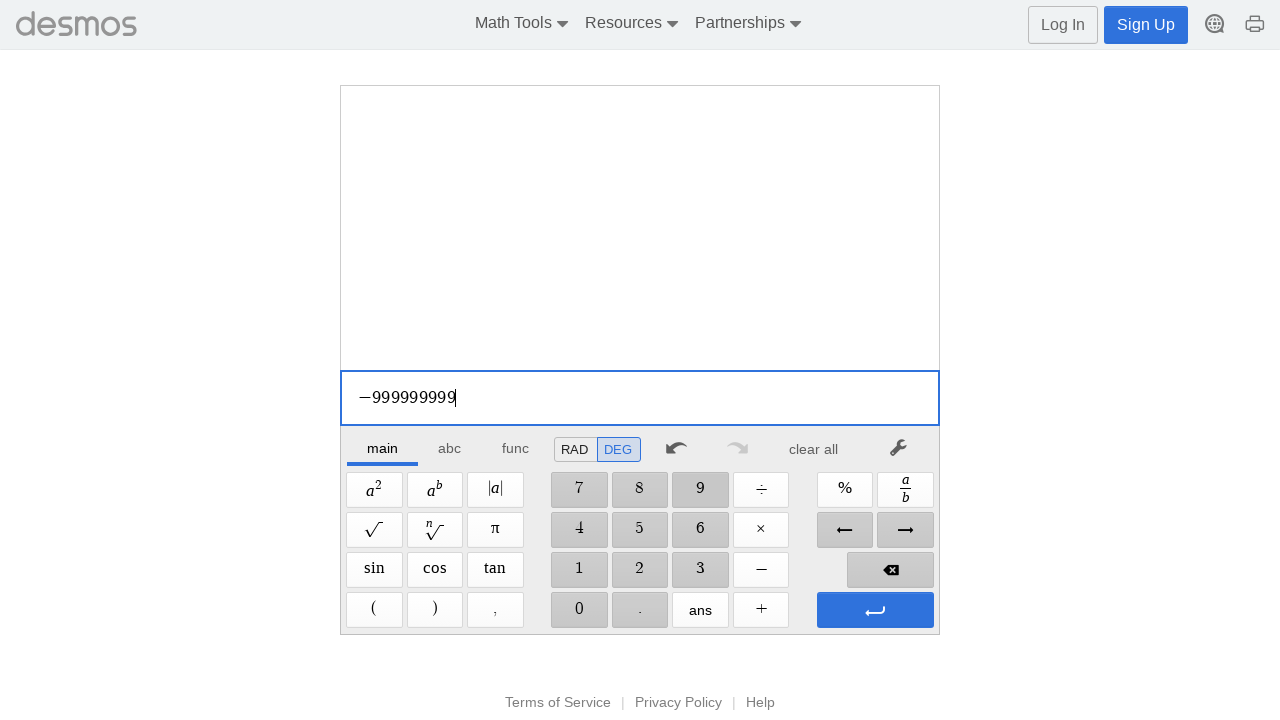

Clicked Minus button at (761, 570) on xpath=//span[@aria-label='Minus']
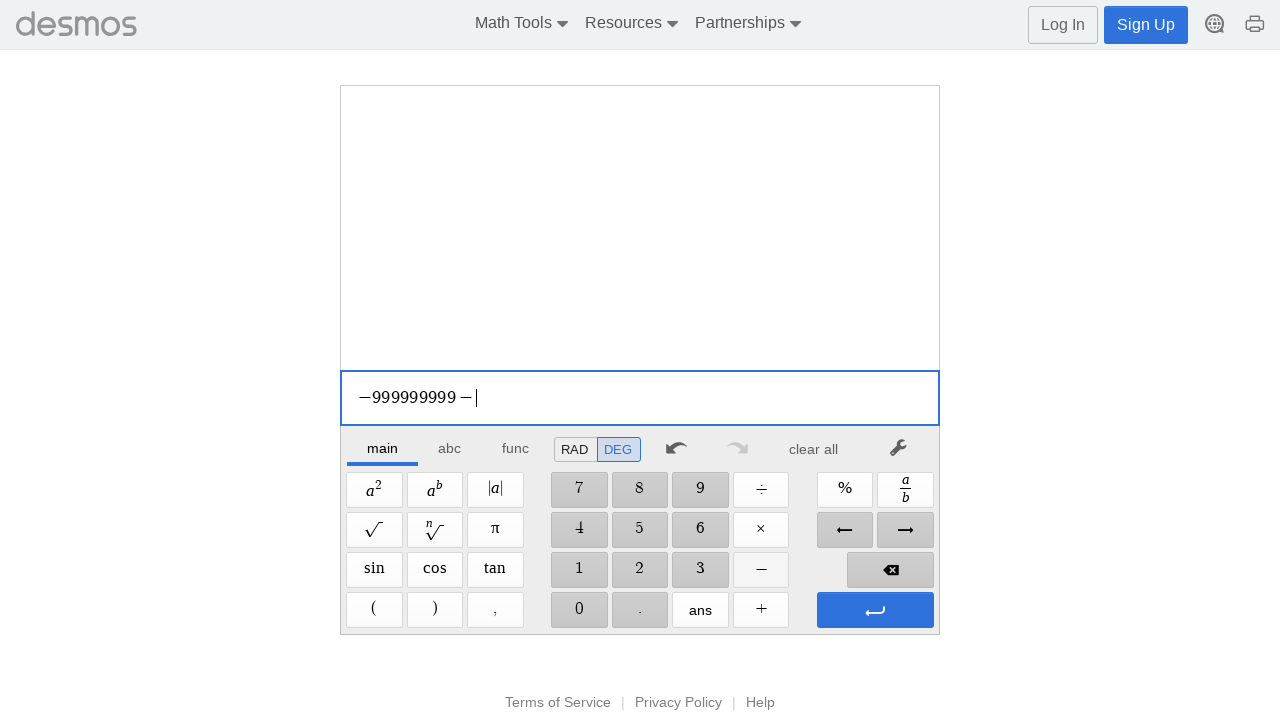

Clicked digit '1' at (579, 570) on xpath=//span[@aria-label='1']
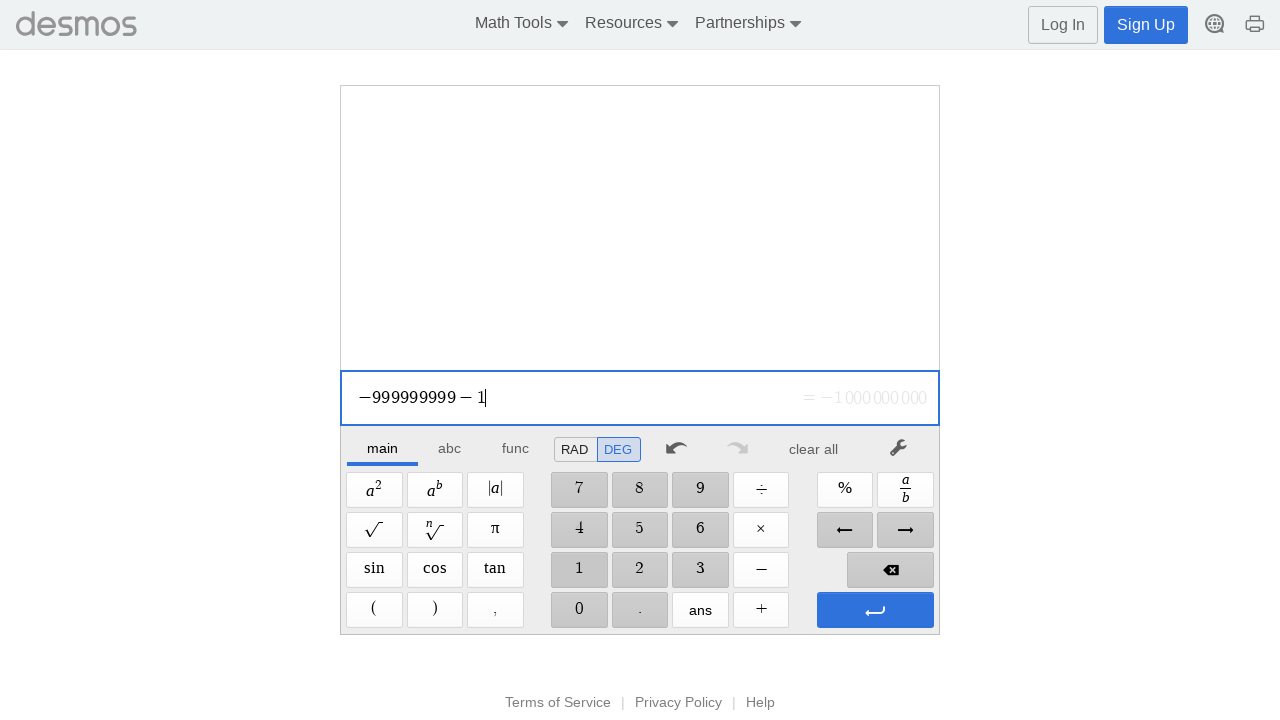

Pressed Enter to calculate -999999999-1 at (875, 610) on xpath=//span[@aria-label='Enter']
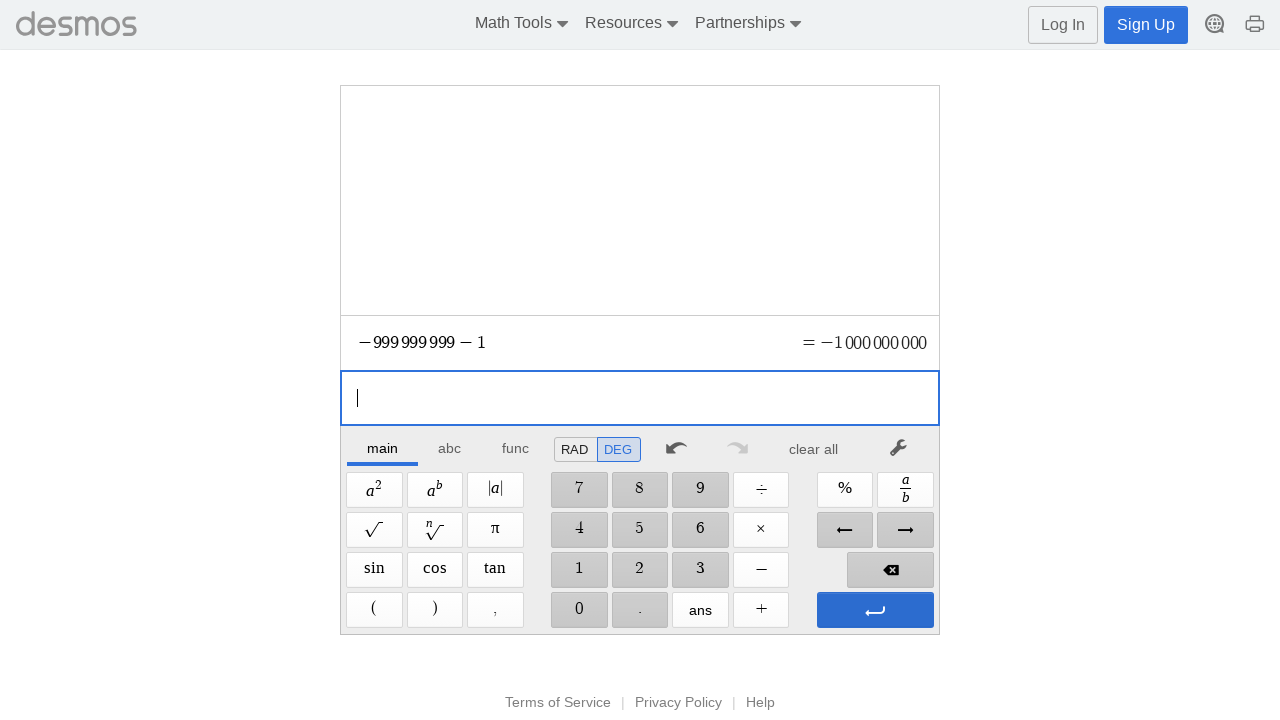

Pressed Enter again at (875, 610) on xpath=//span[@aria-label='Enter']
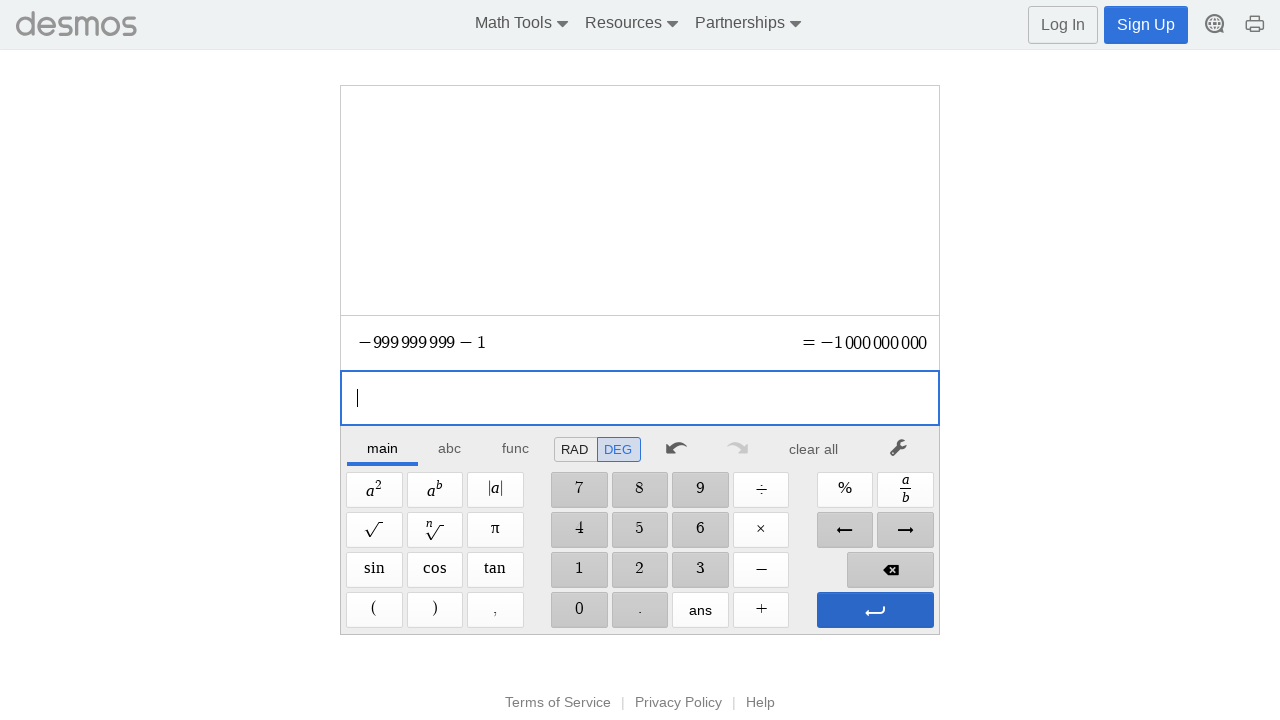

Clicked clear button to reset calculator at (814, 449) on xpath=//*[@id='main']/div/div/div/div[2]/div[1]/div/div[7]
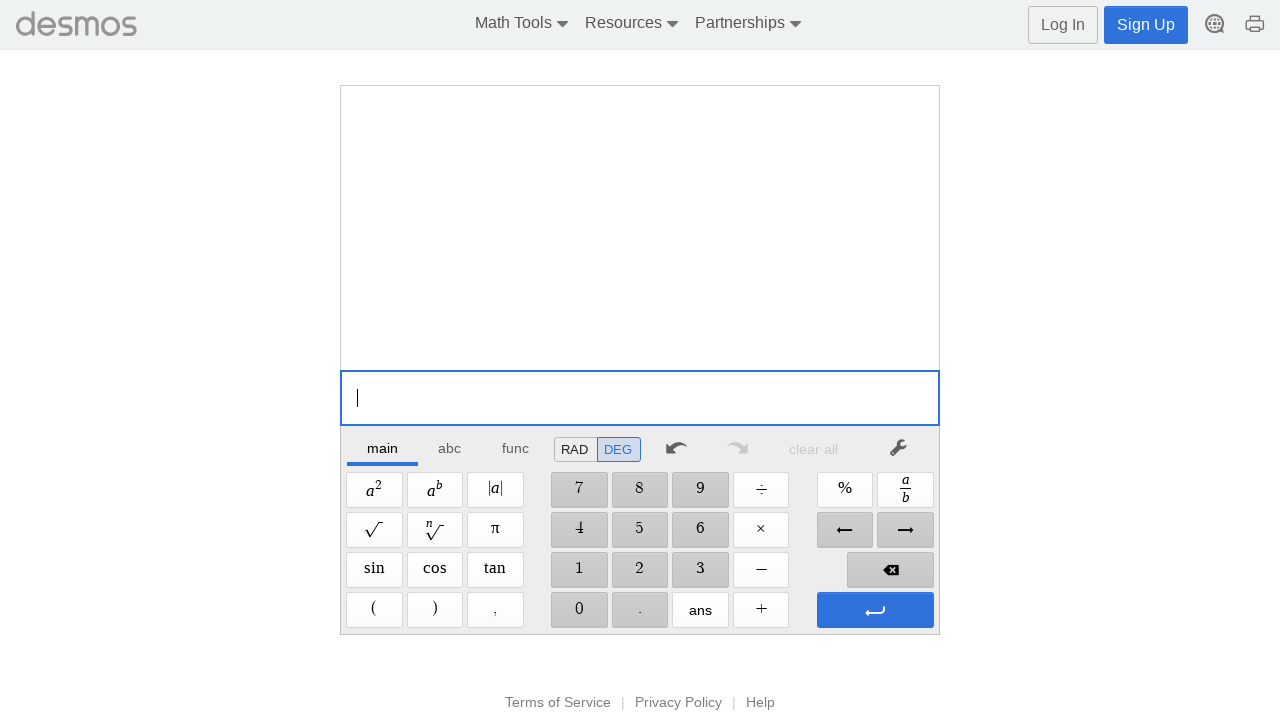

Clicked Minus button for negative boundary test at (761, 570) on xpath=//span[@aria-label='Minus']
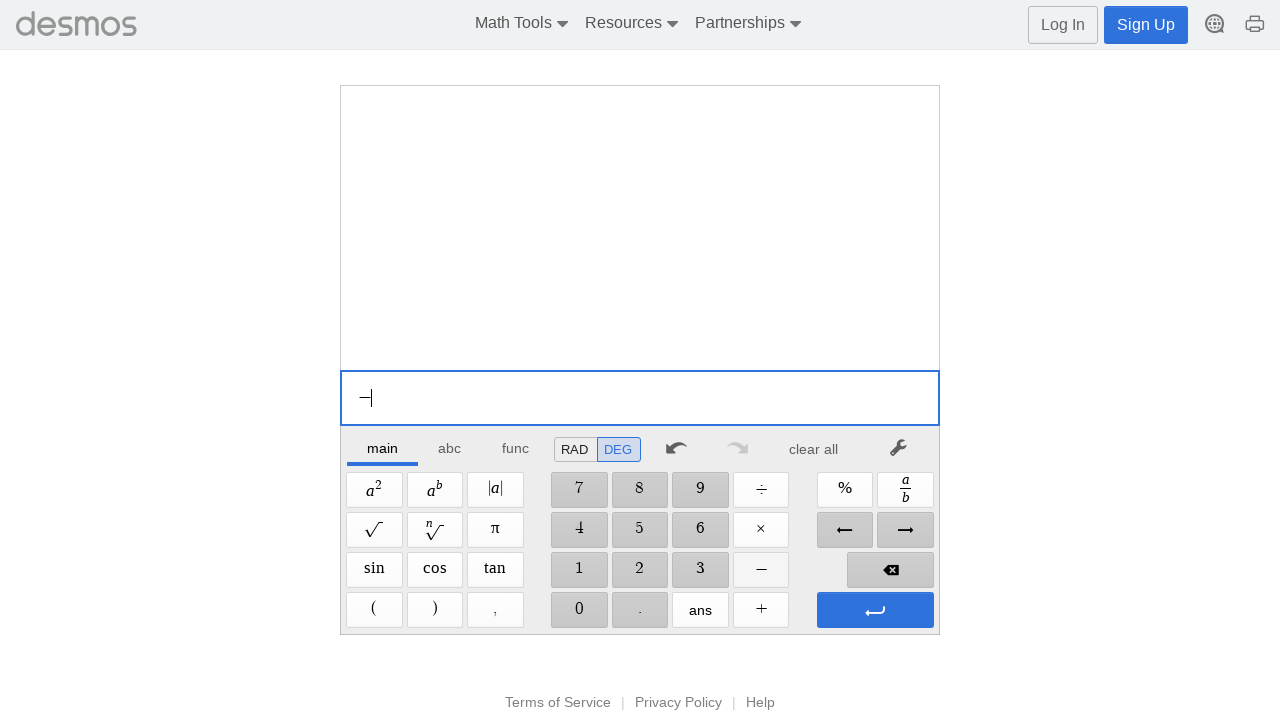

Clicked digit '1' for negative large number at (579, 570) on //span[@aria-label='1']
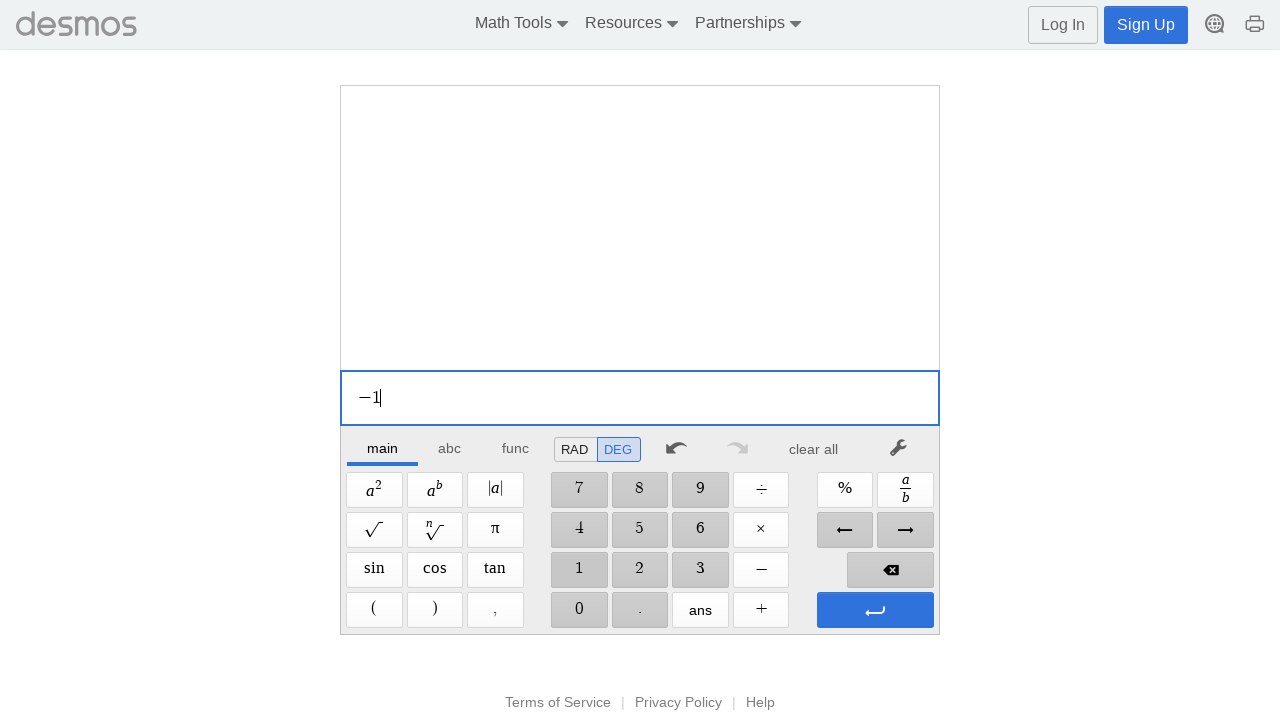

Clicked digit '0' for negative large number at (579, 610) on //span[@aria-label='0']
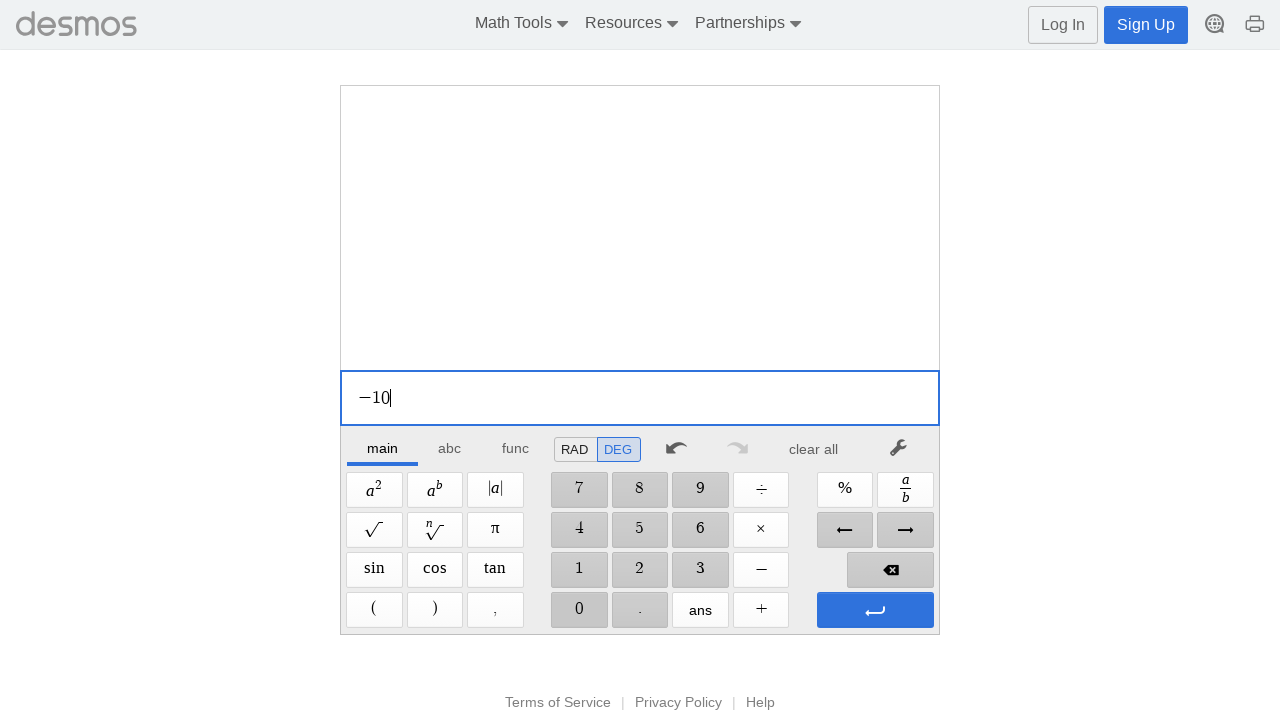

Clicked digit '0' for negative large number at (579, 610) on //span[@aria-label='0']
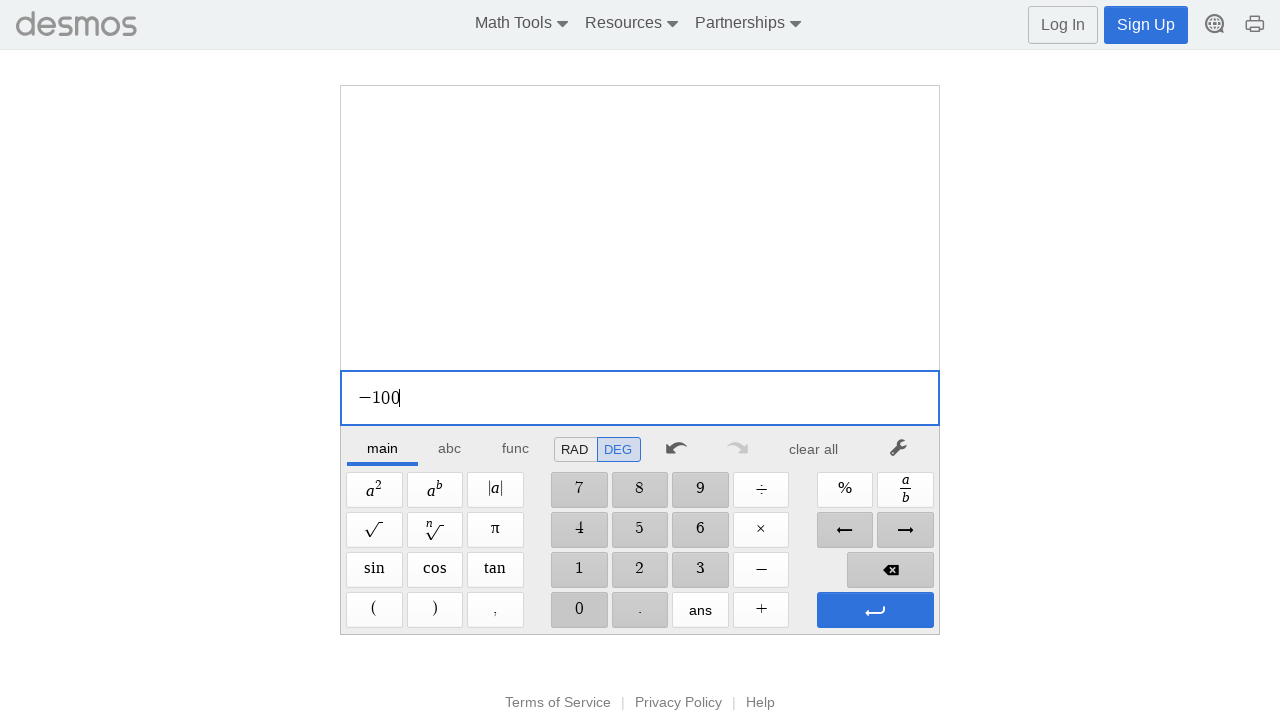

Clicked digit '0' for negative large number at (579, 610) on //span[@aria-label='0']
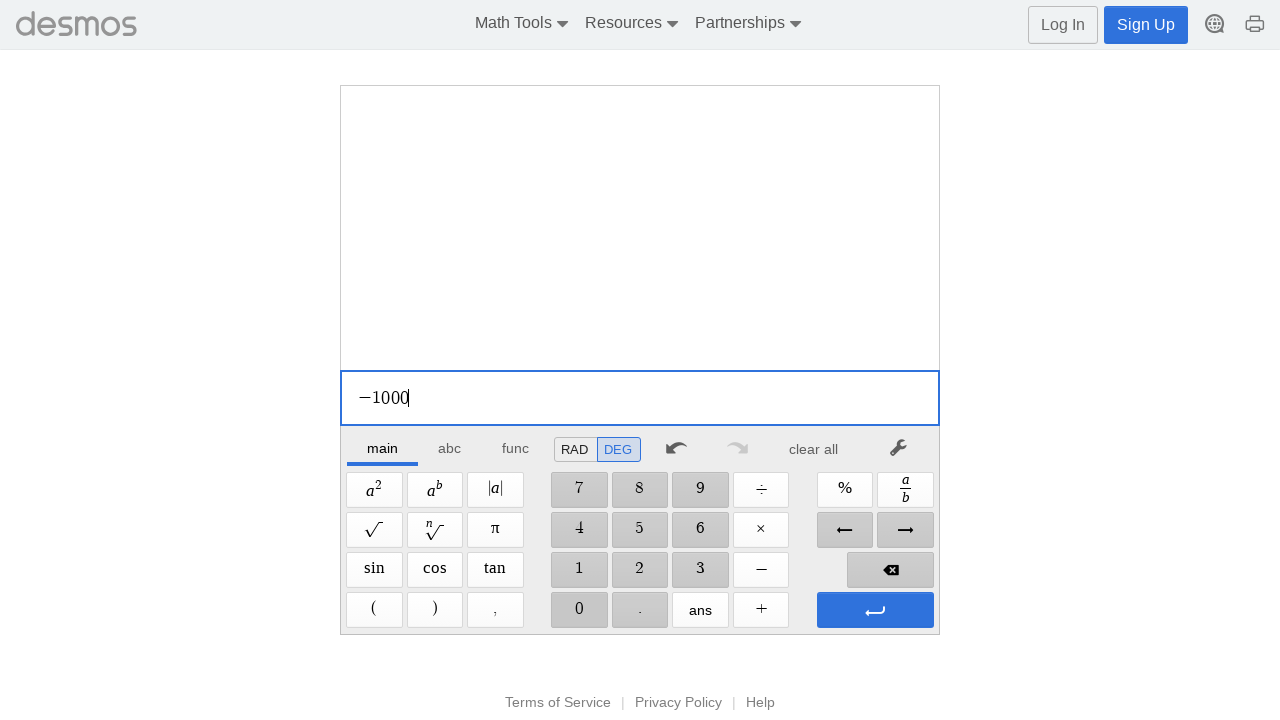

Clicked digit '0' for negative large number at (579, 610) on //span[@aria-label='0']
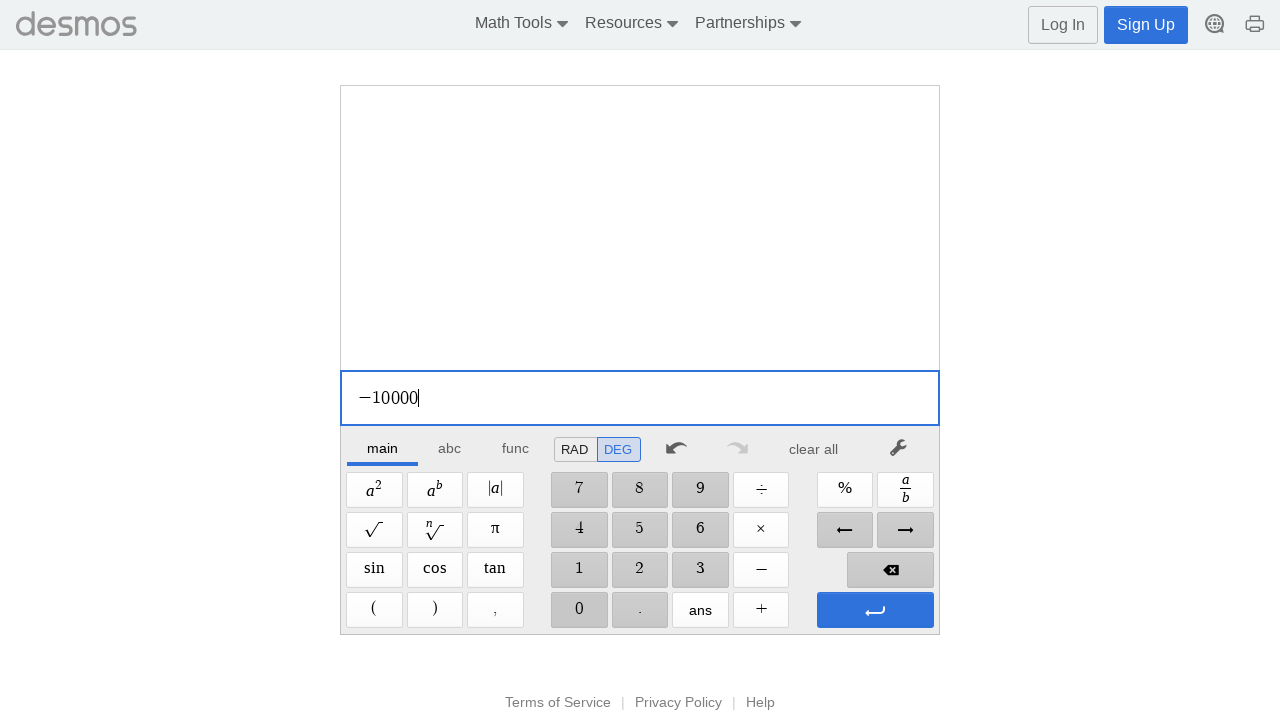

Clicked digit '0' for negative large number at (579, 610) on //span[@aria-label='0']
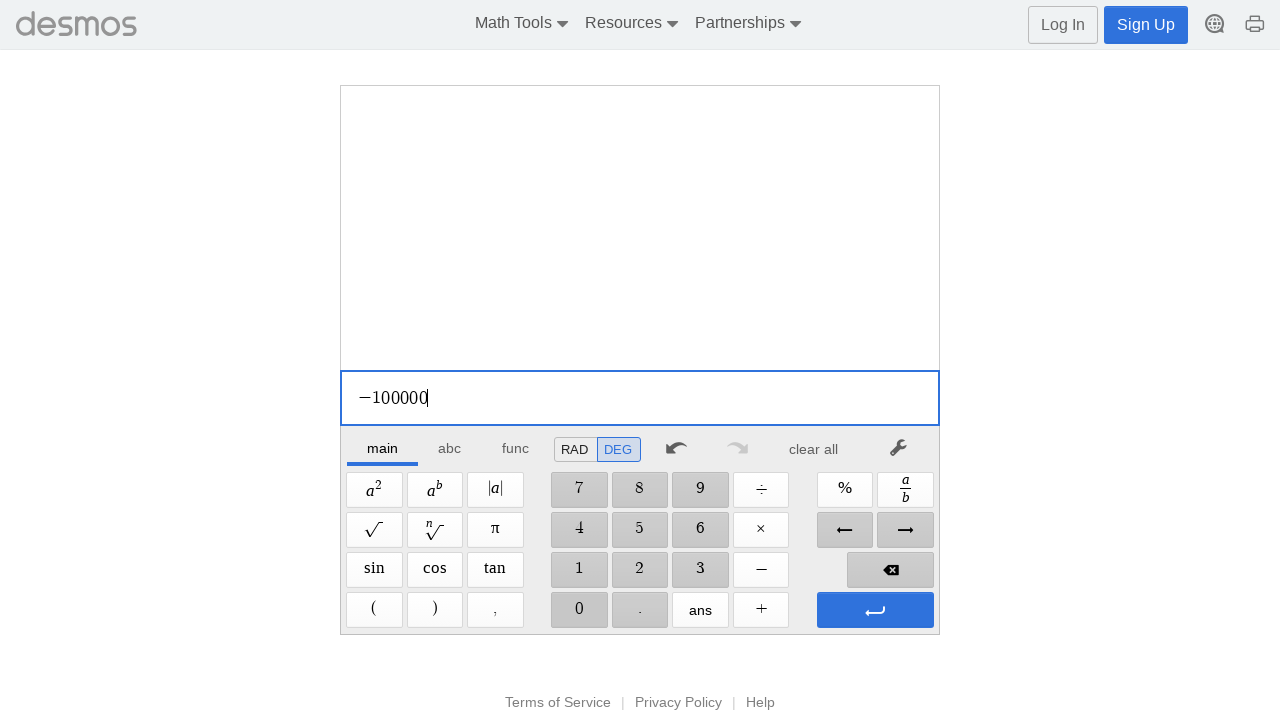

Clicked digit '0' for negative large number at (579, 610) on //span[@aria-label='0']
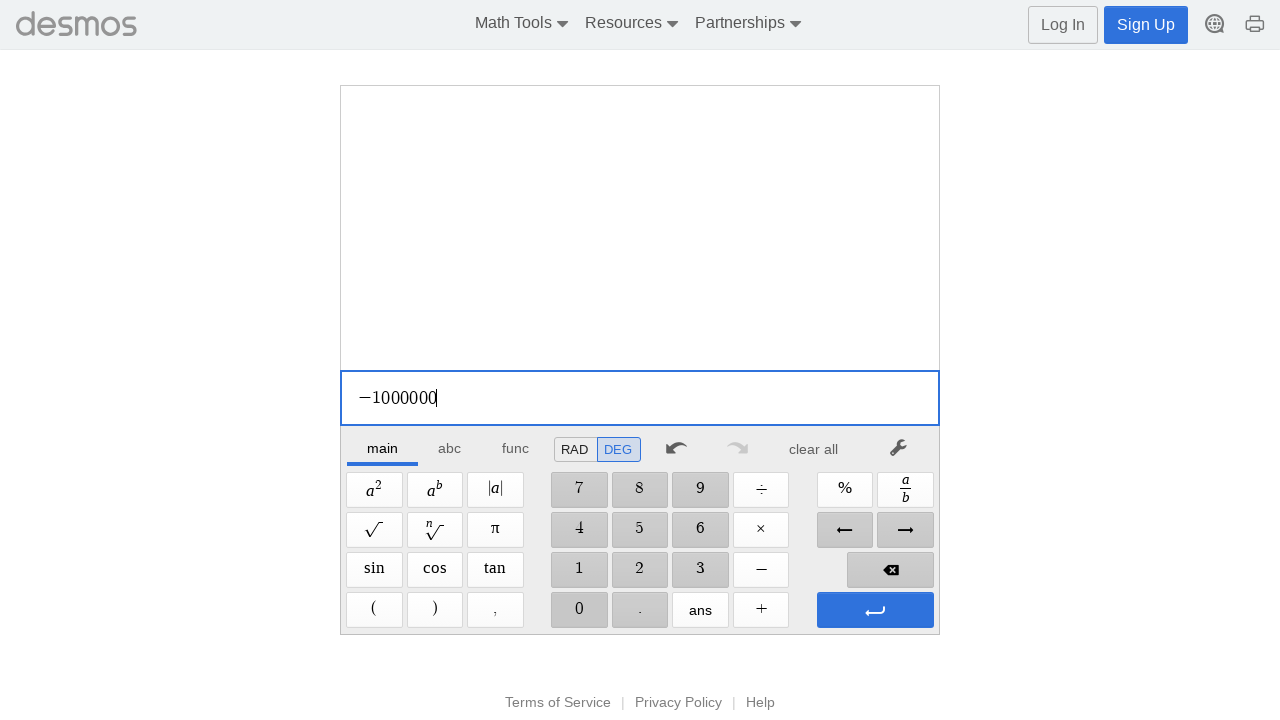

Clicked digit '0' for negative large number at (579, 610) on //span[@aria-label='0']
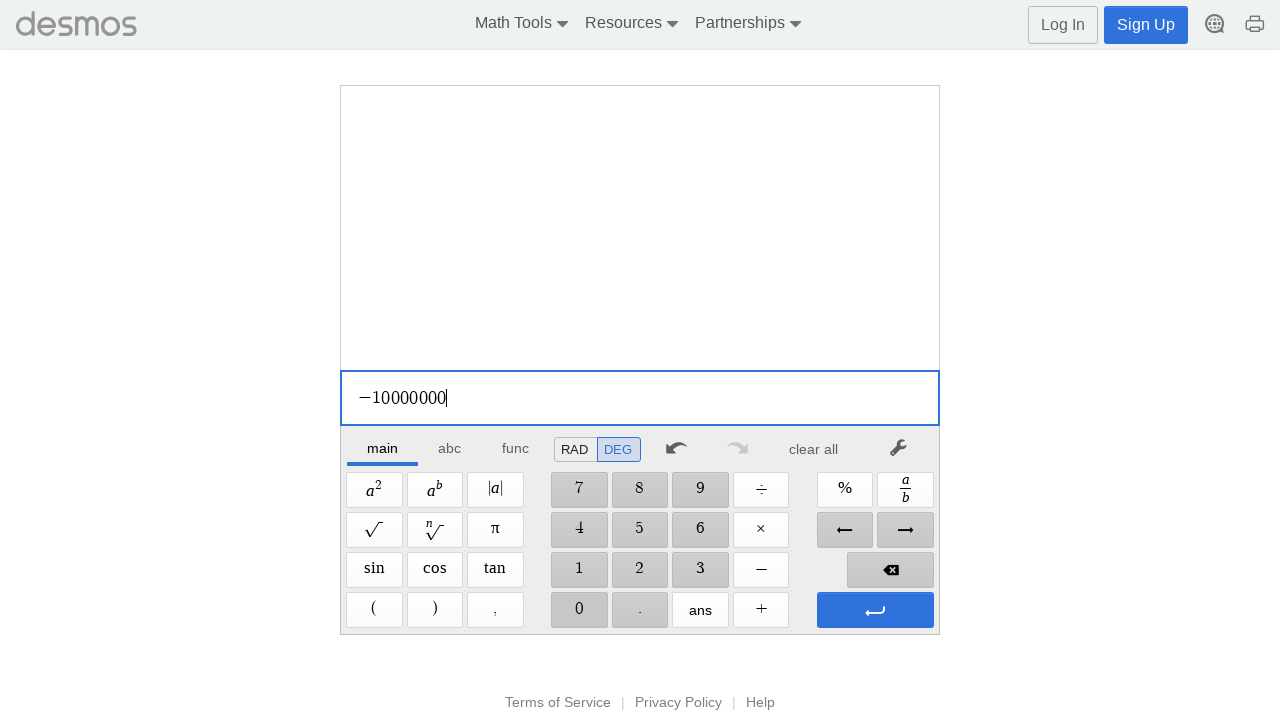

Clicked digit '0' for negative large number at (579, 610) on //span[@aria-label='0']
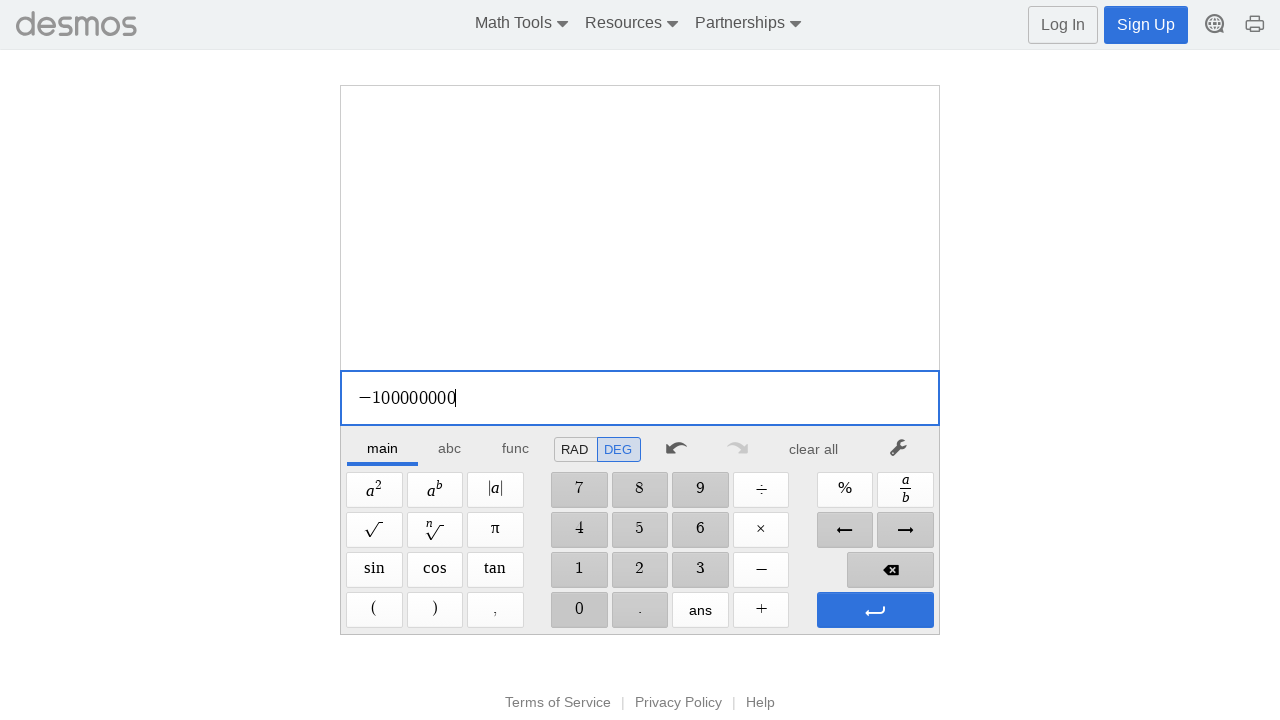

Clicked digit '0' for negative large number at (579, 610) on //span[@aria-label='0']
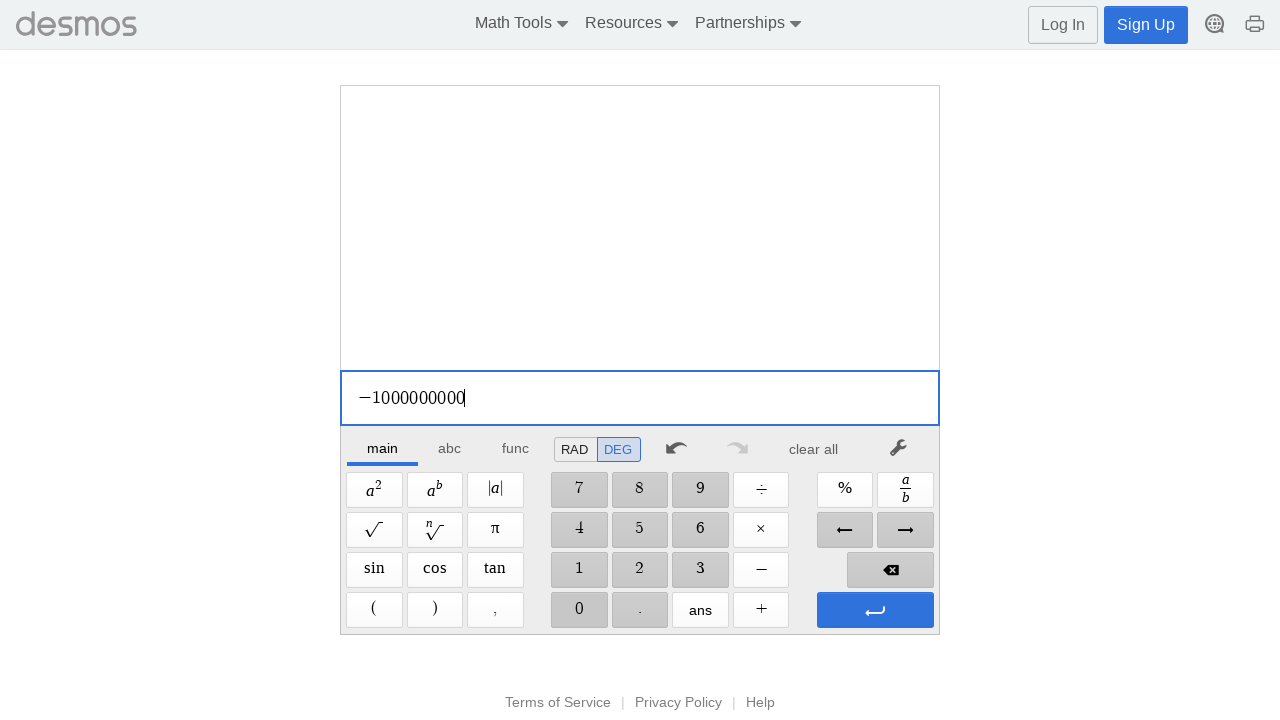

Clicked Plus button at (761, 610) on xpath=//span[@aria-label='Plus']
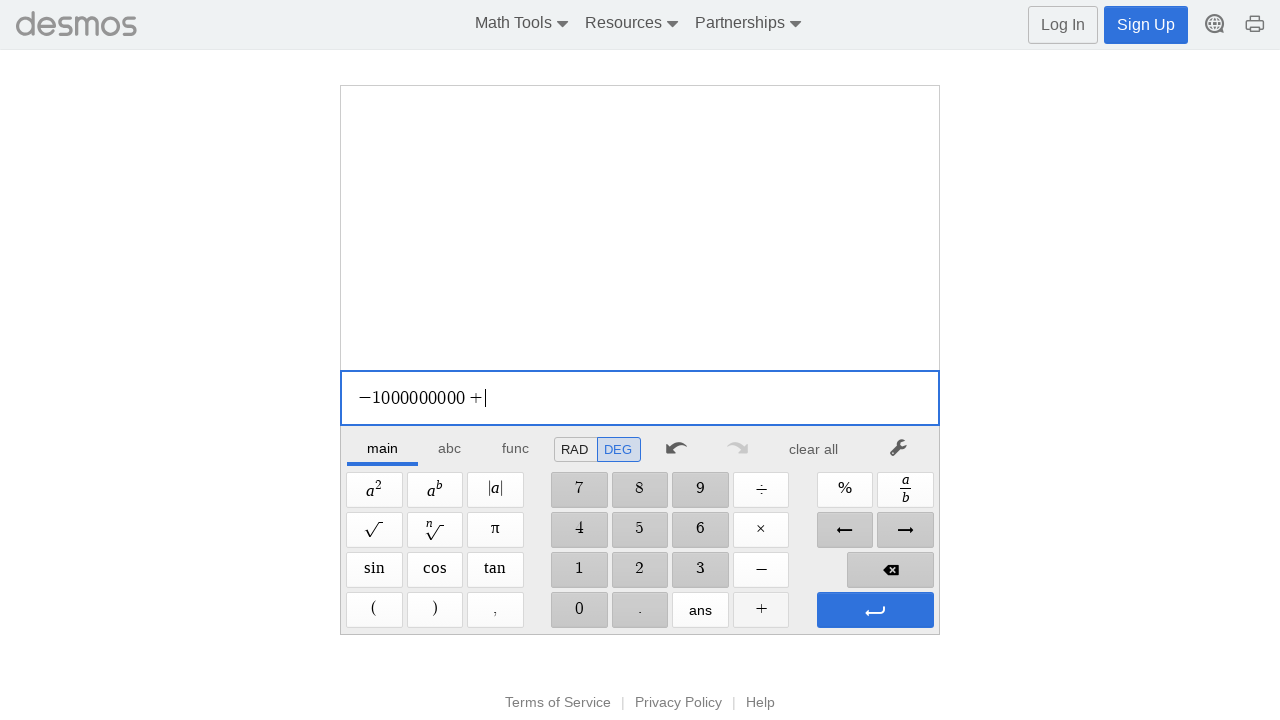

Clicked digit '1' at (579, 570) on xpath=//span[@aria-label='1']
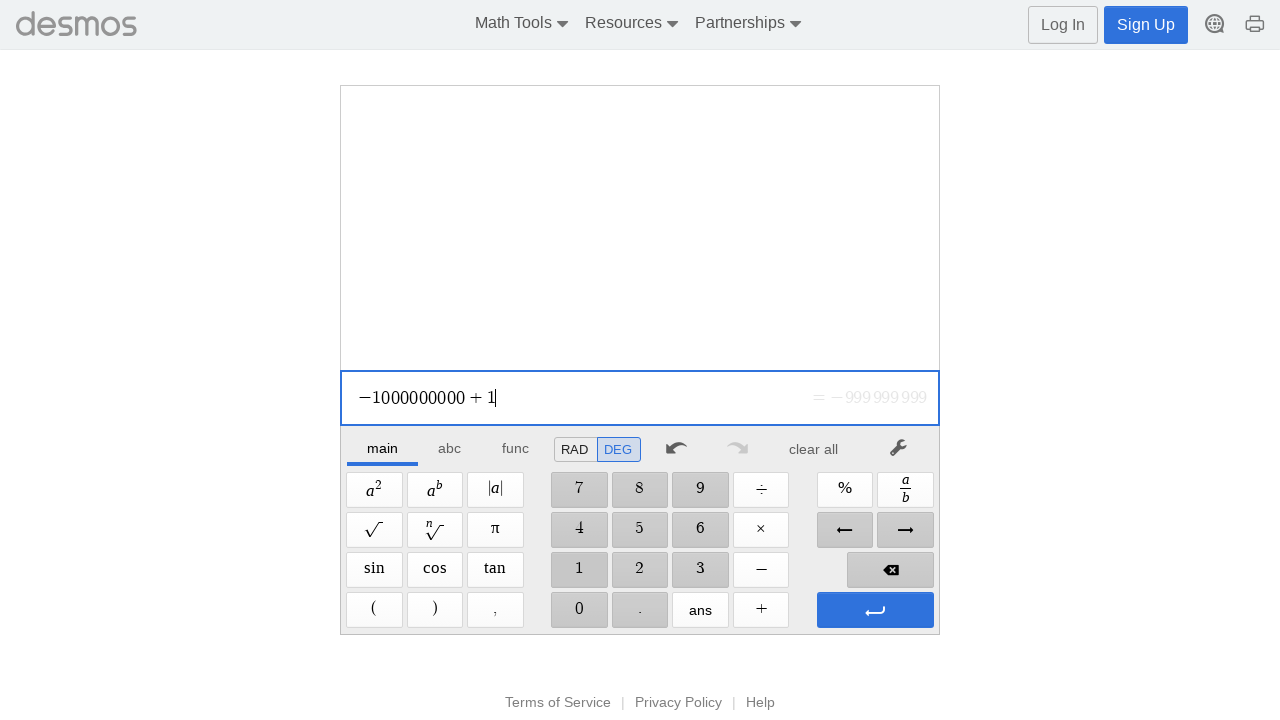

Pressed Enter to calculate -1000000000+1 at (875, 610) on xpath=//span[@aria-label='Enter']
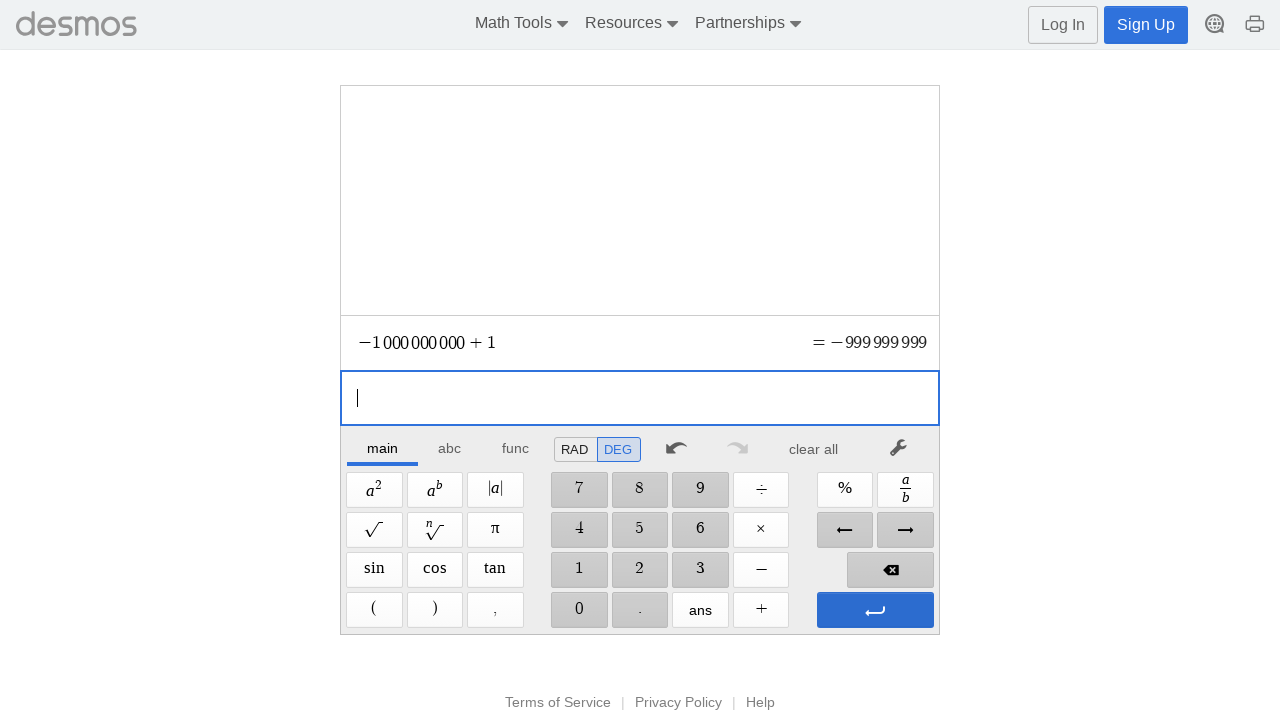

Pressed Enter again at (875, 610) on xpath=//span[@aria-label='Enter']
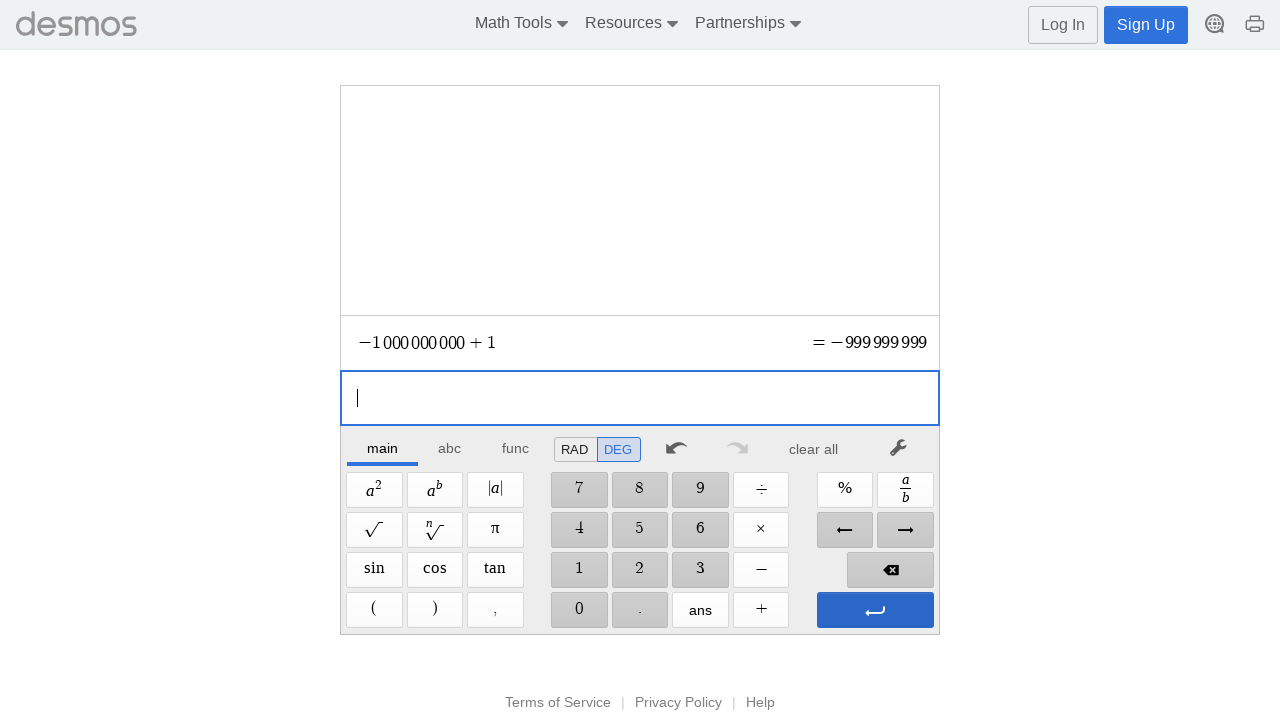

Clicked clear button to reset calculator at (814, 449) on xpath=//*[@id='main']/div/div/div/div[2]/div[1]/div/div[7]
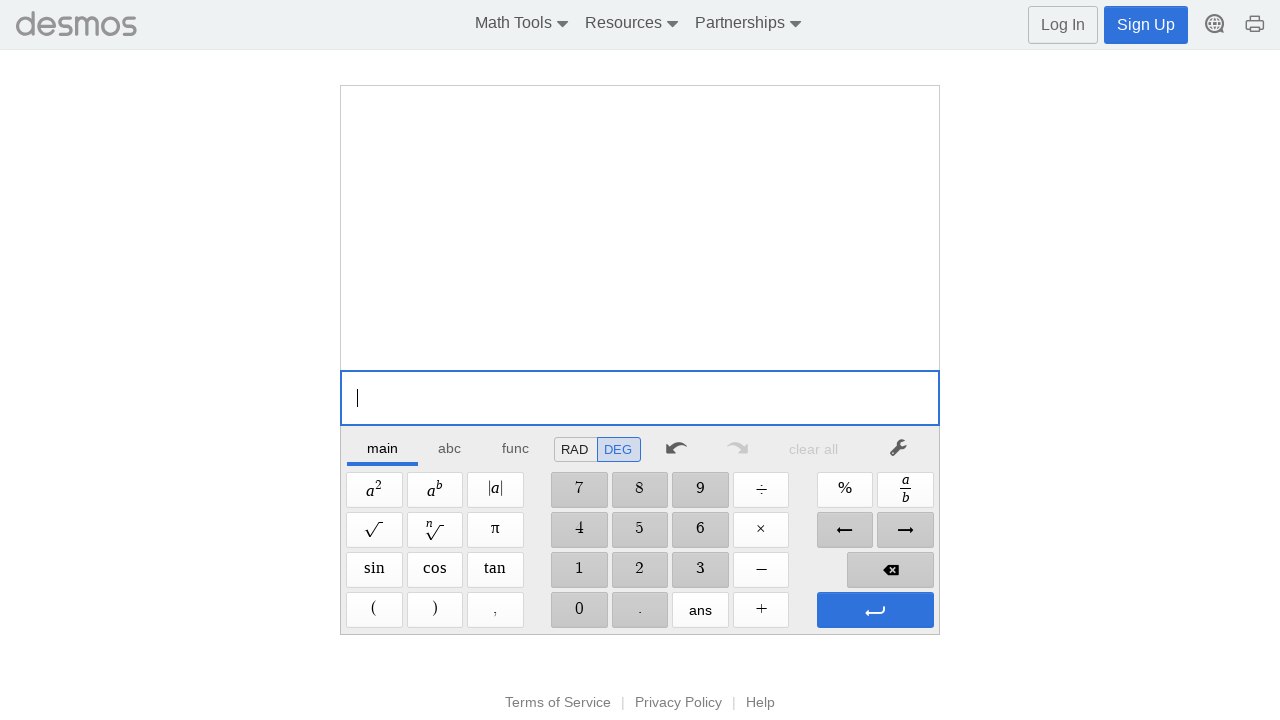

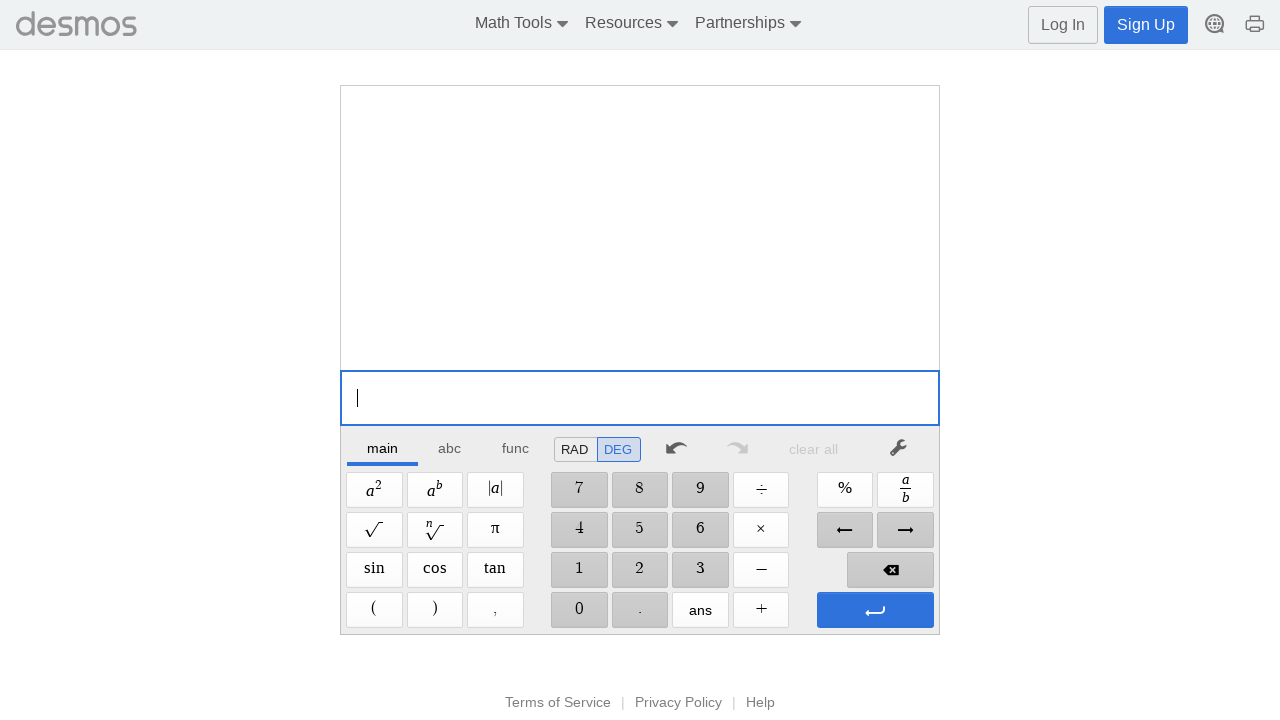